Tests filling out a large form by entering text into all text input fields and submitting the form

Starting URL: http://suninjuly.github.io/huge_form.html

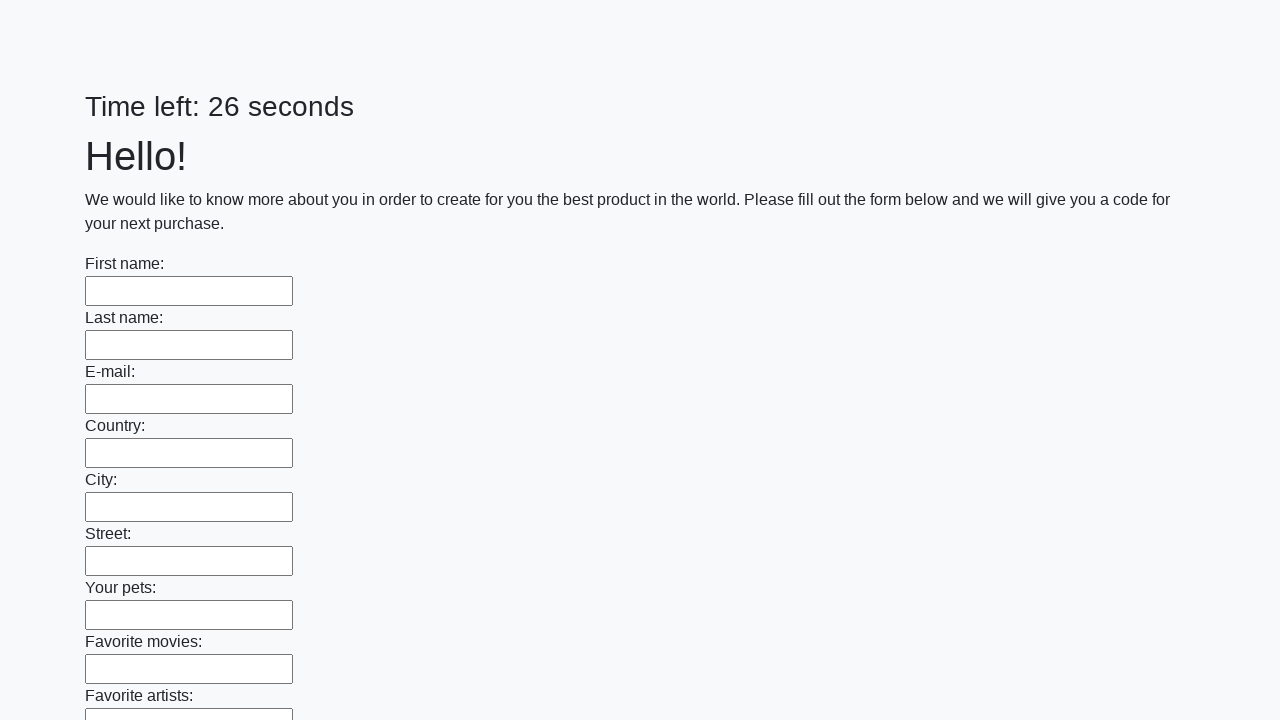

Navigated to huge form page
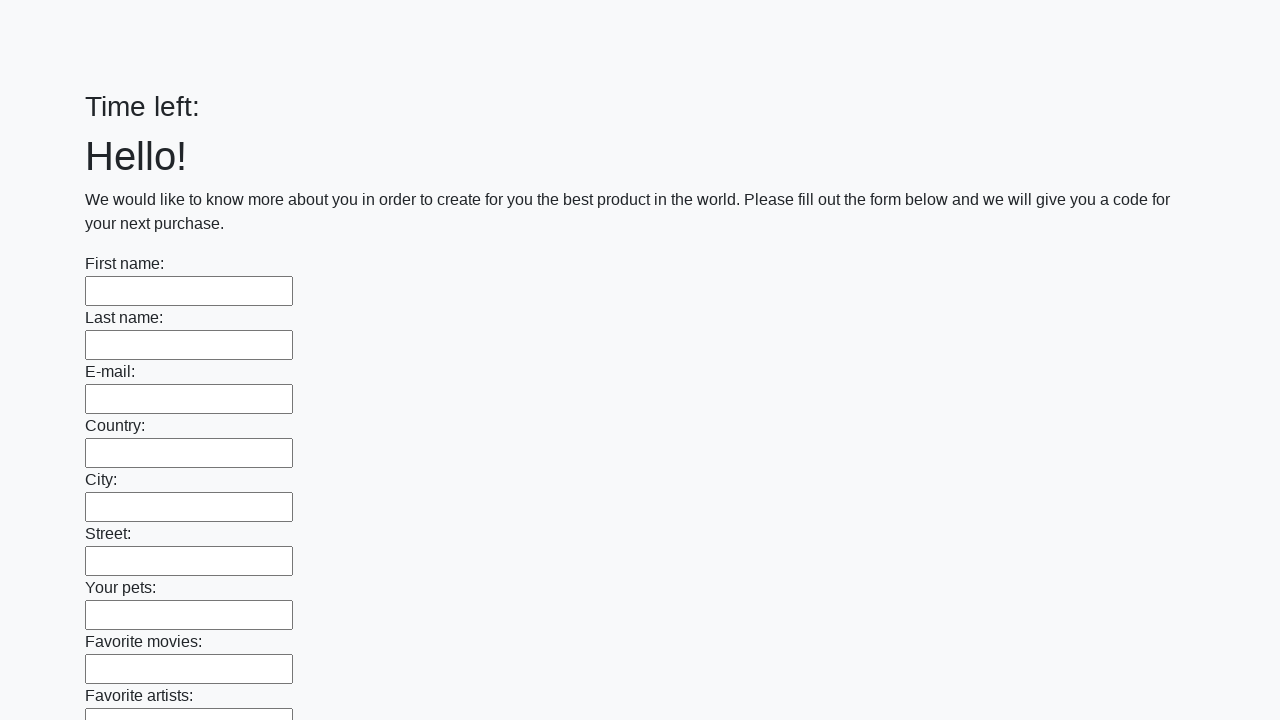

Located all text input fields on the form
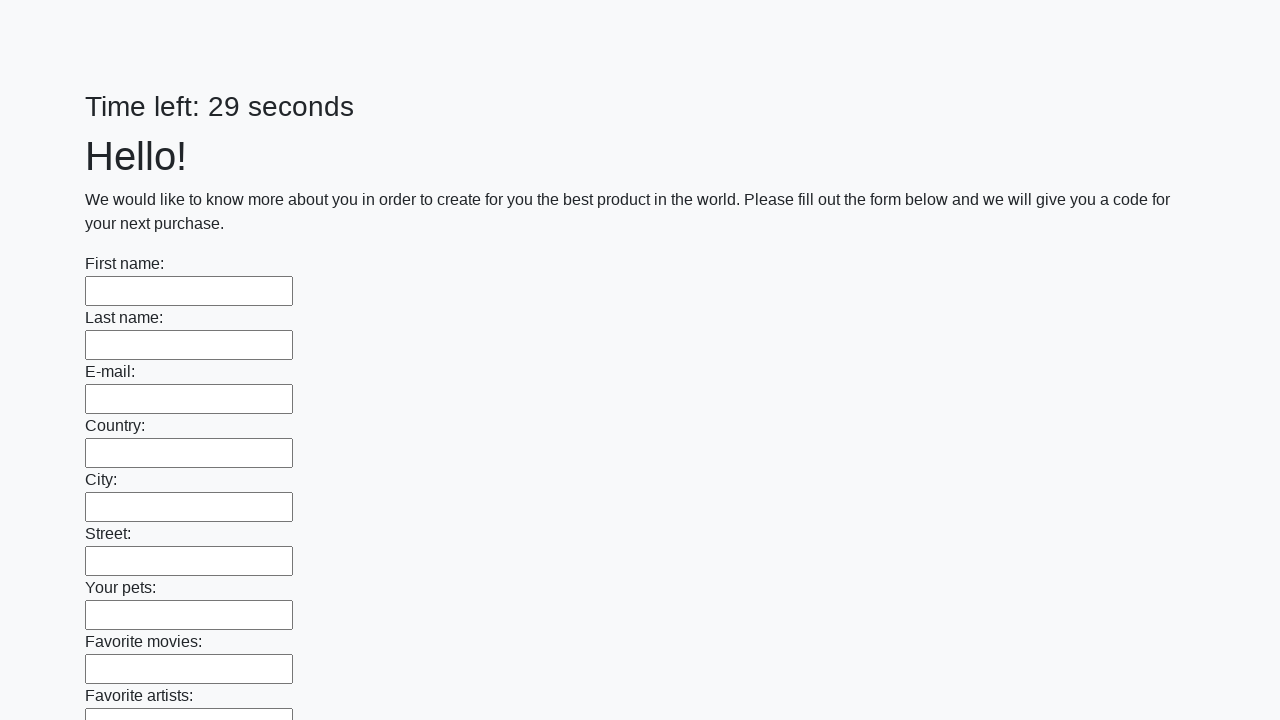

Filled a text input field with 'My answer' on [type="text"] >> nth=0
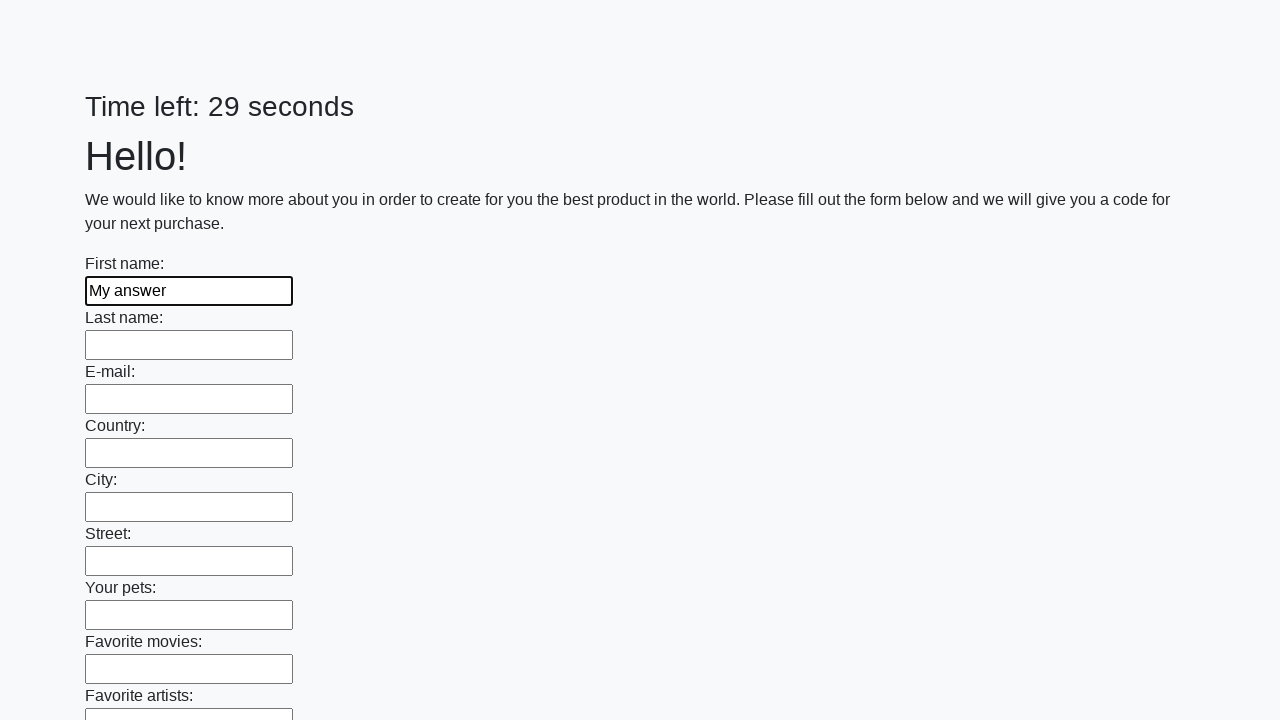

Filled a text input field with 'My answer' on [type="text"] >> nth=1
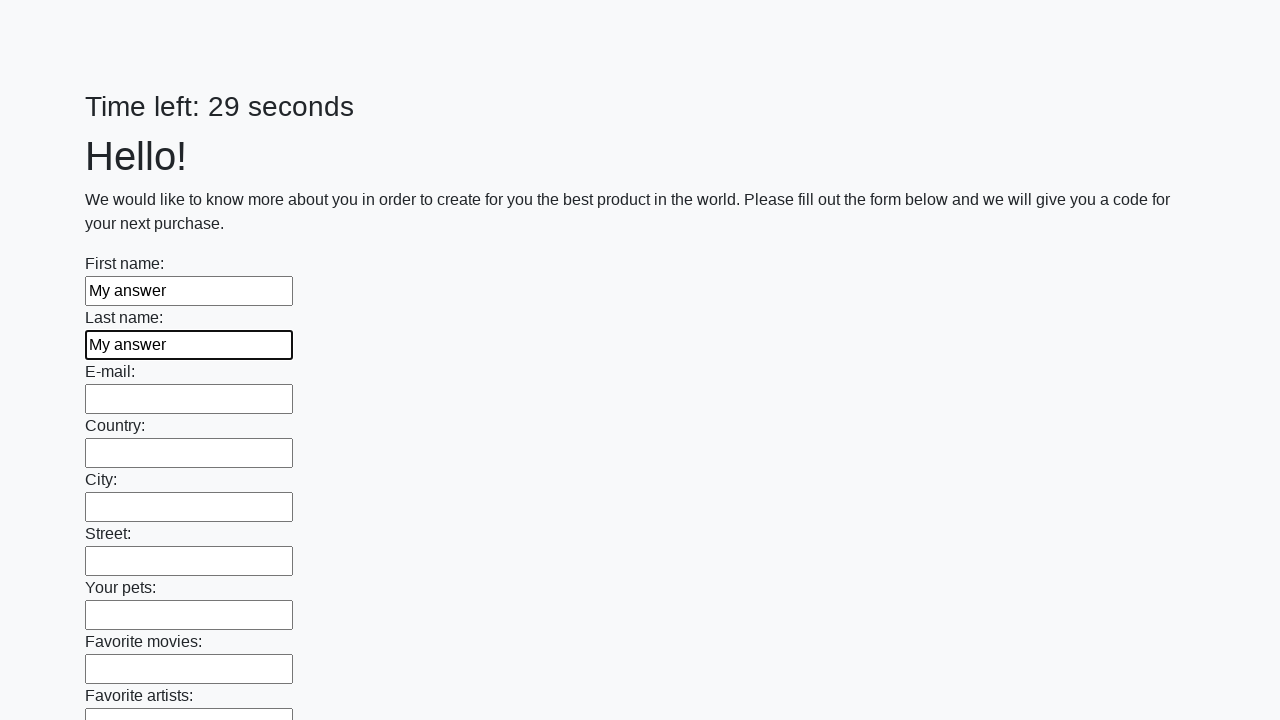

Filled a text input field with 'My answer' on [type="text"] >> nth=2
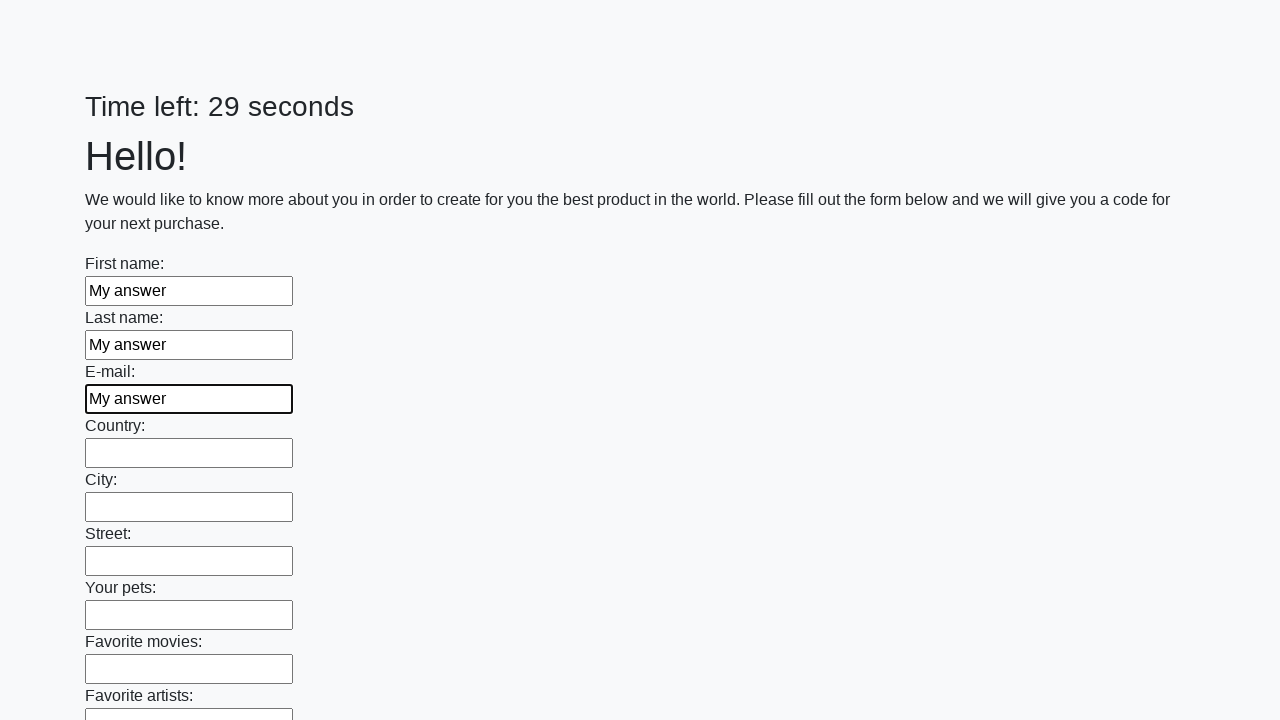

Filled a text input field with 'My answer' on [type="text"] >> nth=3
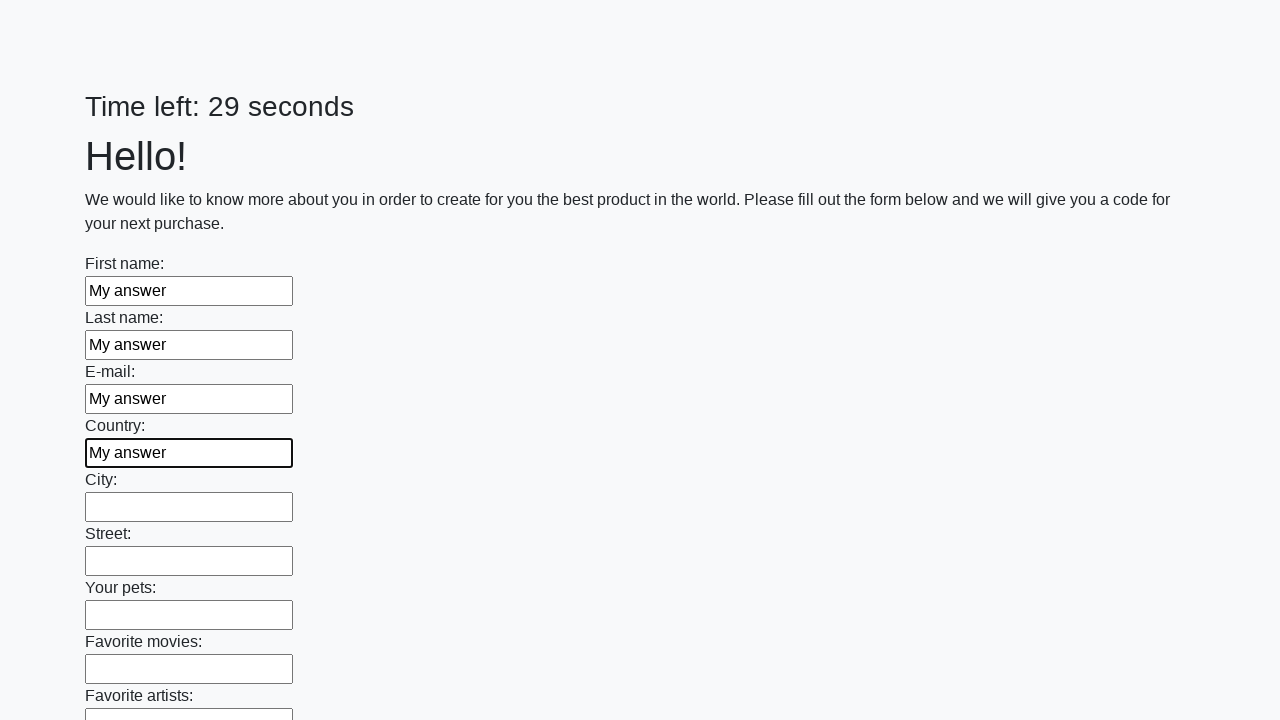

Filled a text input field with 'My answer' on [type="text"] >> nth=4
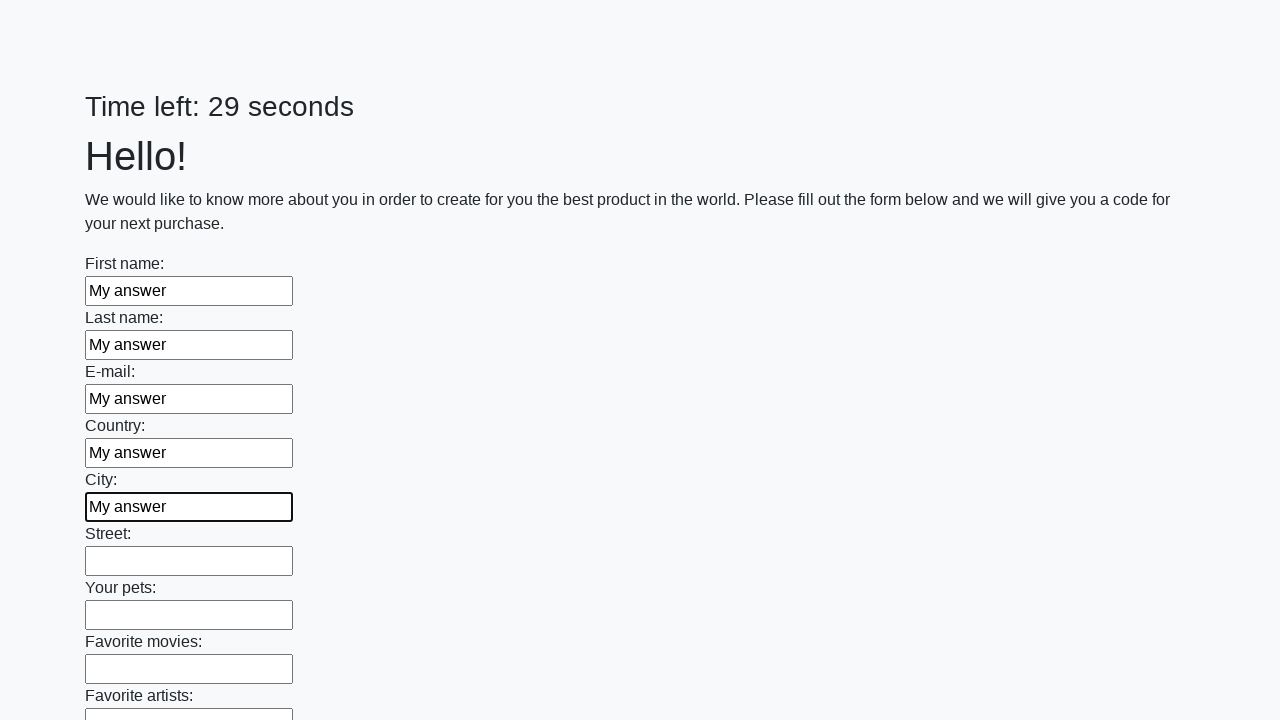

Filled a text input field with 'My answer' on [type="text"] >> nth=5
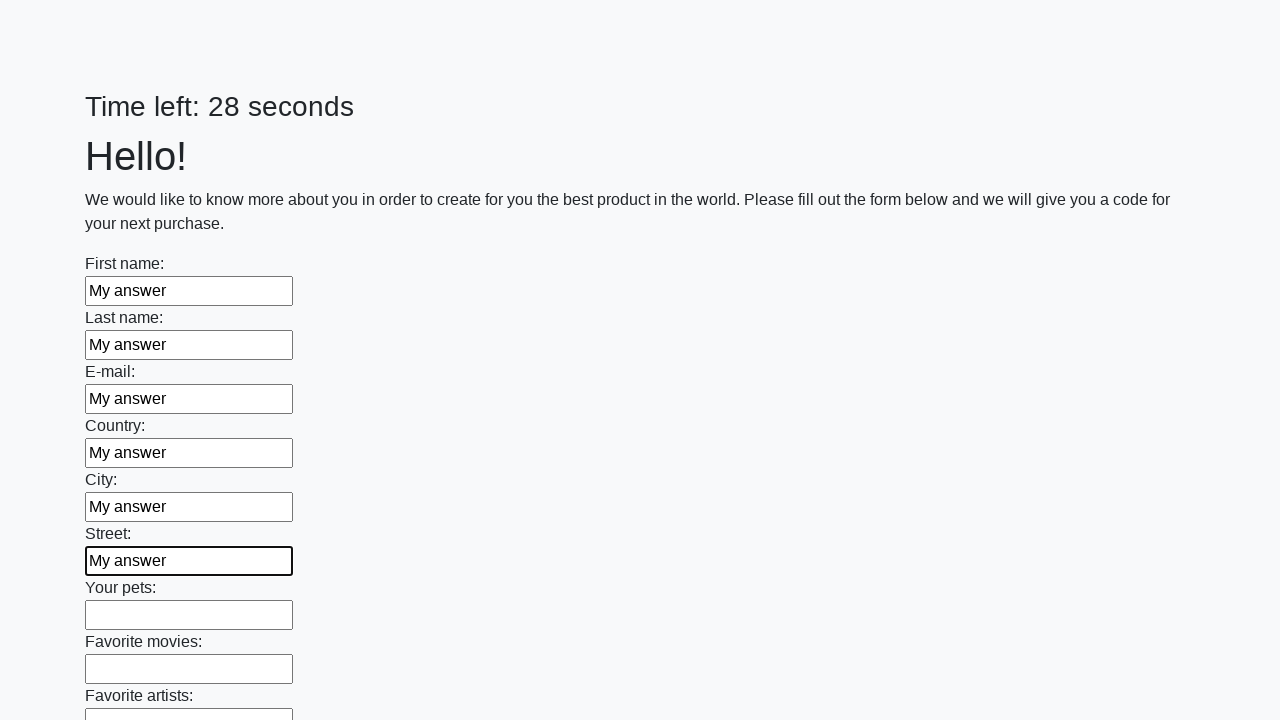

Filled a text input field with 'My answer' on [type="text"] >> nth=6
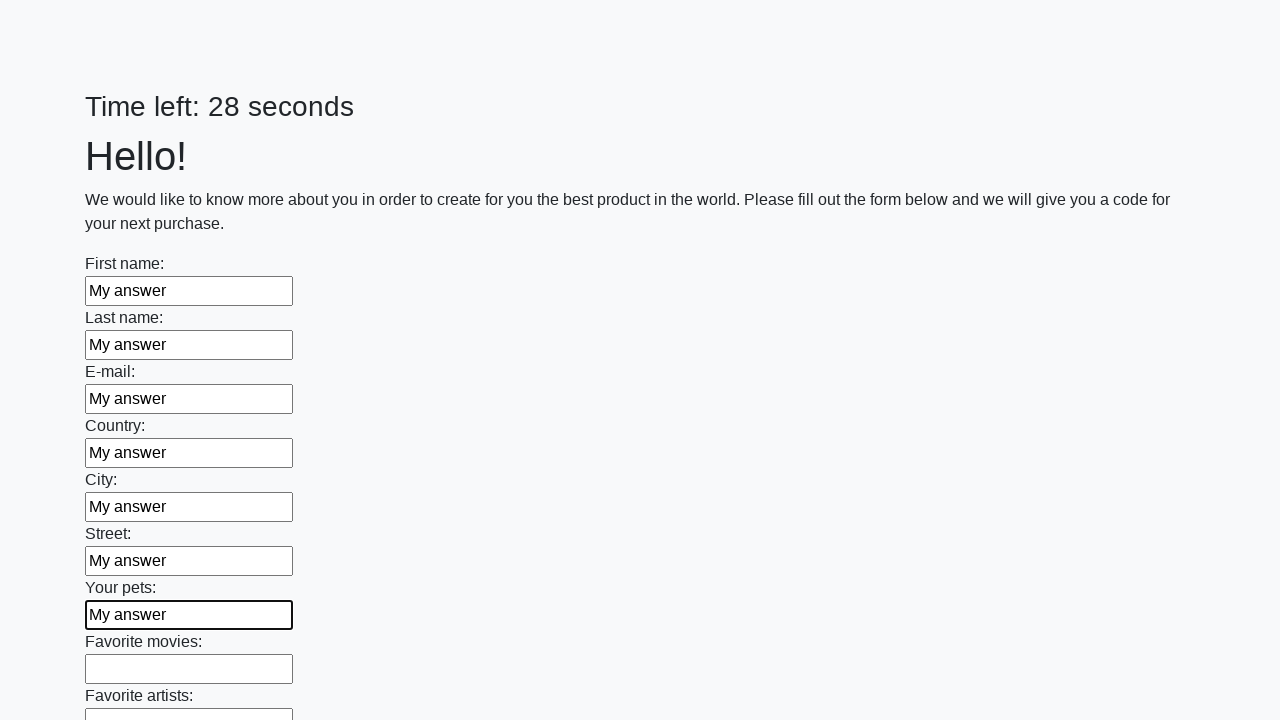

Filled a text input field with 'My answer' on [type="text"] >> nth=7
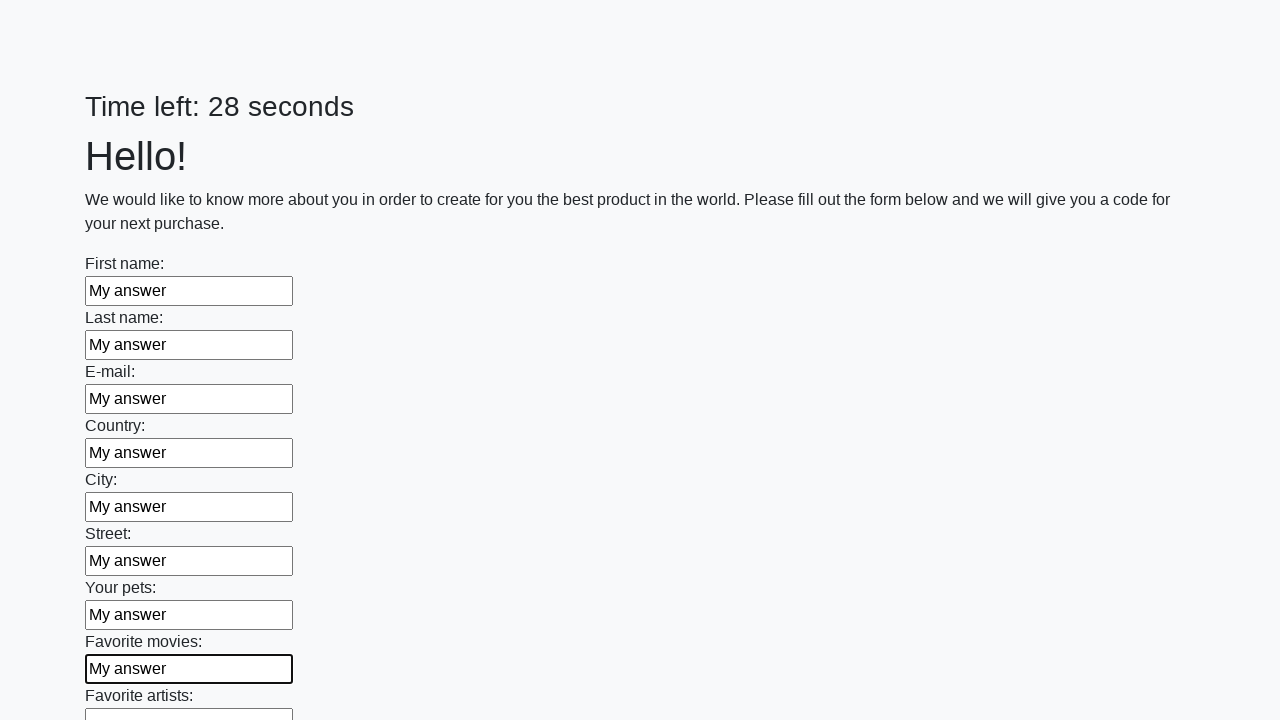

Filled a text input field with 'My answer' on [type="text"] >> nth=8
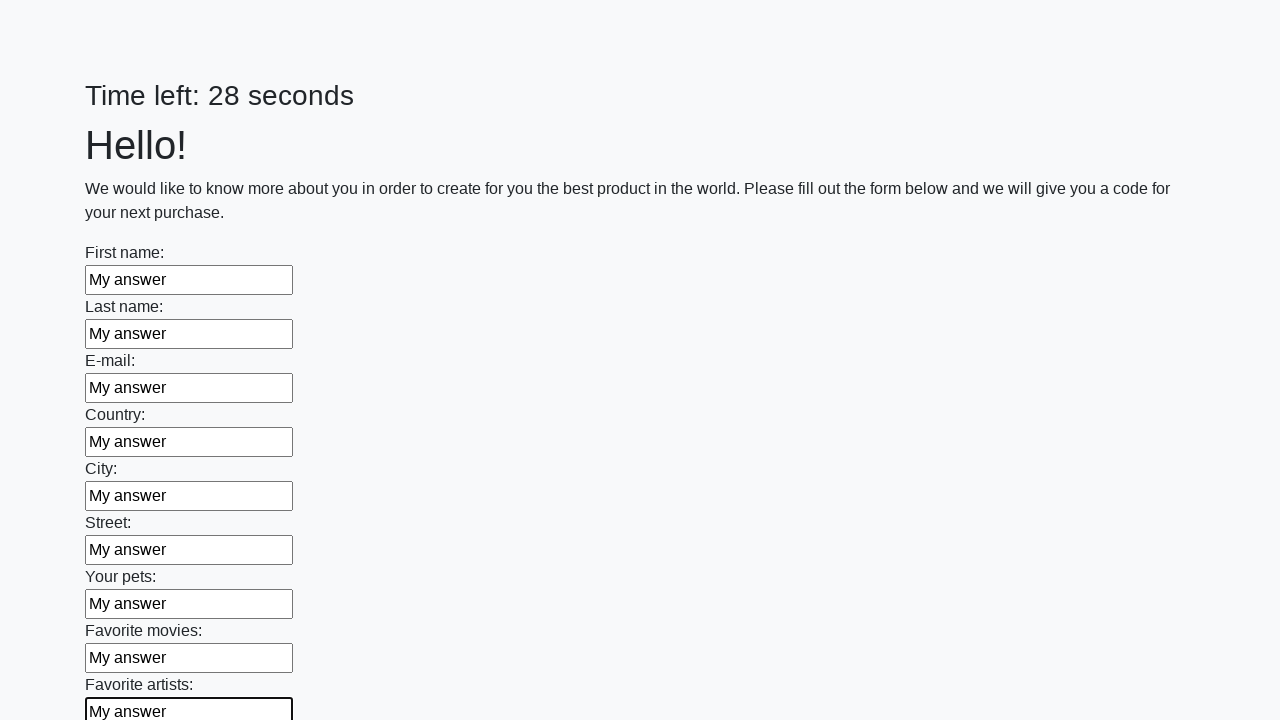

Filled a text input field with 'My answer' on [type="text"] >> nth=9
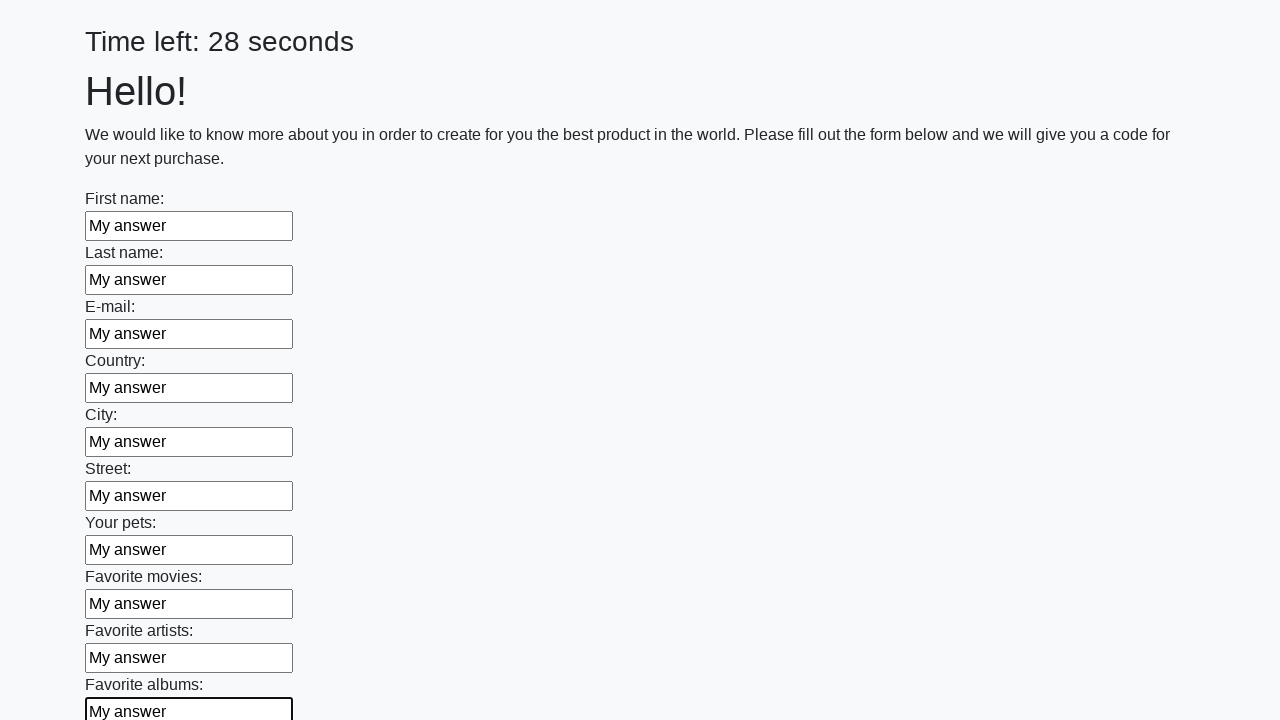

Filled a text input field with 'My answer' on [type="text"] >> nth=10
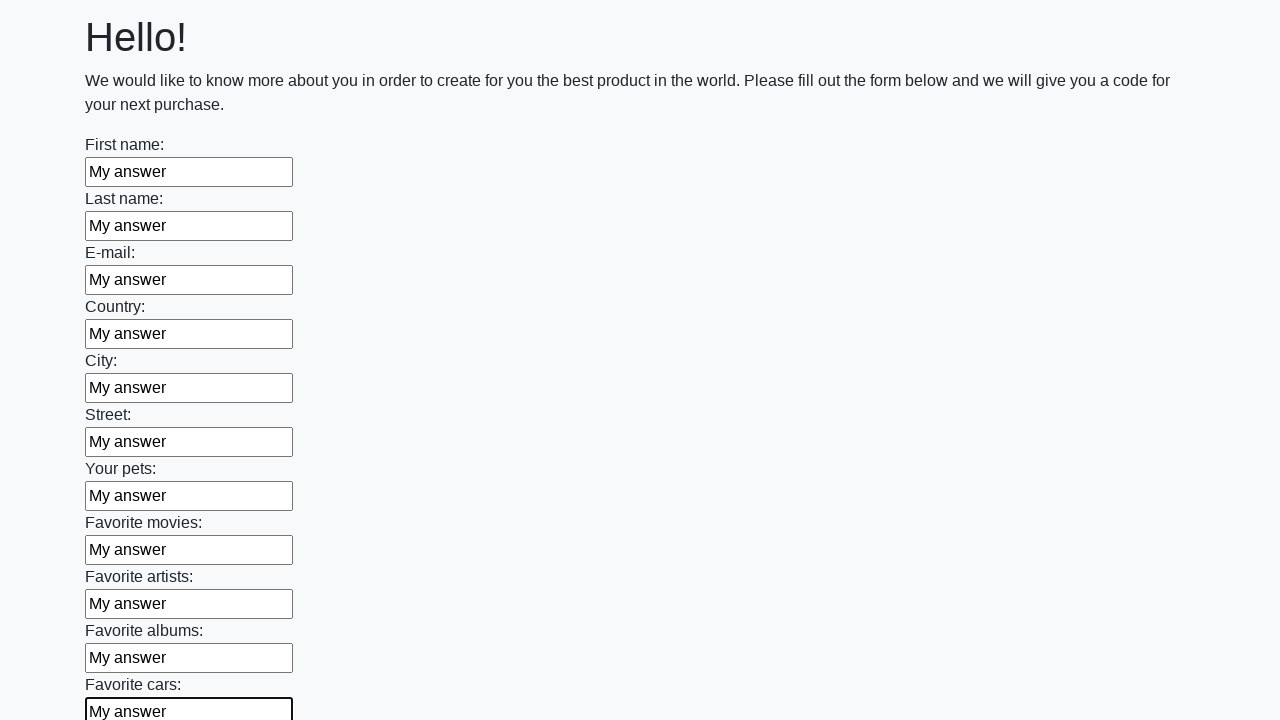

Filled a text input field with 'My answer' on [type="text"] >> nth=11
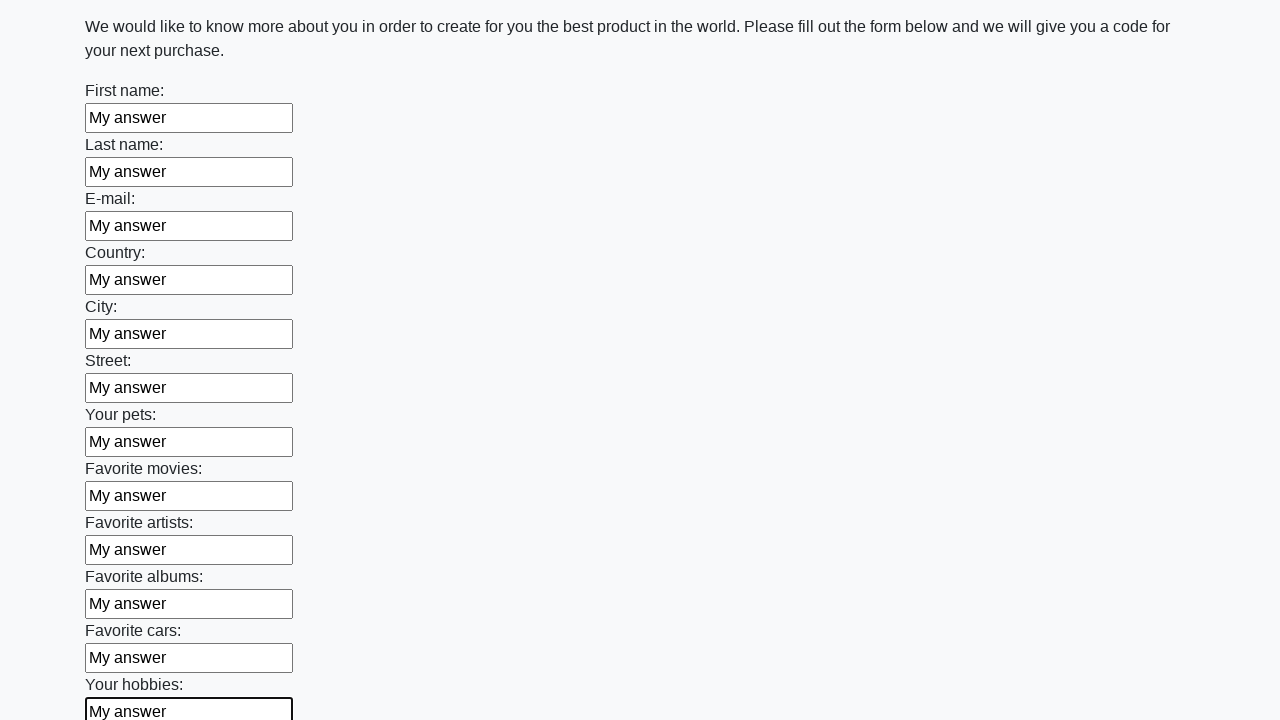

Filled a text input field with 'My answer' on [type="text"] >> nth=12
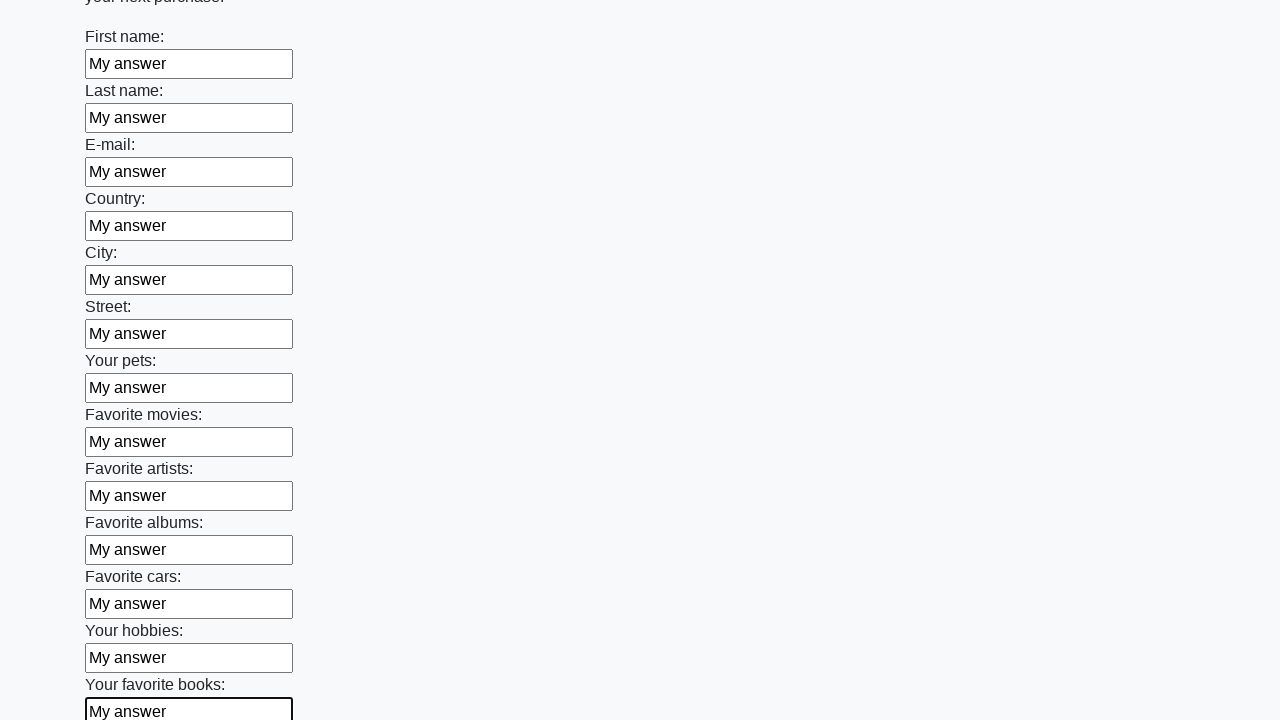

Filled a text input field with 'My answer' on [type="text"] >> nth=13
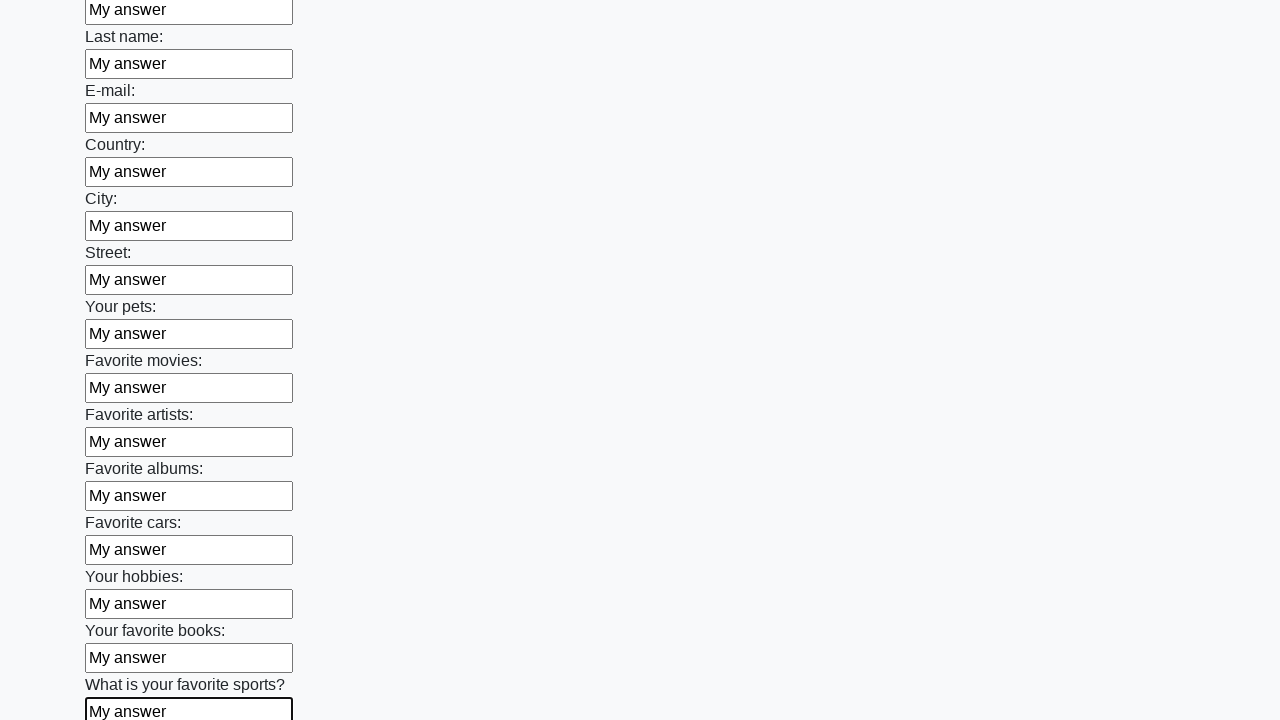

Filled a text input field with 'My answer' on [type="text"] >> nth=14
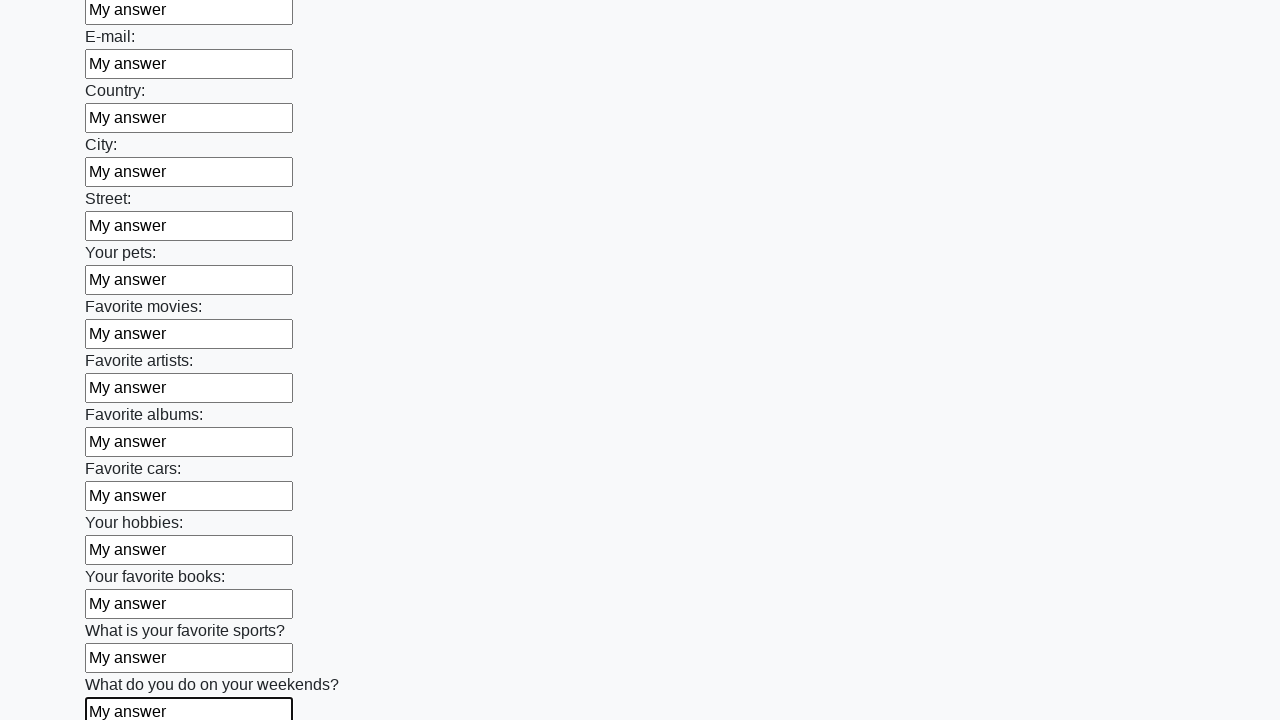

Filled a text input field with 'My answer' on [type="text"] >> nth=15
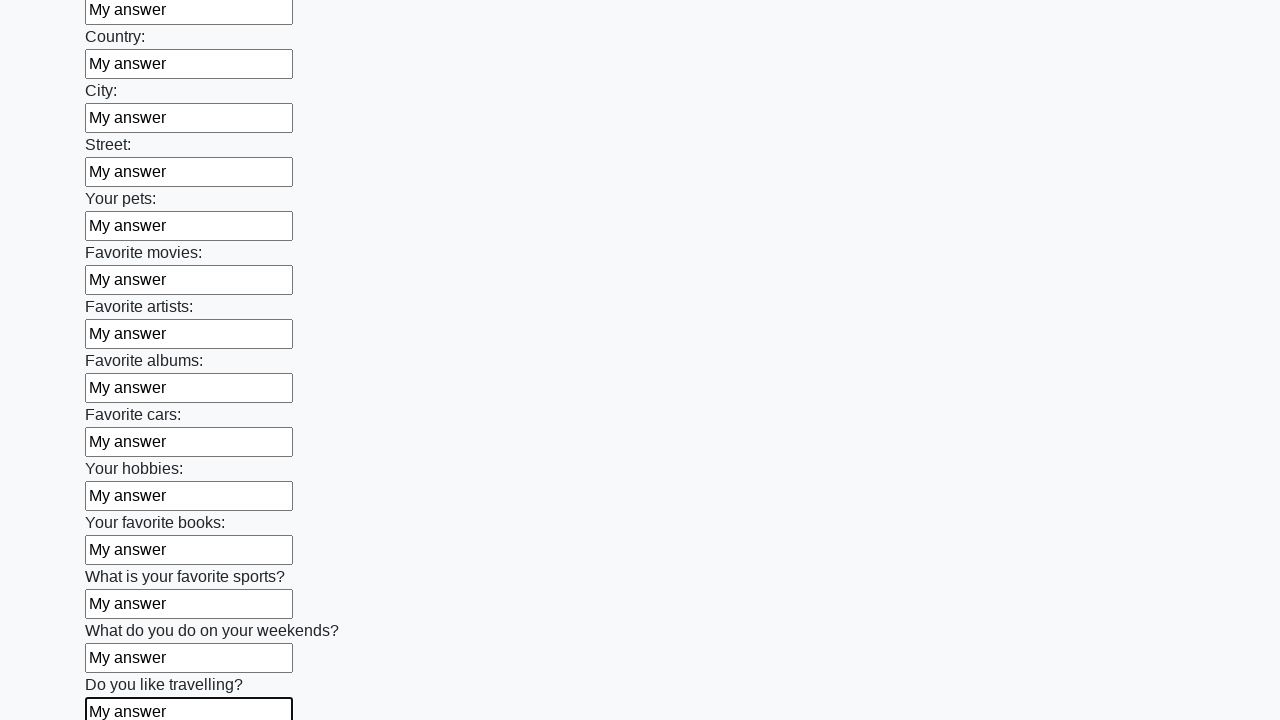

Filled a text input field with 'My answer' on [type="text"] >> nth=16
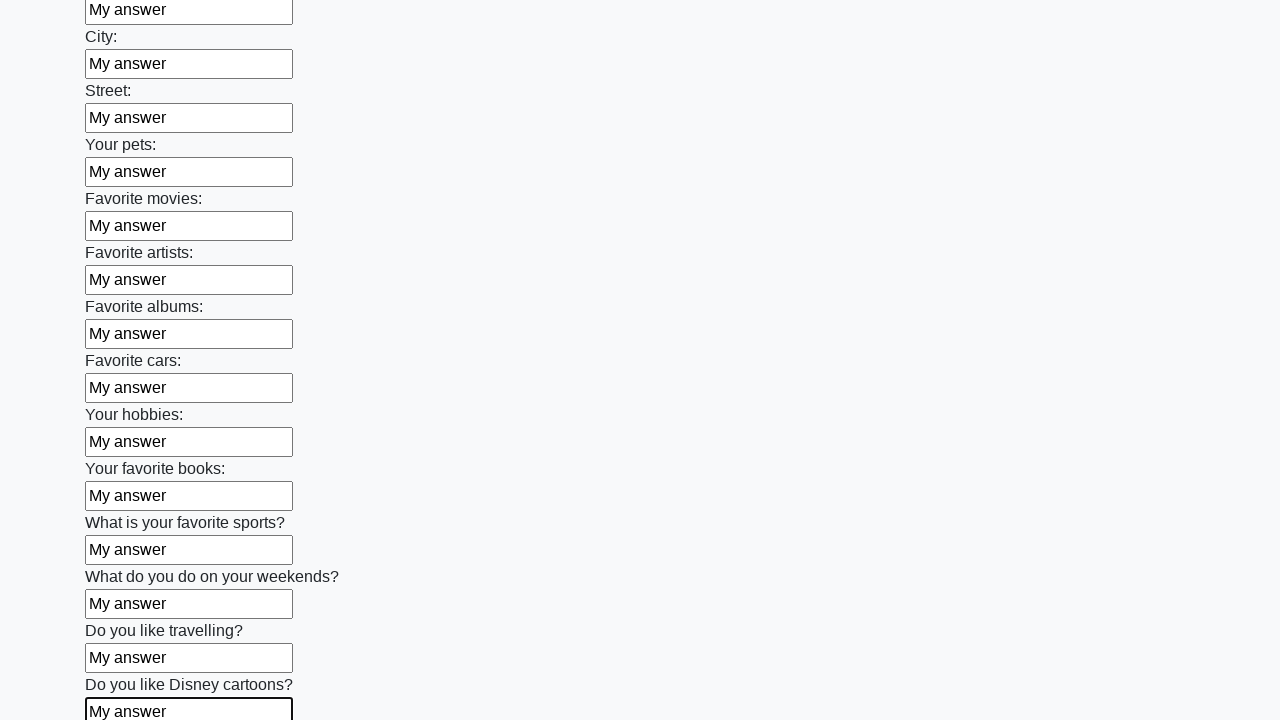

Filled a text input field with 'My answer' on [type="text"] >> nth=17
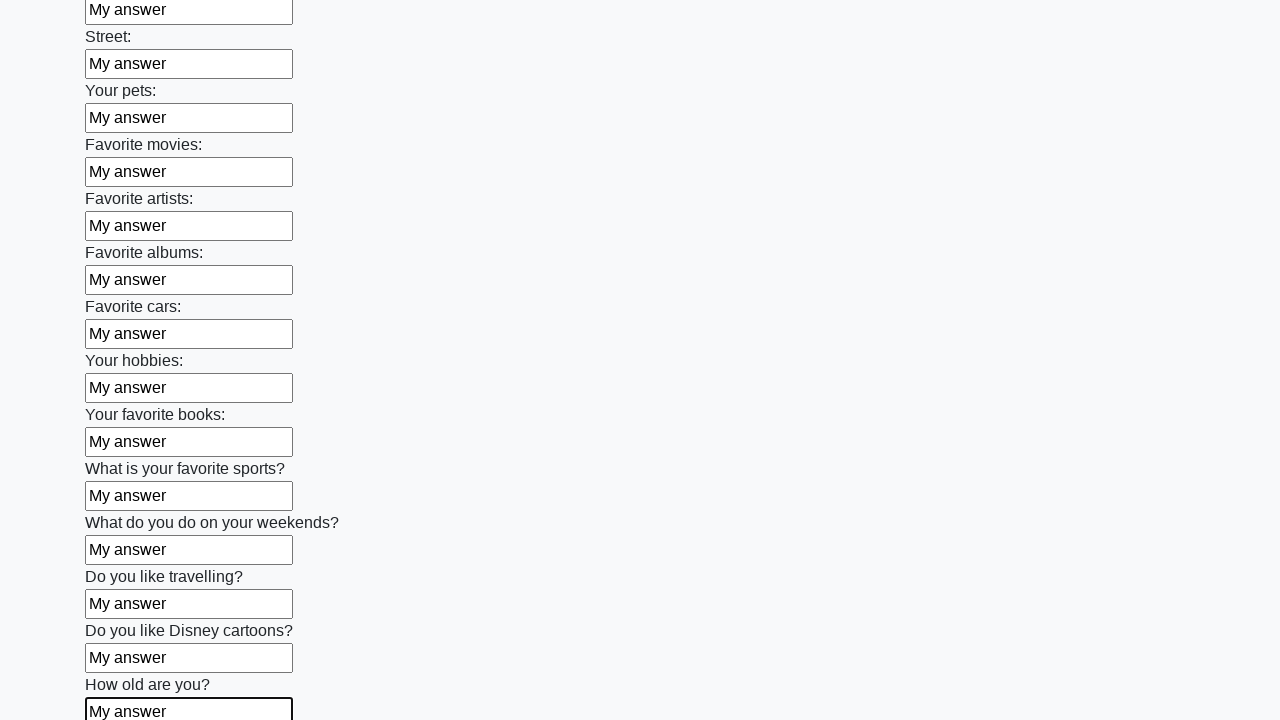

Filled a text input field with 'My answer' on [type="text"] >> nth=18
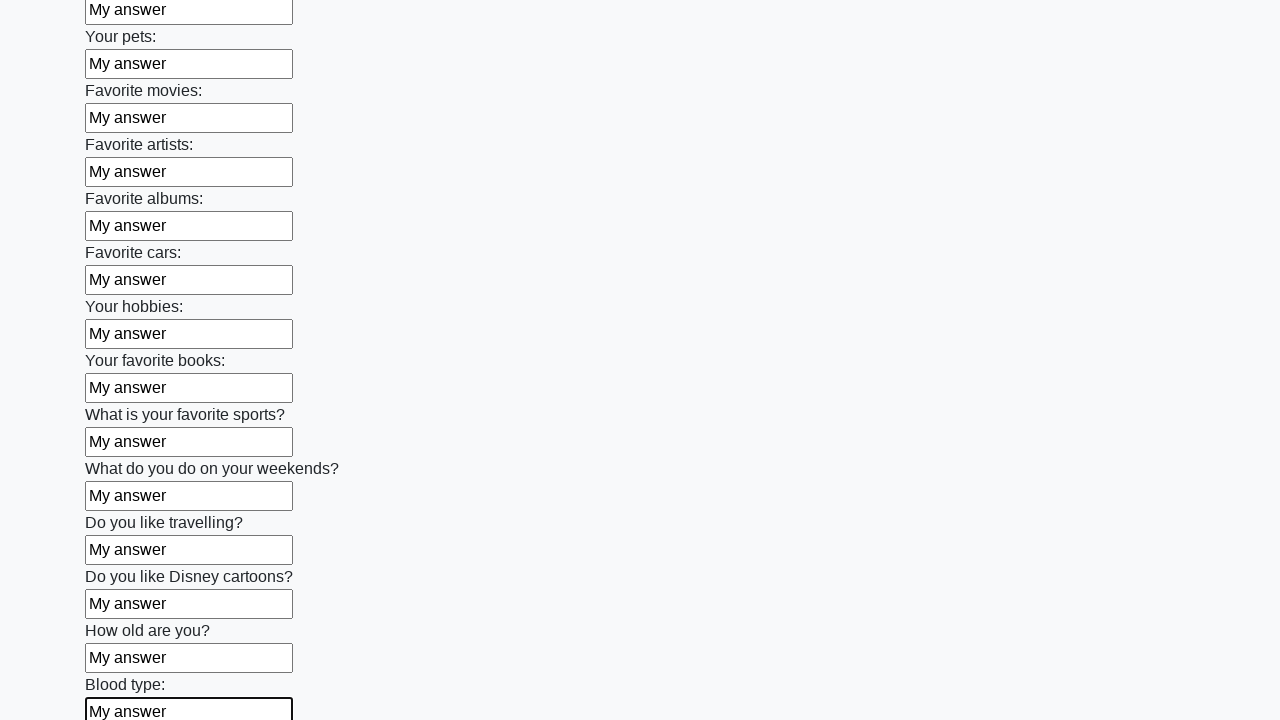

Filled a text input field with 'My answer' on [type="text"] >> nth=19
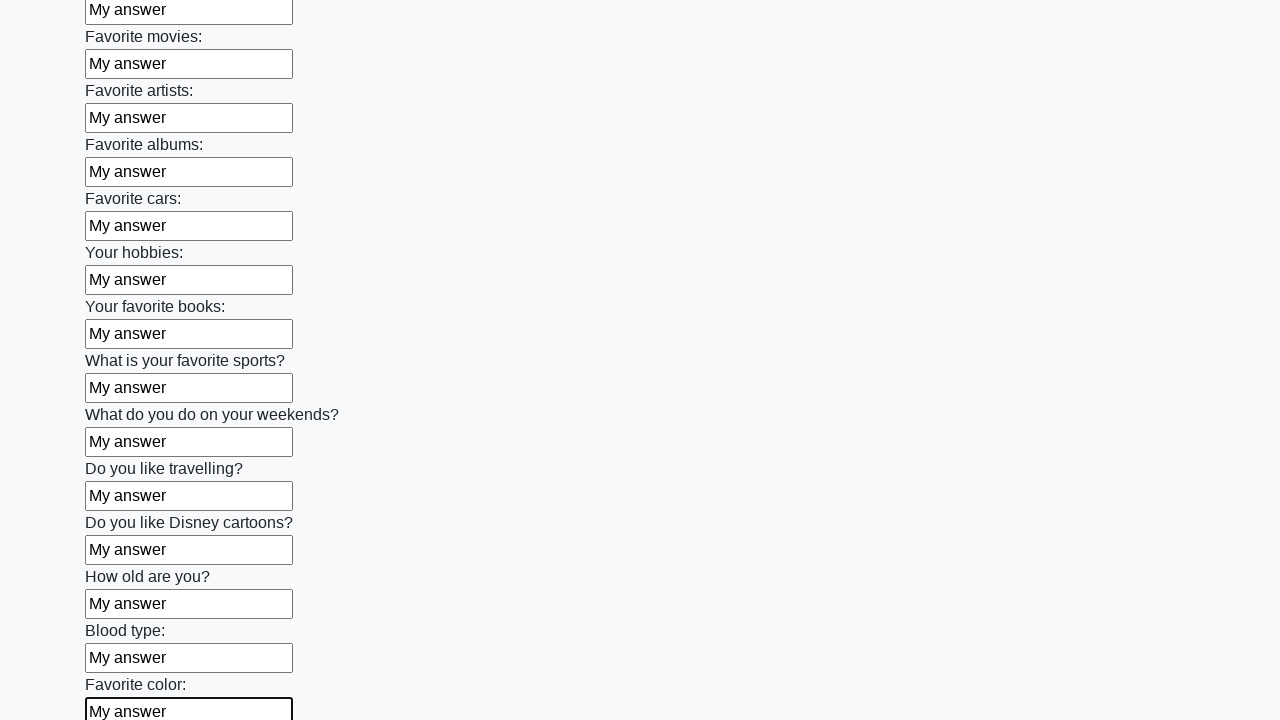

Filled a text input field with 'My answer' on [type="text"] >> nth=20
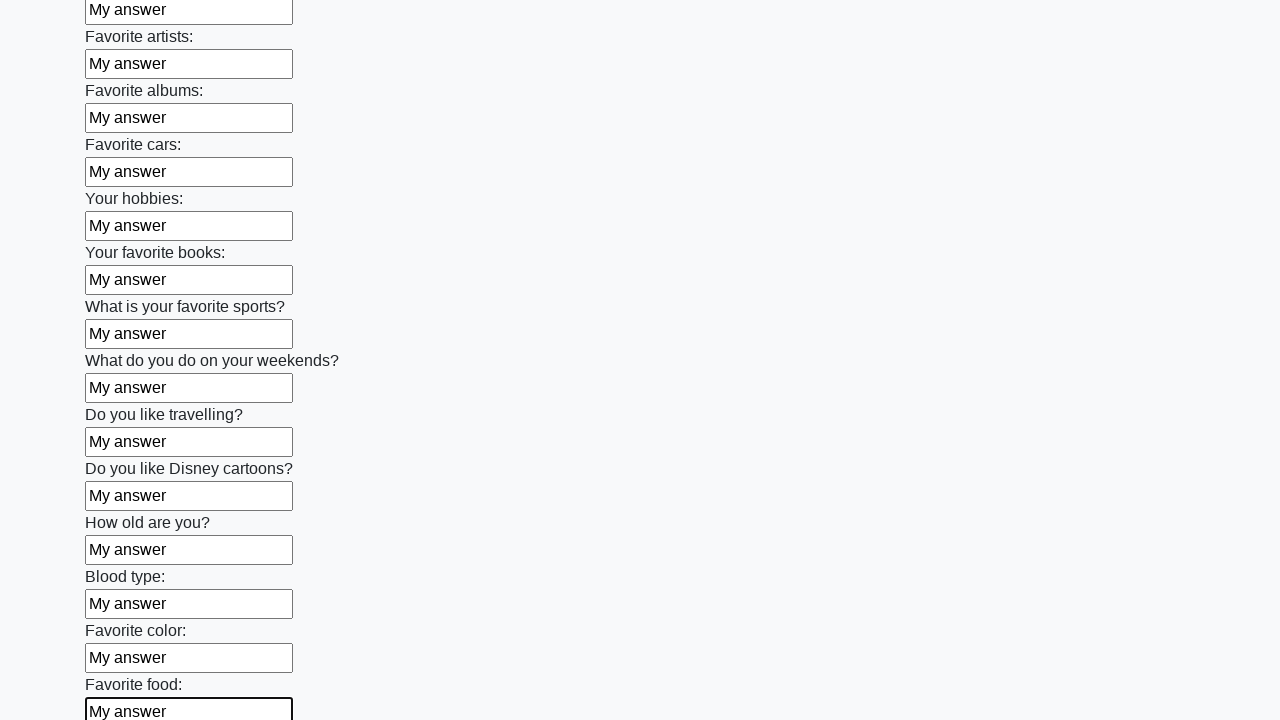

Filled a text input field with 'My answer' on [type="text"] >> nth=21
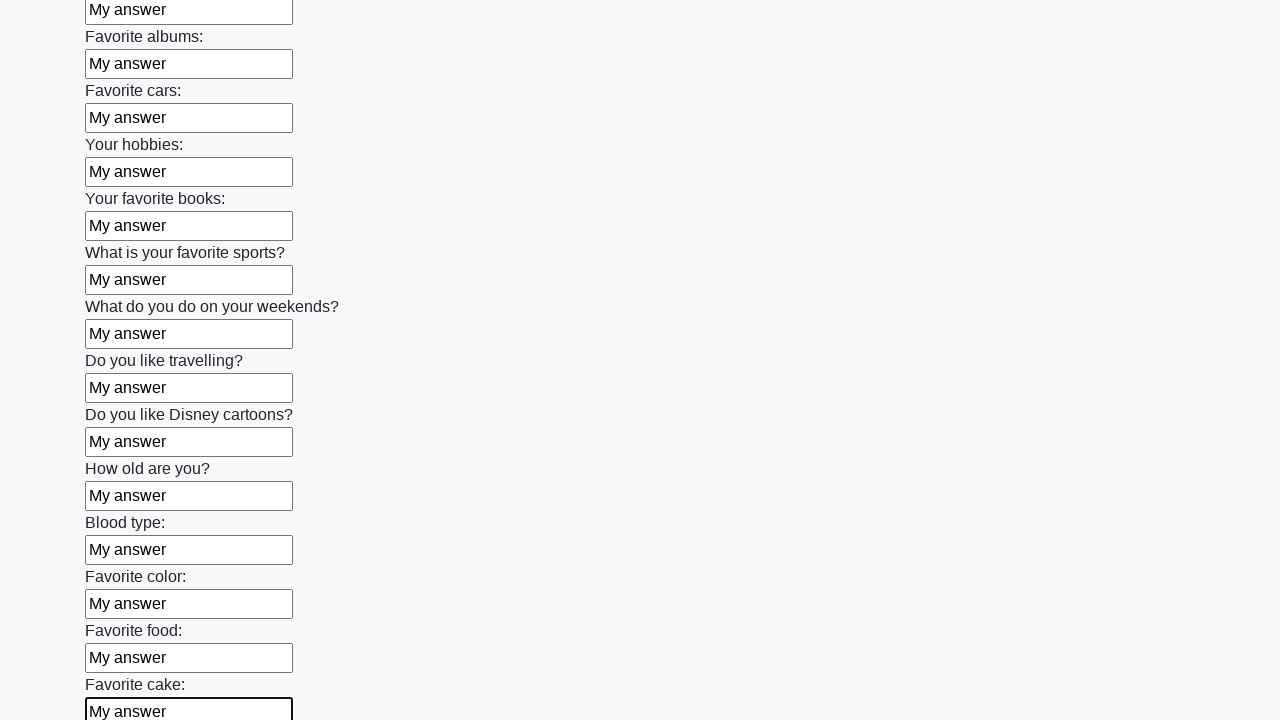

Filled a text input field with 'My answer' on [type="text"] >> nth=22
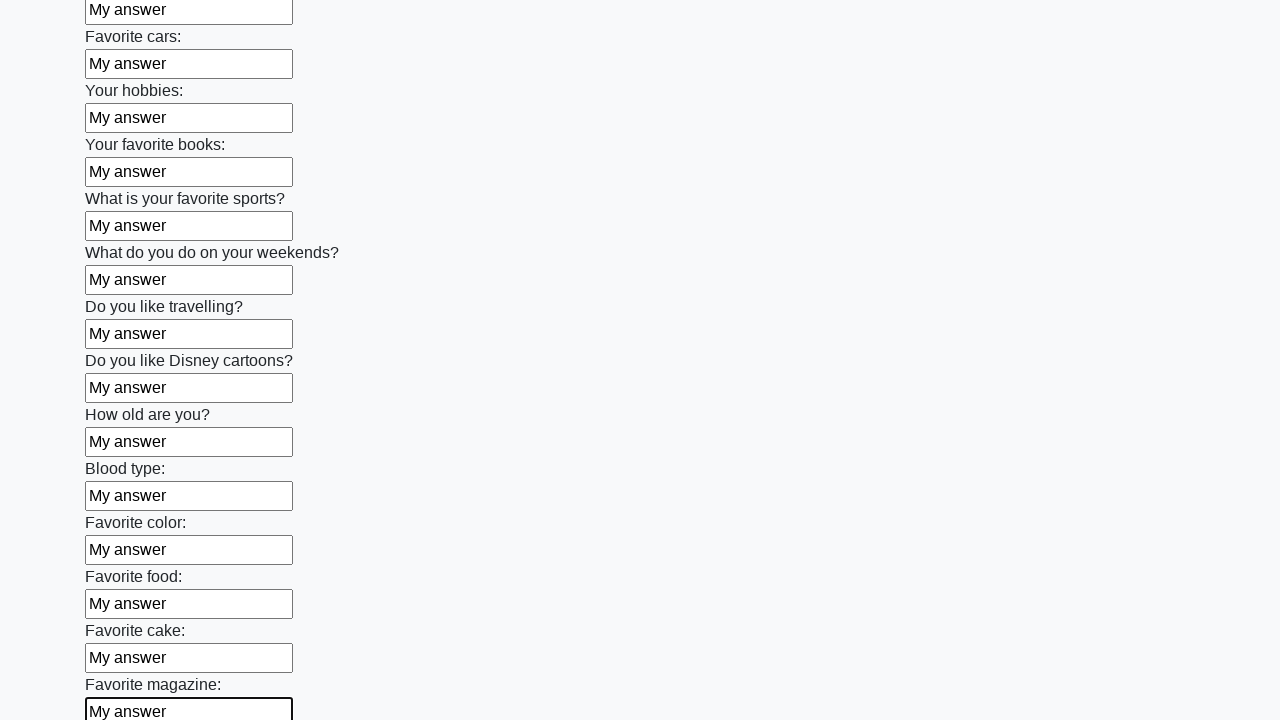

Filled a text input field with 'My answer' on [type="text"] >> nth=23
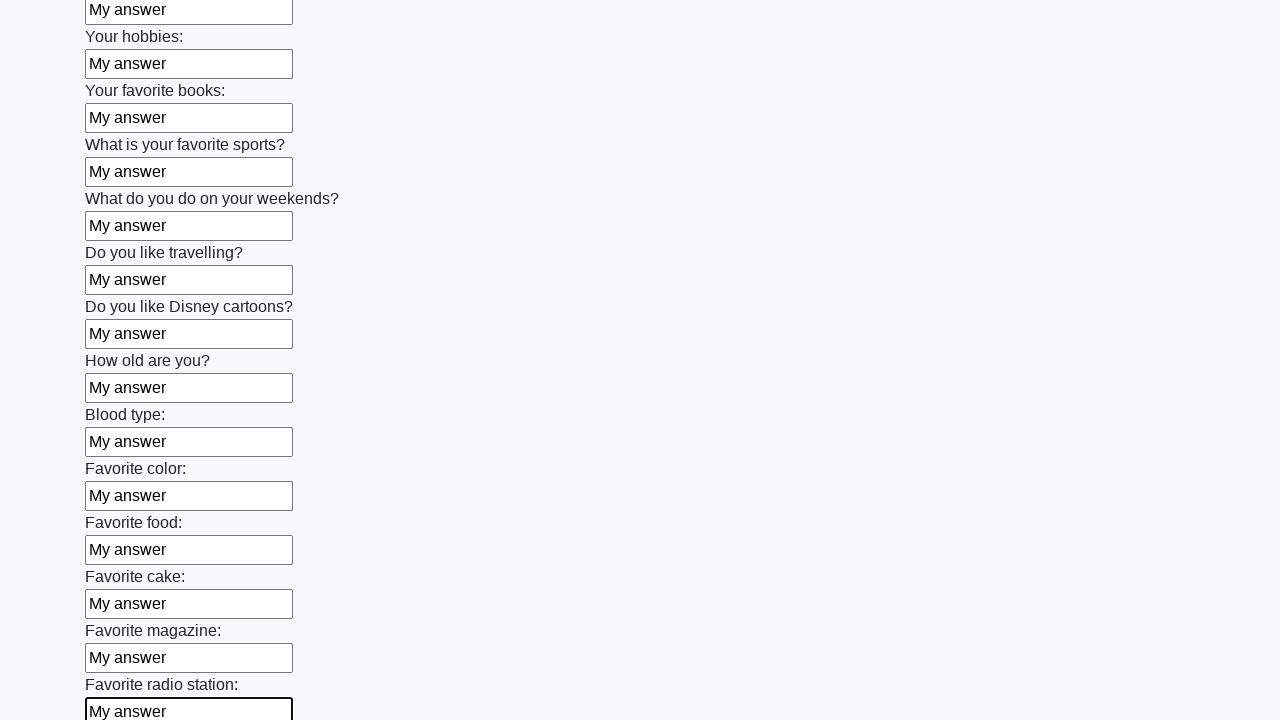

Filled a text input field with 'My answer' on [type="text"] >> nth=24
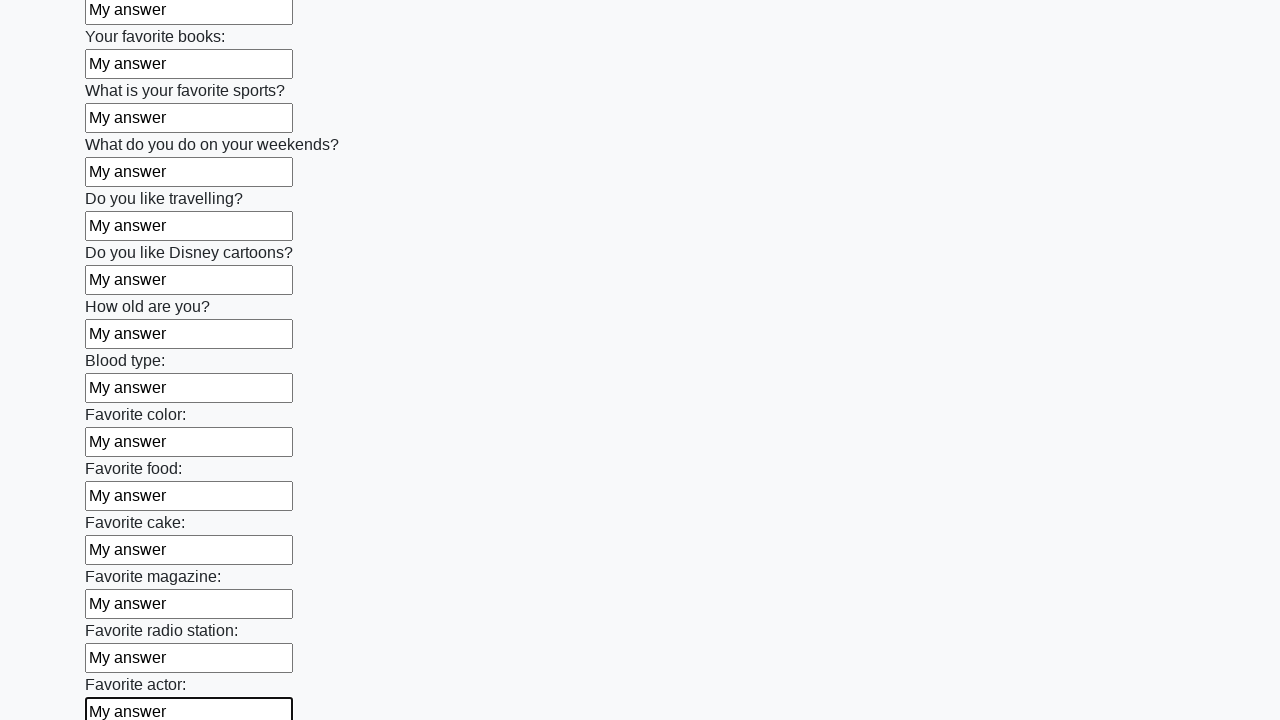

Filled a text input field with 'My answer' on [type="text"] >> nth=25
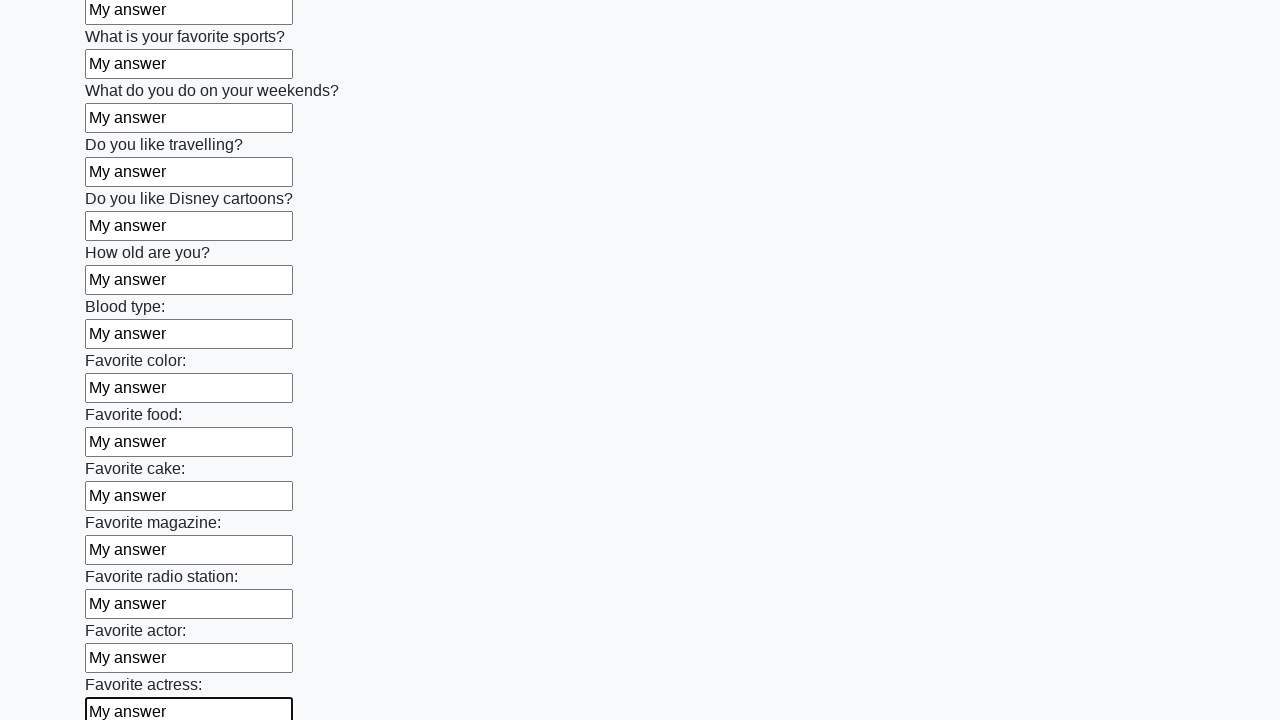

Filled a text input field with 'My answer' on [type="text"] >> nth=26
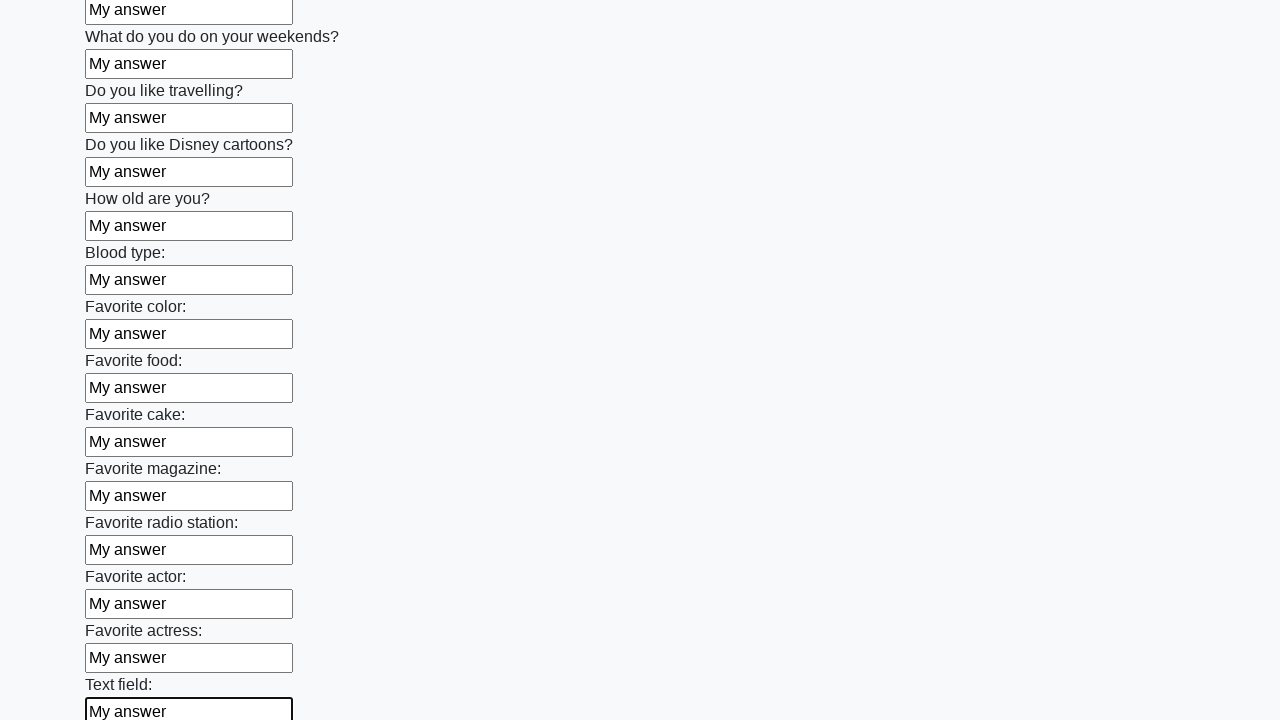

Filled a text input field with 'My answer' on [type="text"] >> nth=27
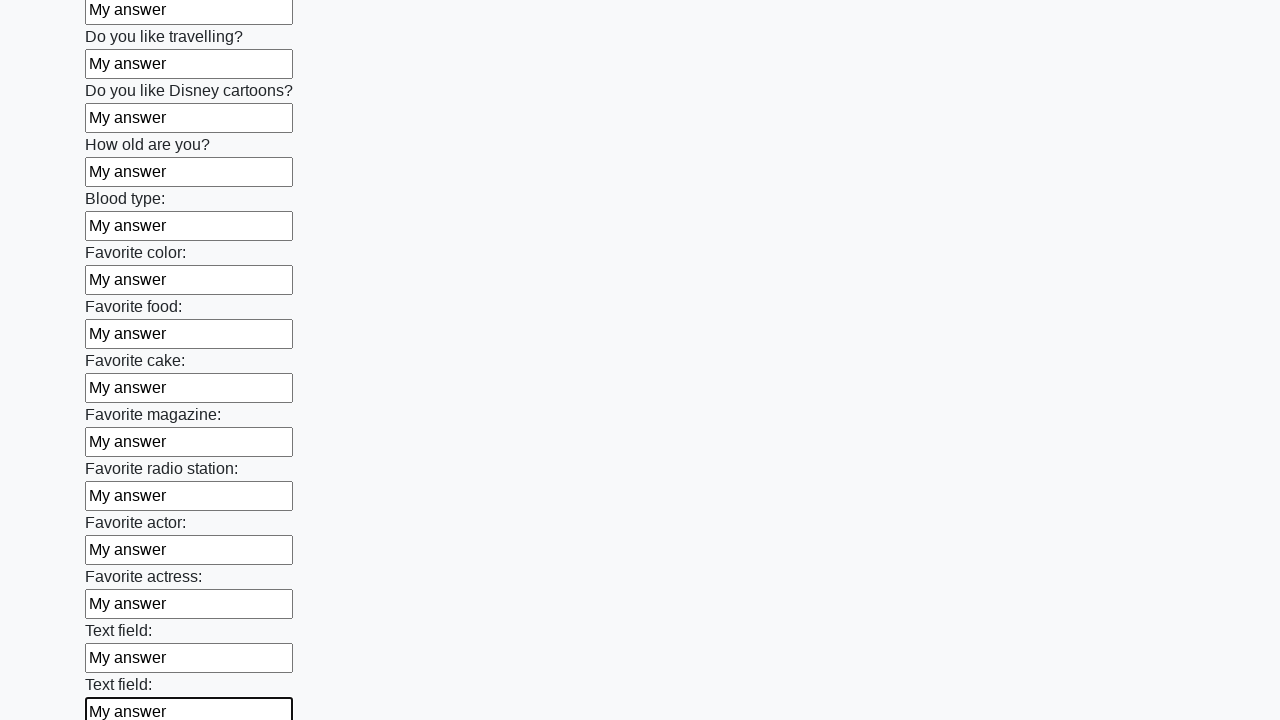

Filled a text input field with 'My answer' on [type="text"] >> nth=28
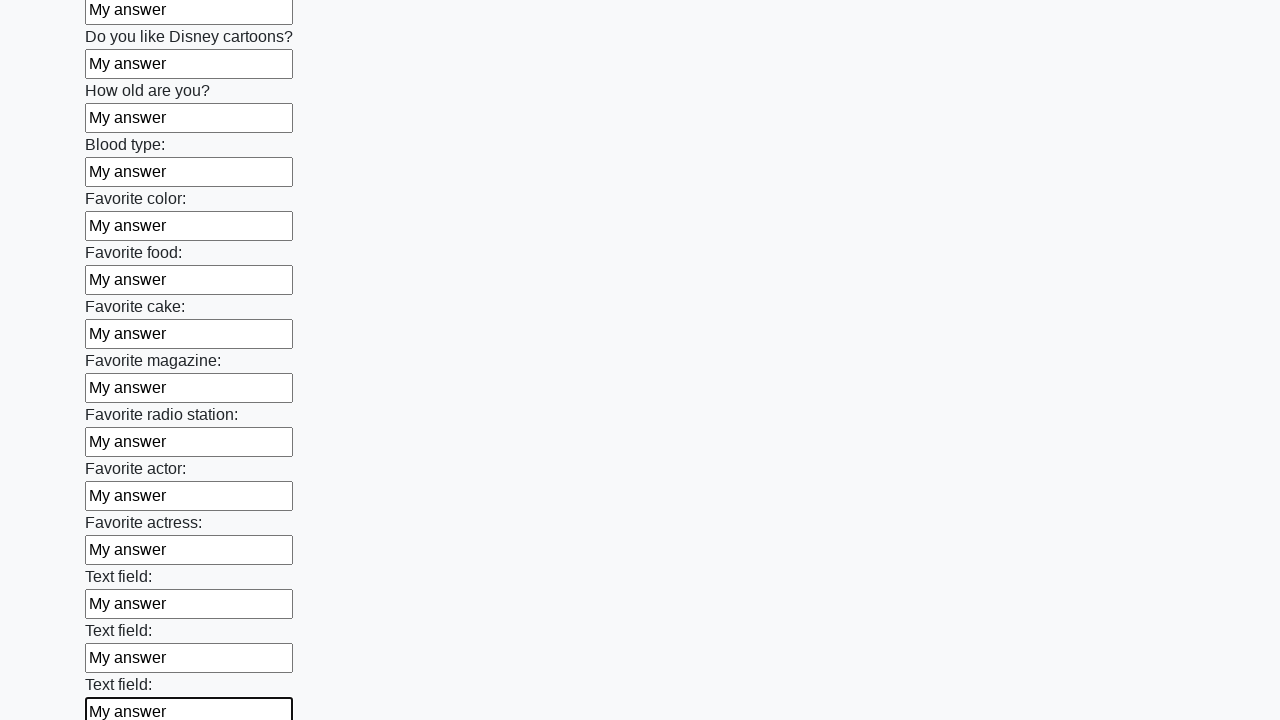

Filled a text input field with 'My answer' on [type="text"] >> nth=29
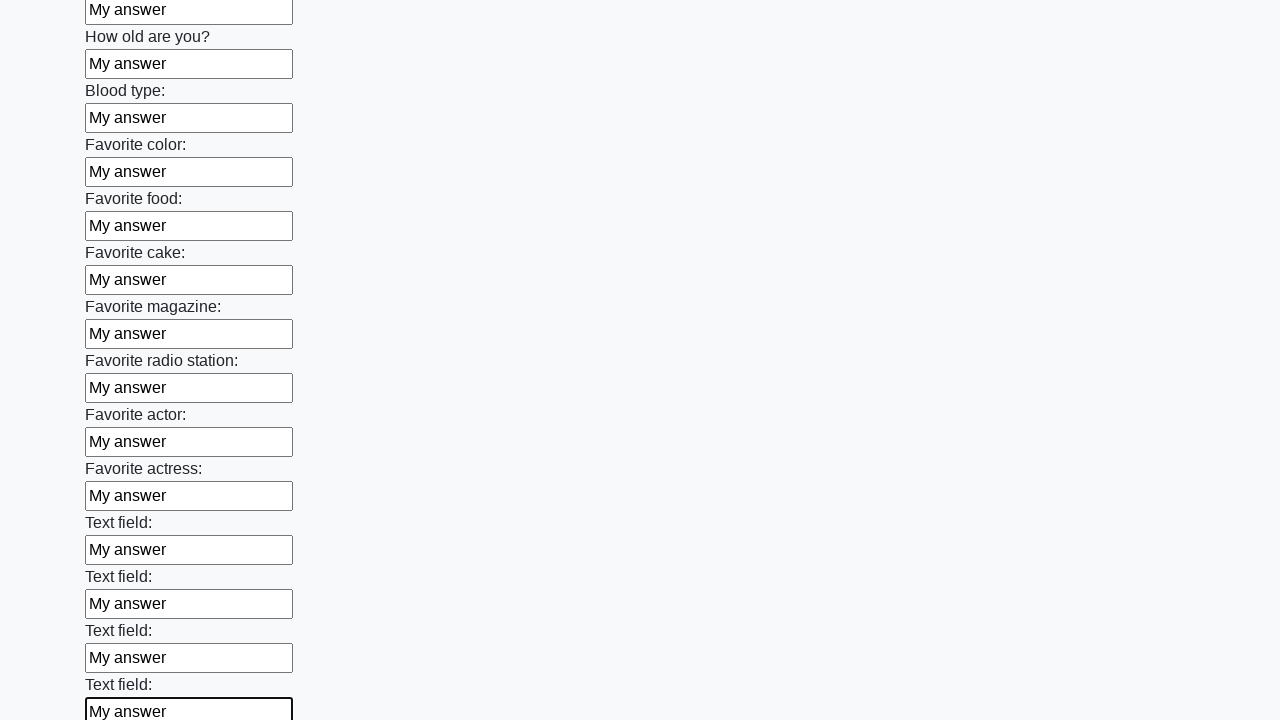

Filled a text input field with 'My answer' on [type="text"] >> nth=30
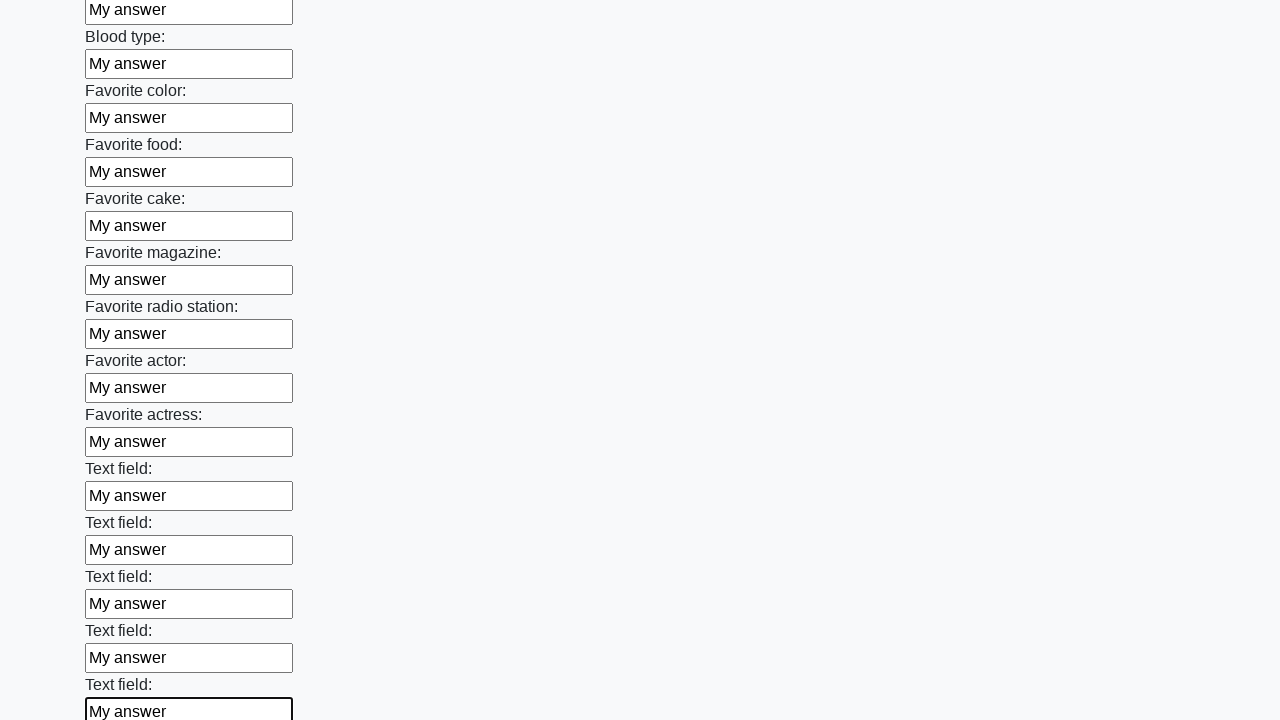

Filled a text input field with 'My answer' on [type="text"] >> nth=31
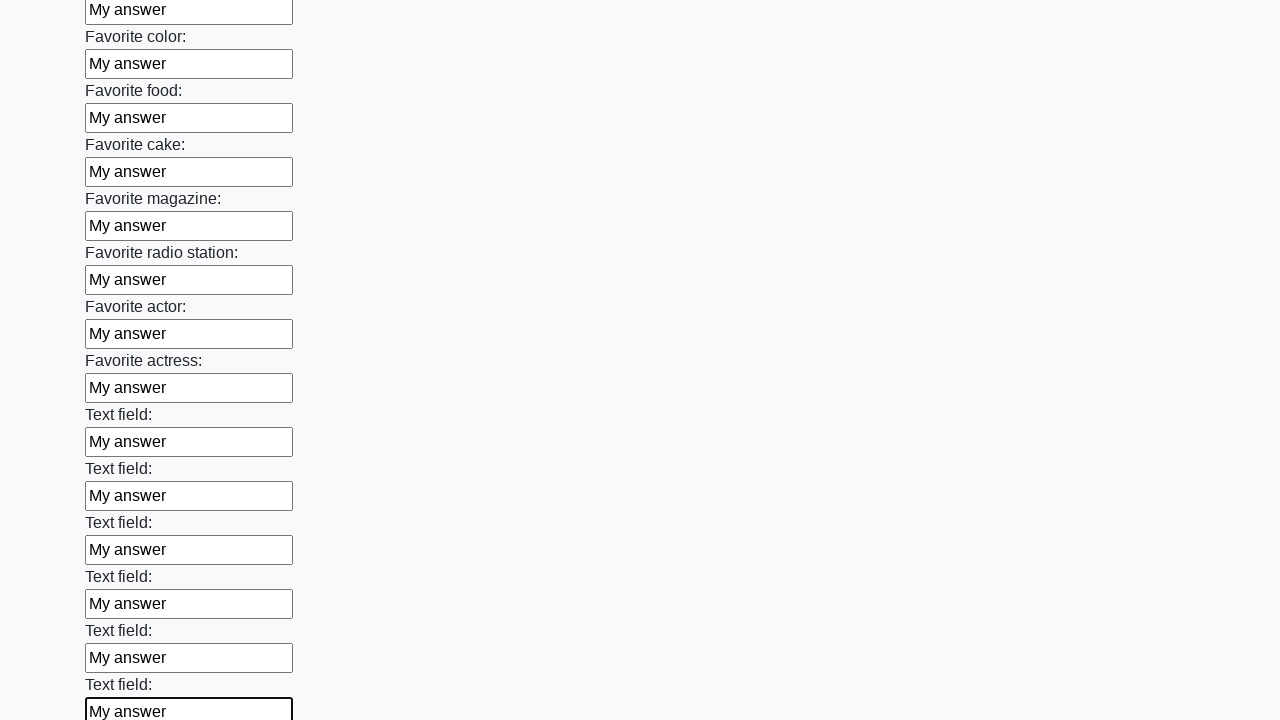

Filled a text input field with 'My answer' on [type="text"] >> nth=32
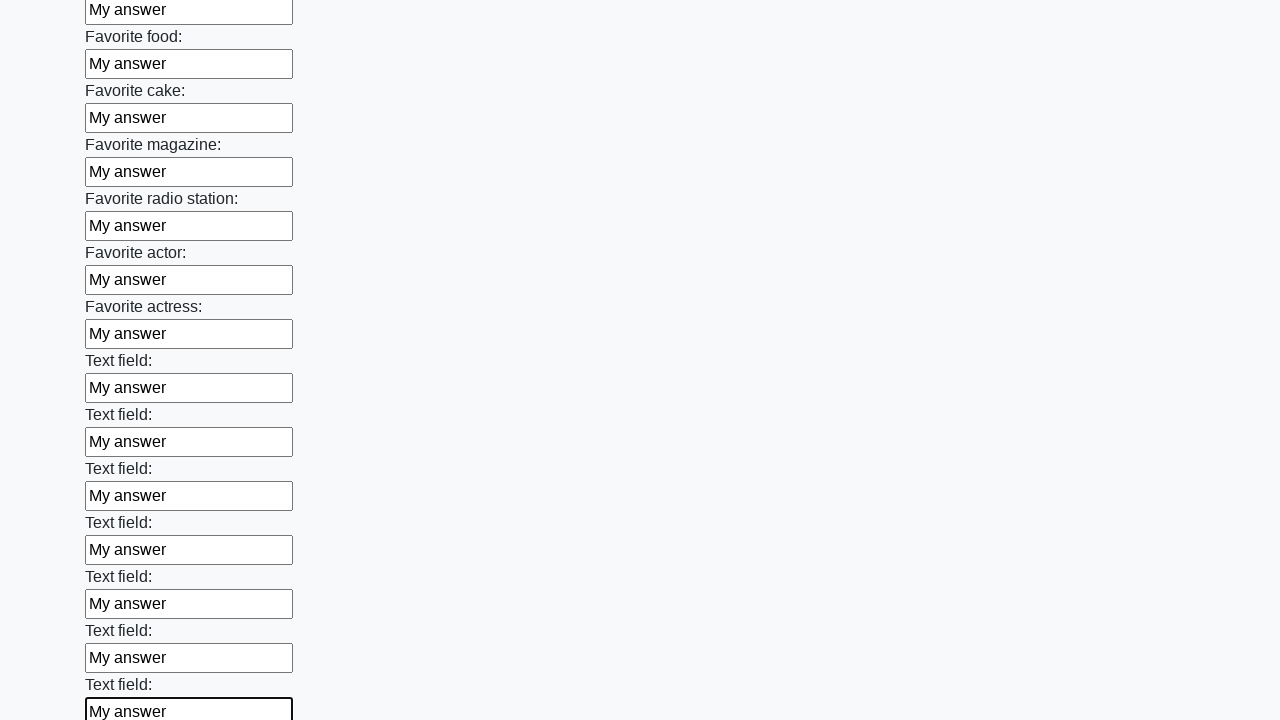

Filled a text input field with 'My answer' on [type="text"] >> nth=33
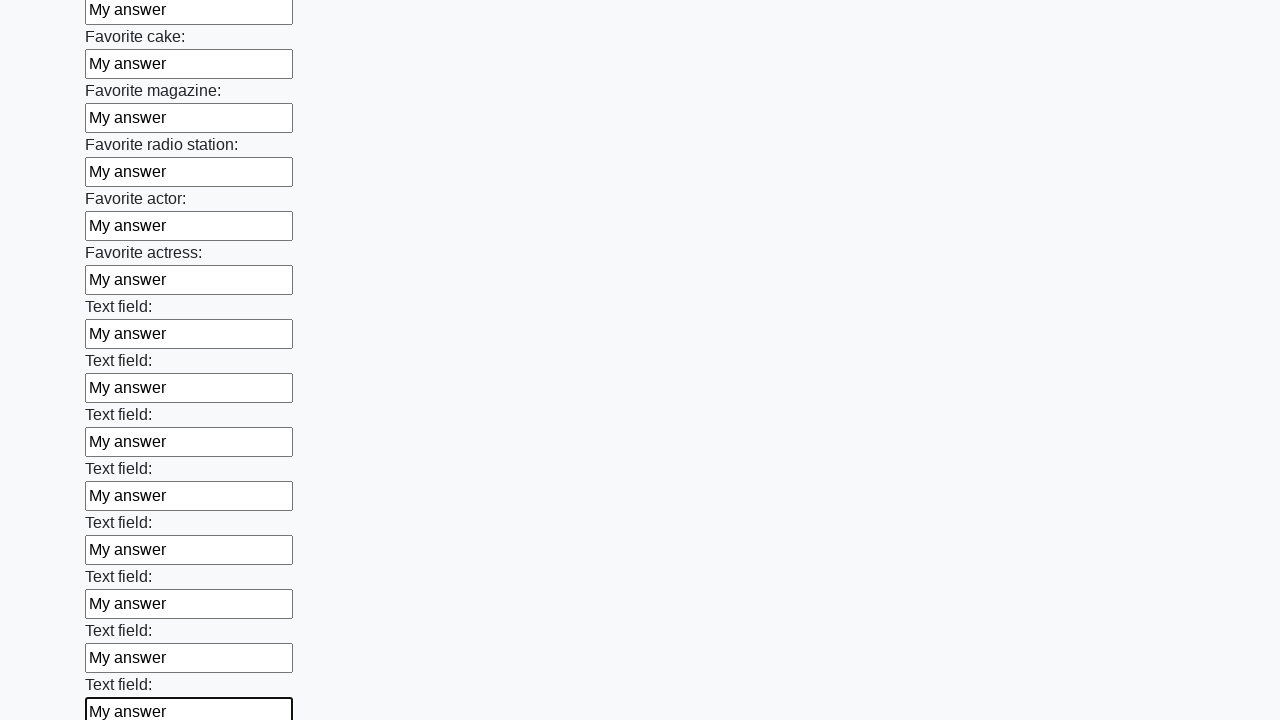

Filled a text input field with 'My answer' on [type="text"] >> nth=34
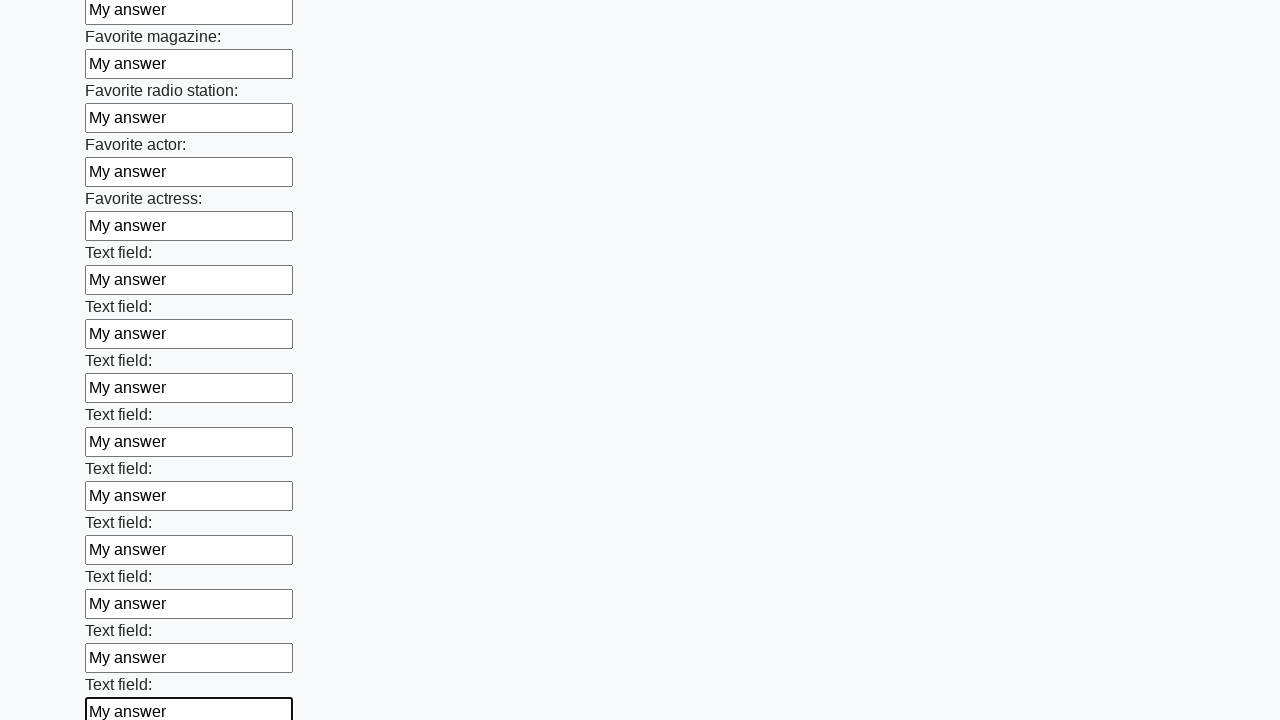

Filled a text input field with 'My answer' on [type="text"] >> nth=35
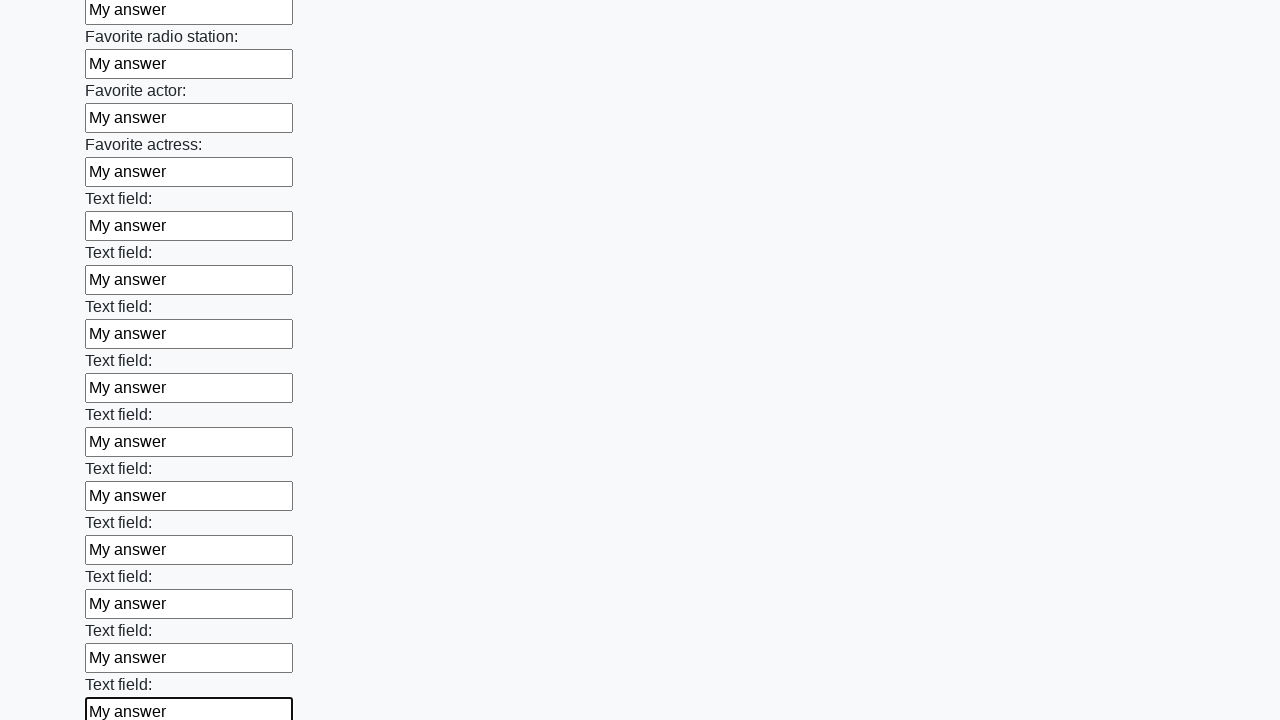

Filled a text input field with 'My answer' on [type="text"] >> nth=36
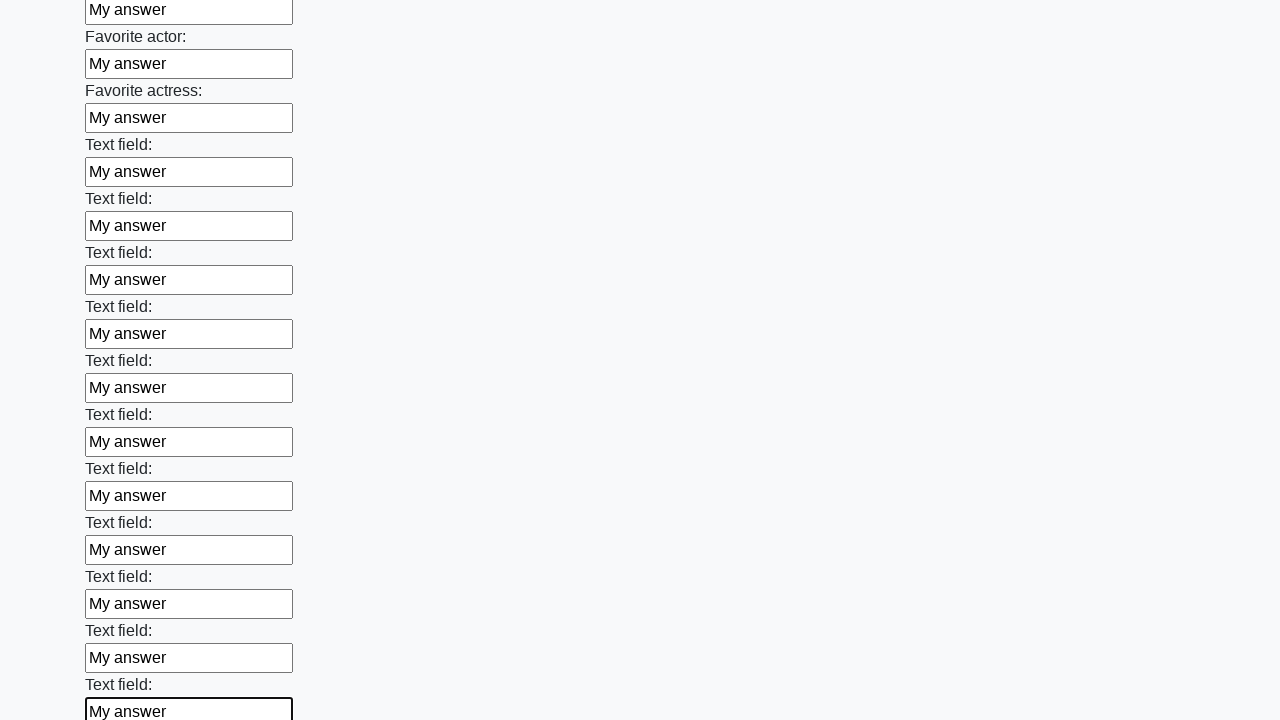

Filled a text input field with 'My answer' on [type="text"] >> nth=37
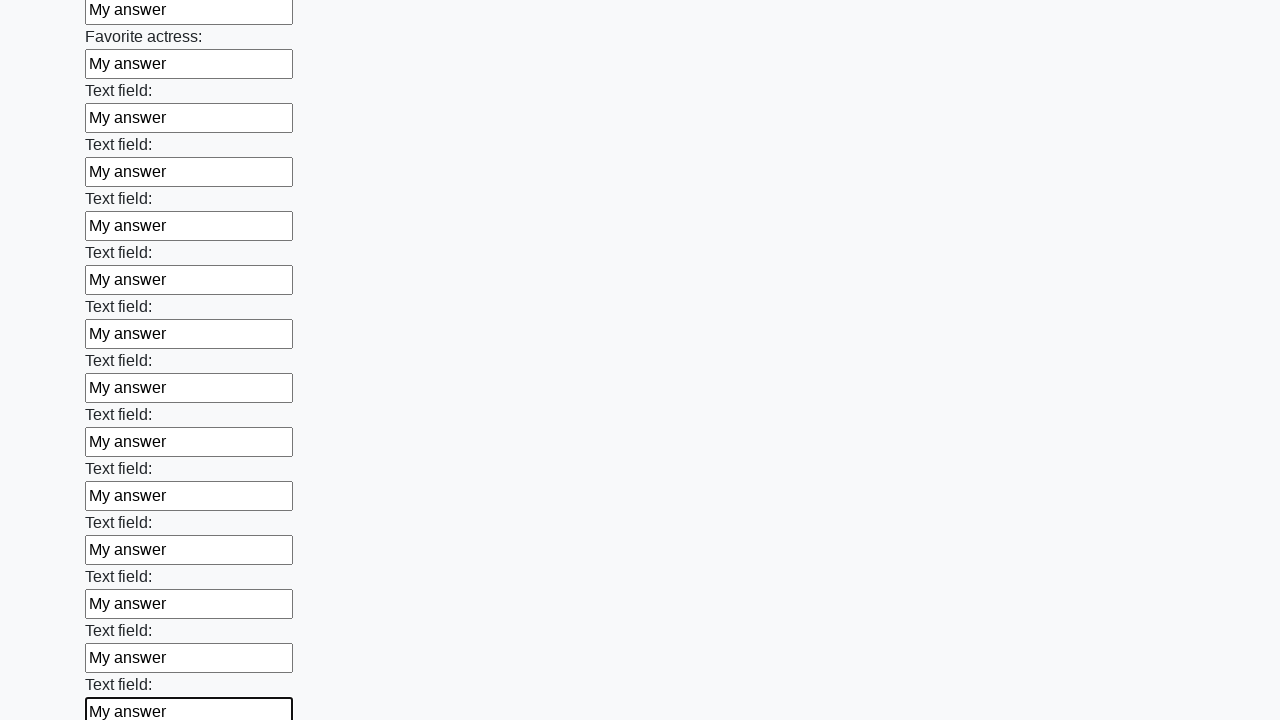

Filled a text input field with 'My answer' on [type="text"] >> nth=38
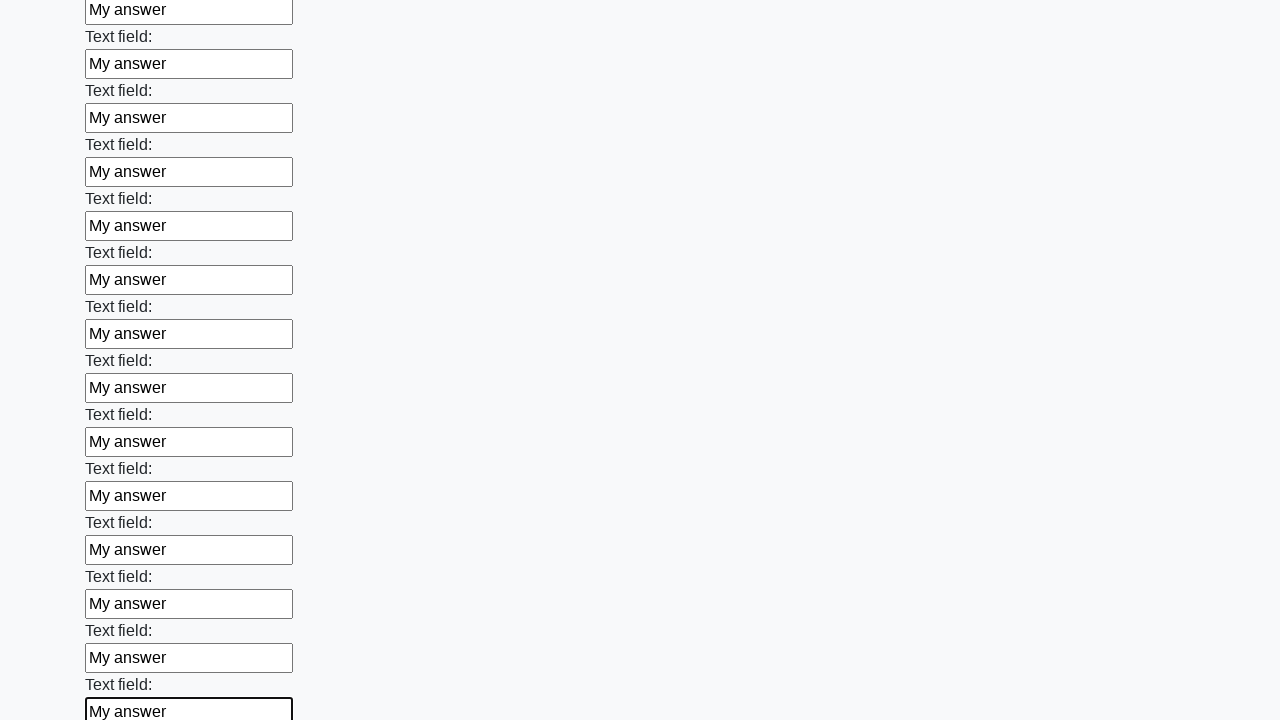

Filled a text input field with 'My answer' on [type="text"] >> nth=39
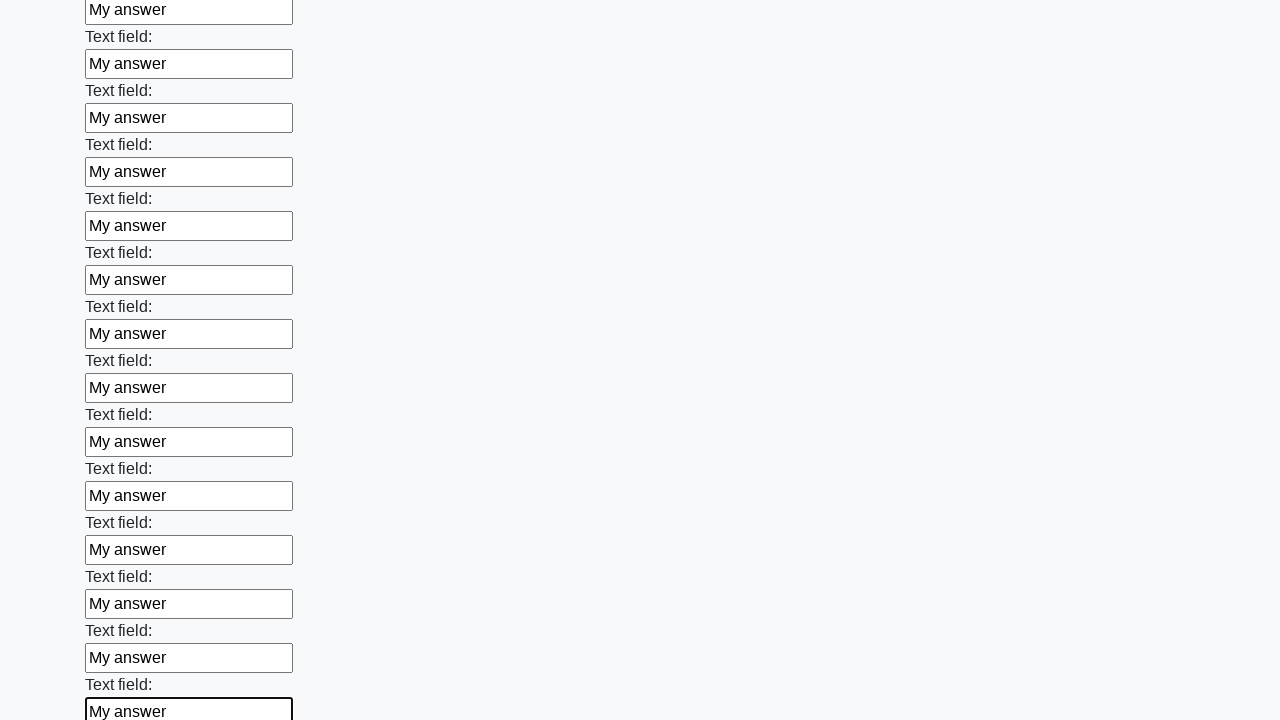

Filled a text input field with 'My answer' on [type="text"] >> nth=40
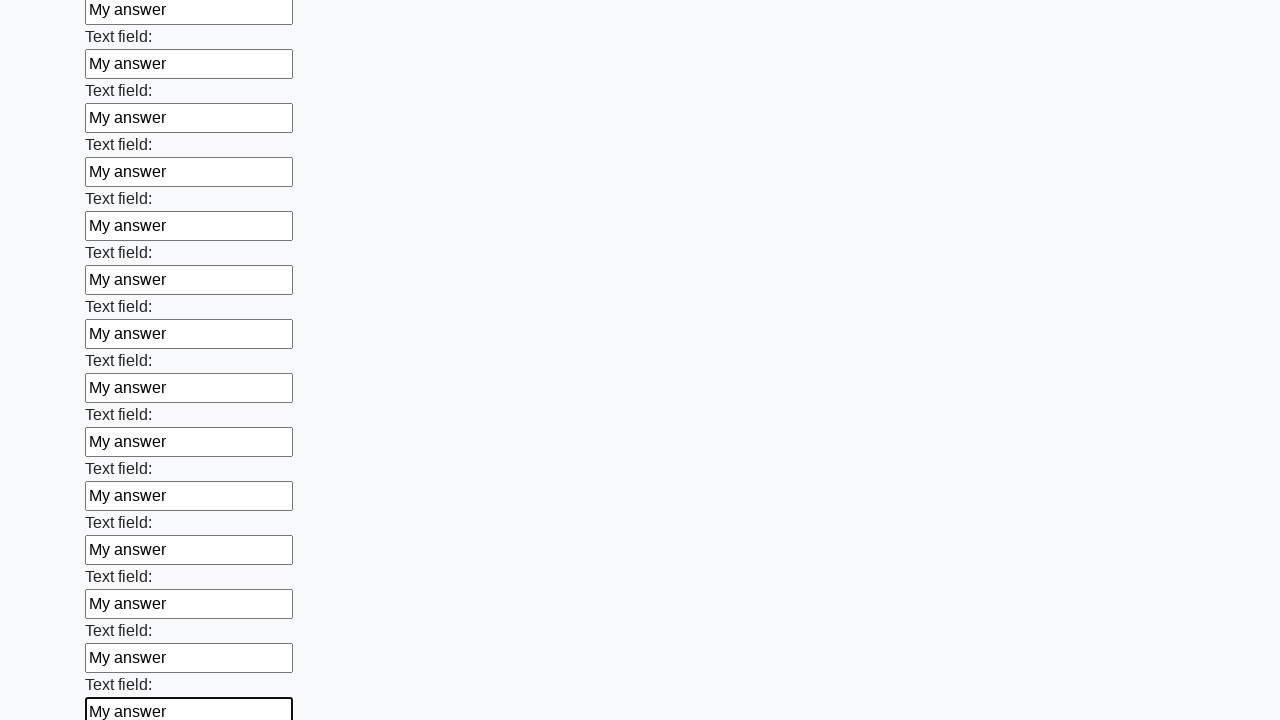

Filled a text input field with 'My answer' on [type="text"] >> nth=41
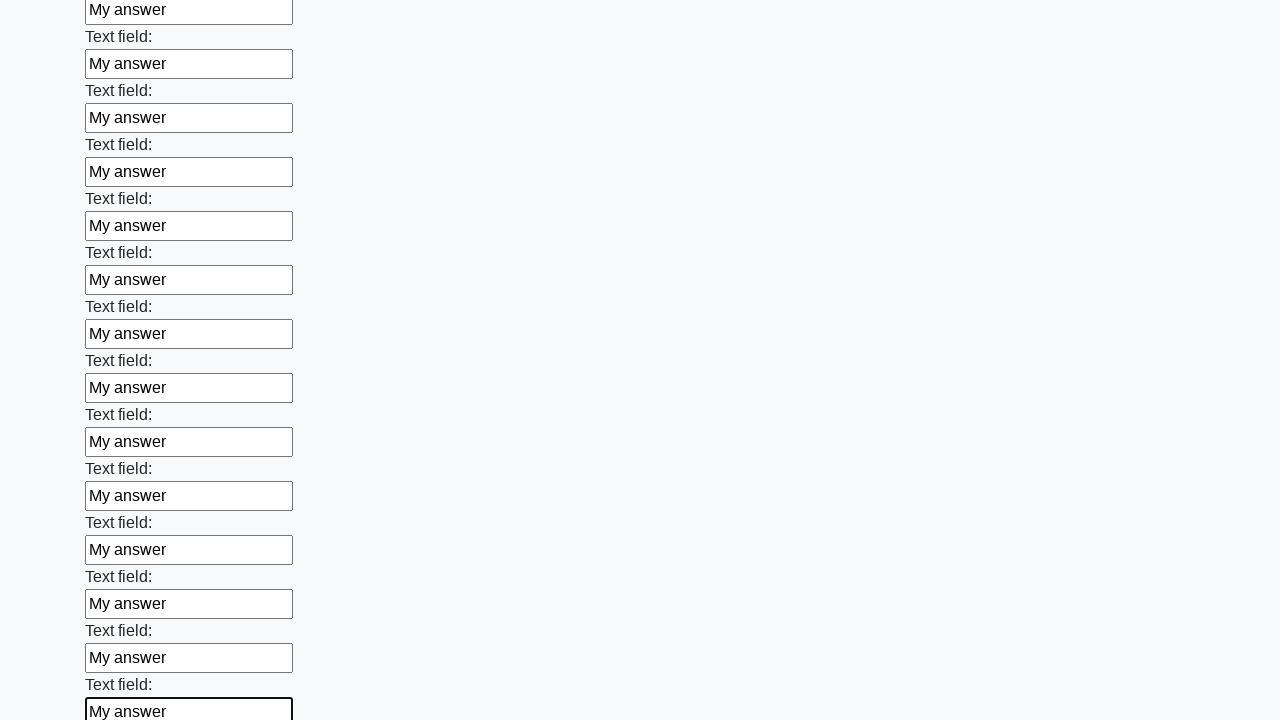

Filled a text input field with 'My answer' on [type="text"] >> nth=42
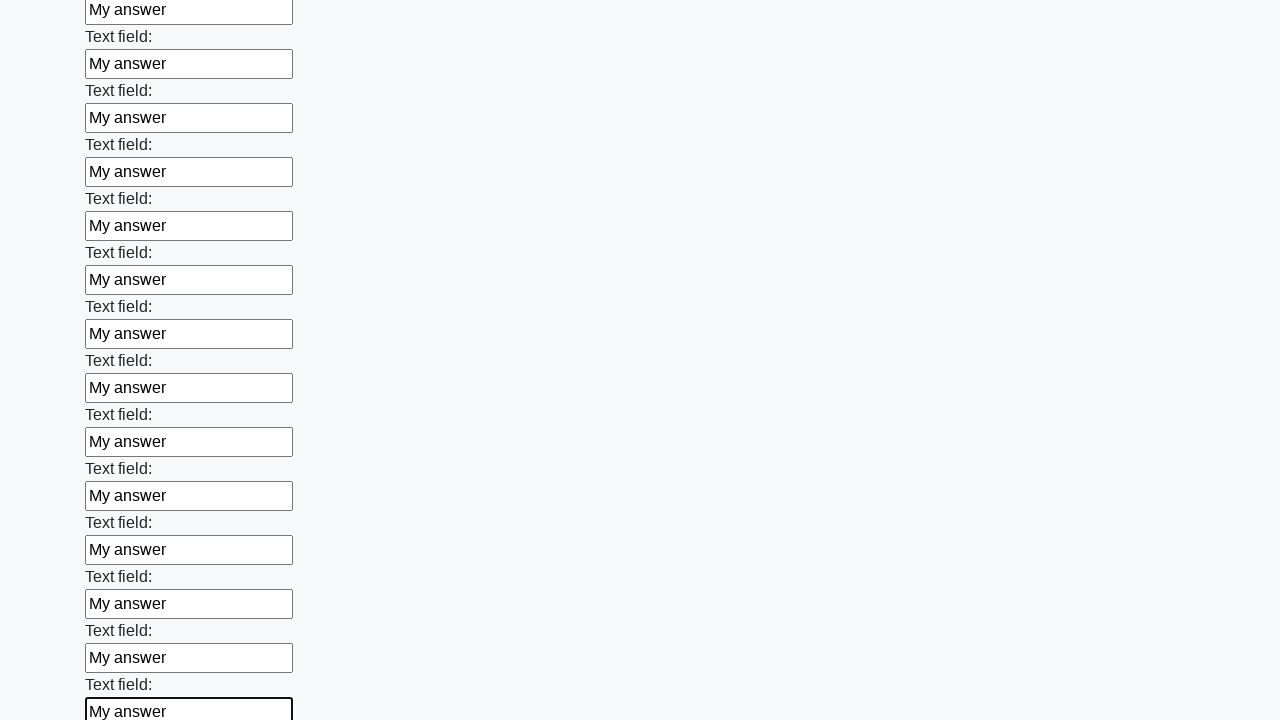

Filled a text input field with 'My answer' on [type="text"] >> nth=43
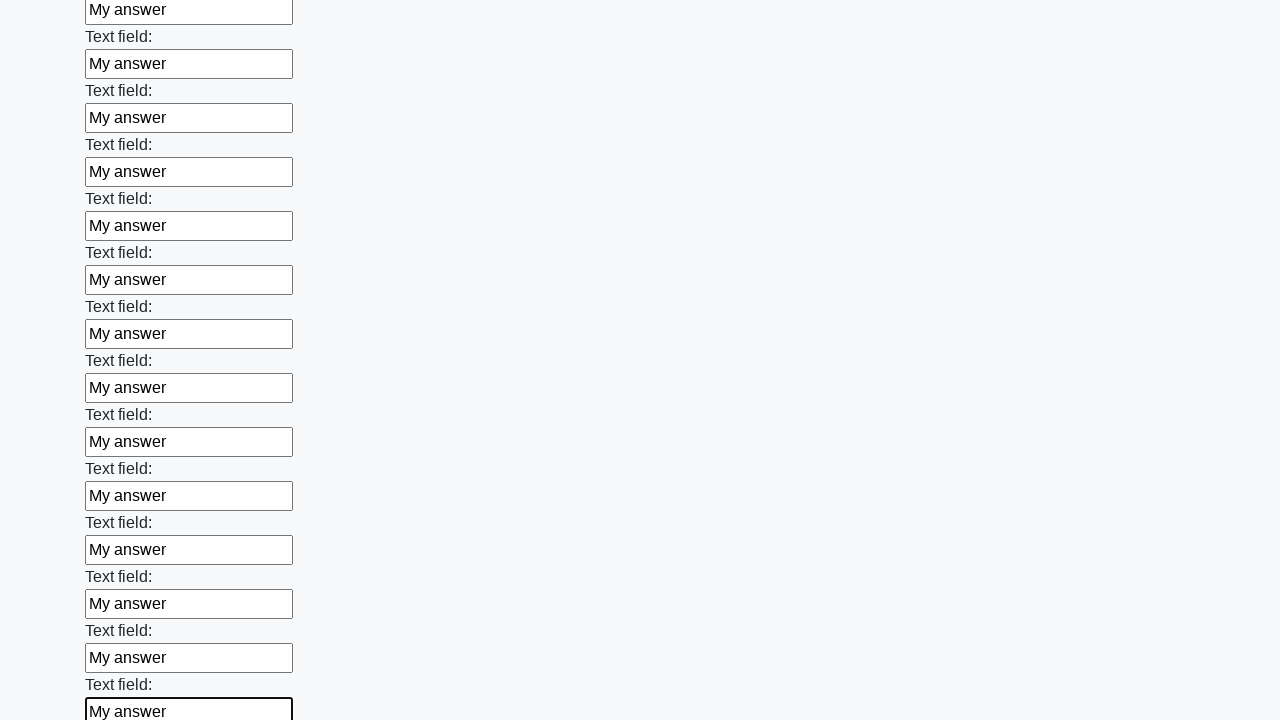

Filled a text input field with 'My answer' on [type="text"] >> nth=44
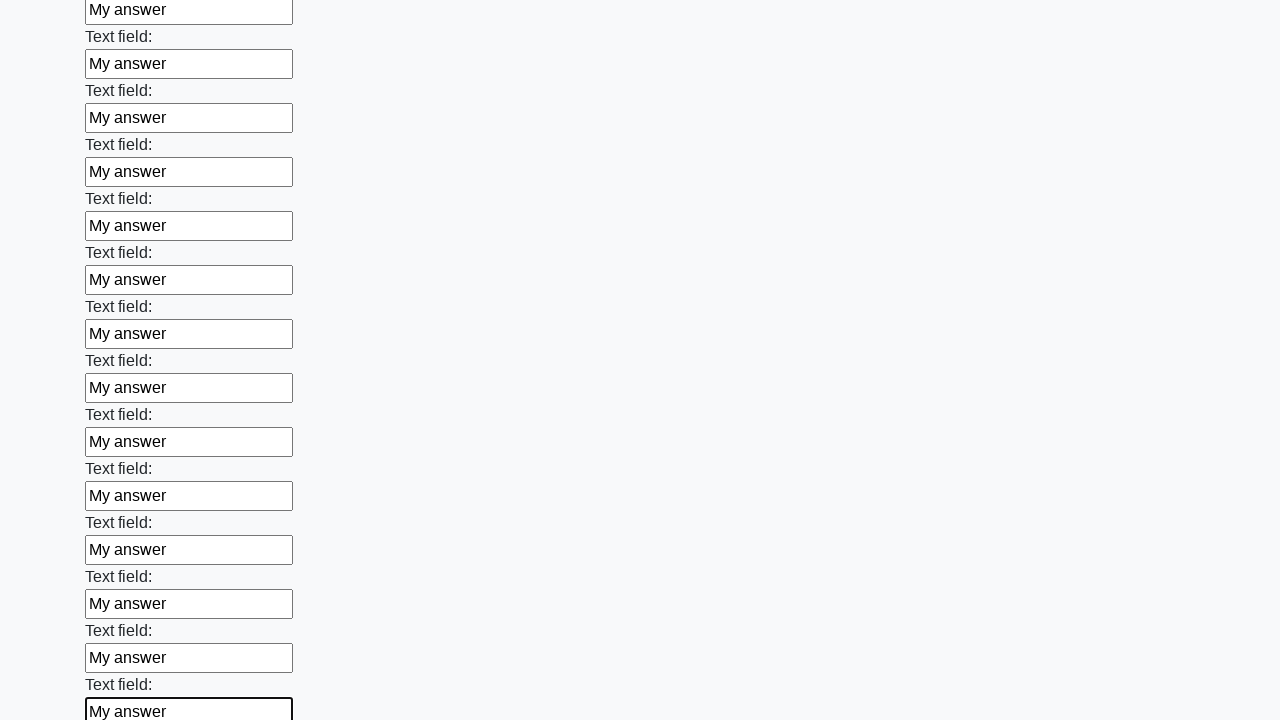

Filled a text input field with 'My answer' on [type="text"] >> nth=45
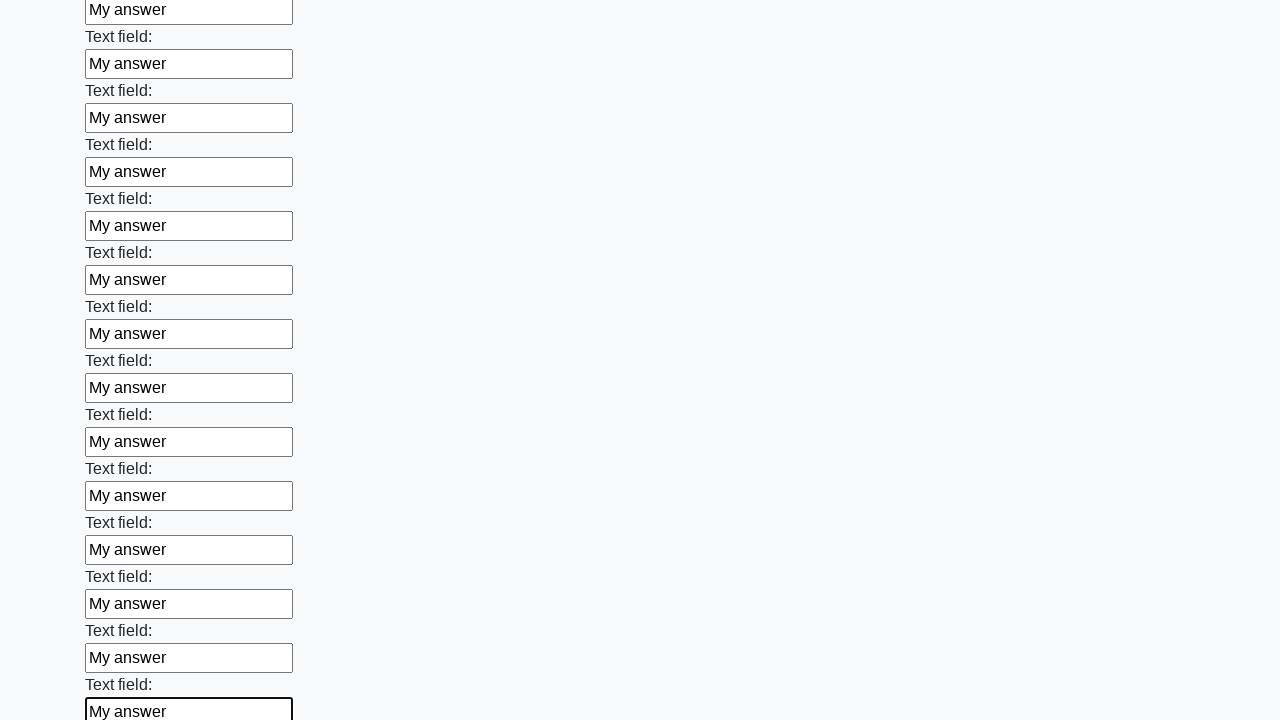

Filled a text input field with 'My answer' on [type="text"] >> nth=46
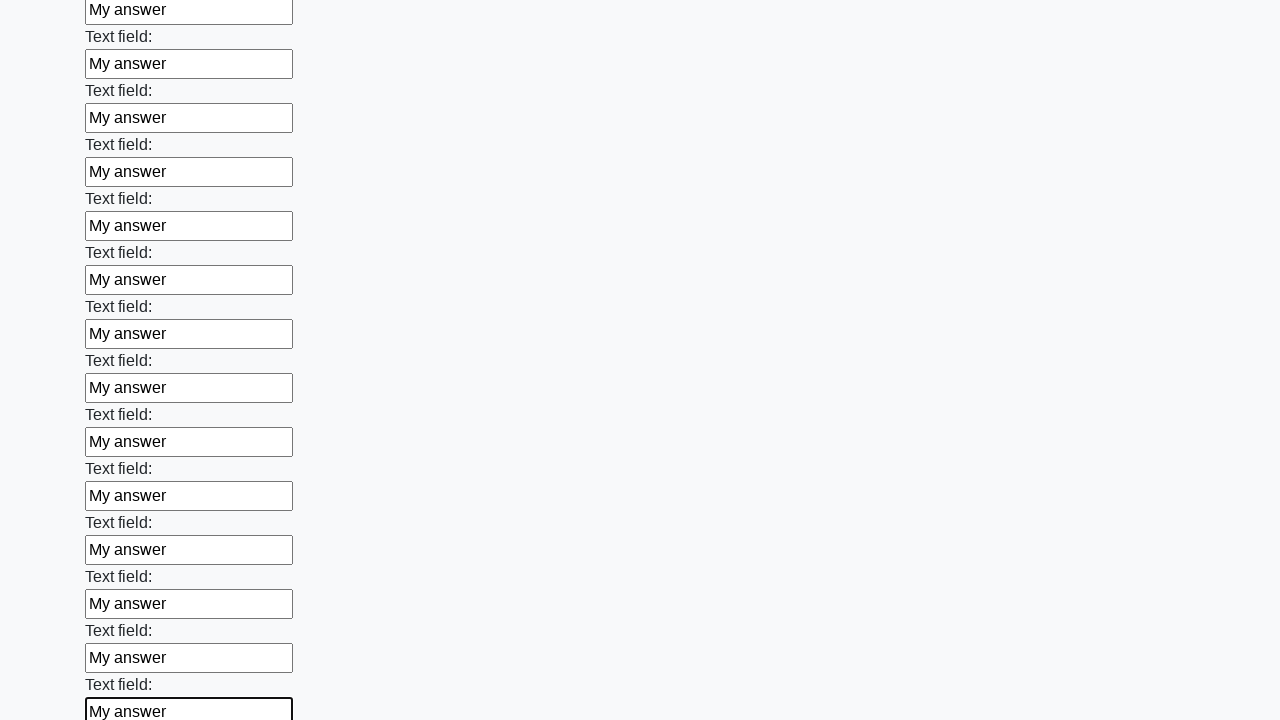

Filled a text input field with 'My answer' on [type="text"] >> nth=47
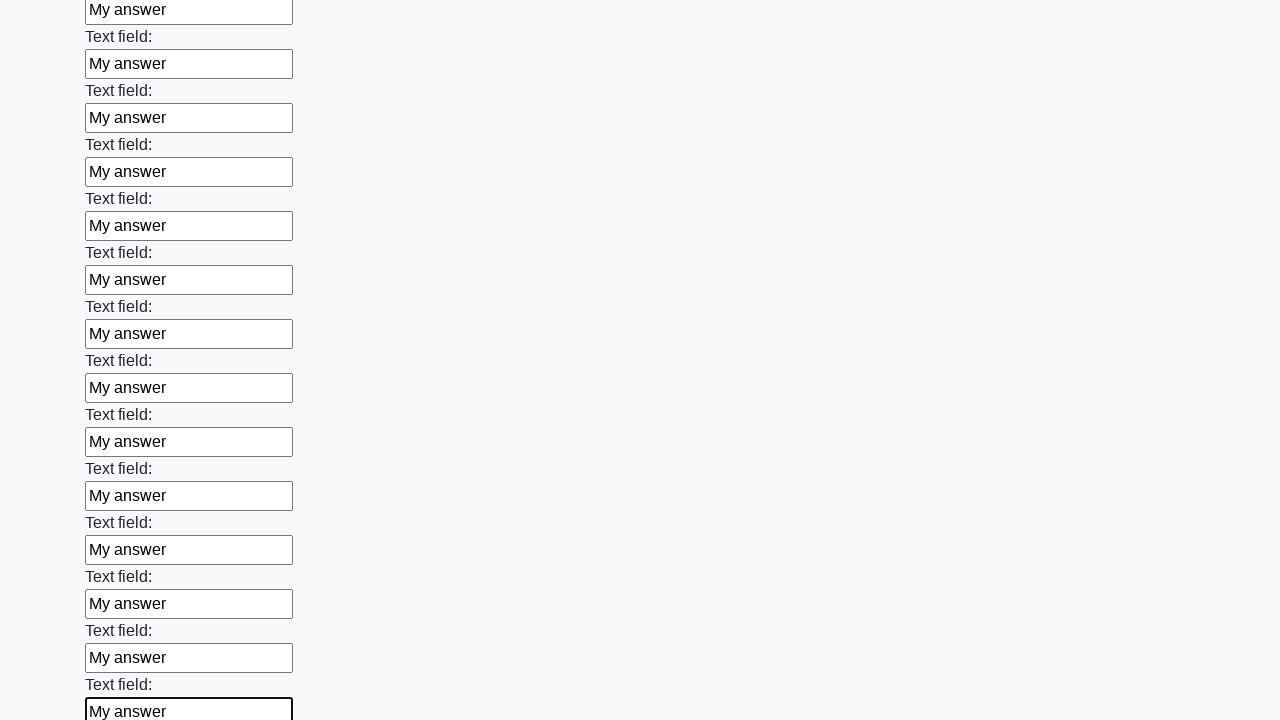

Filled a text input field with 'My answer' on [type="text"] >> nth=48
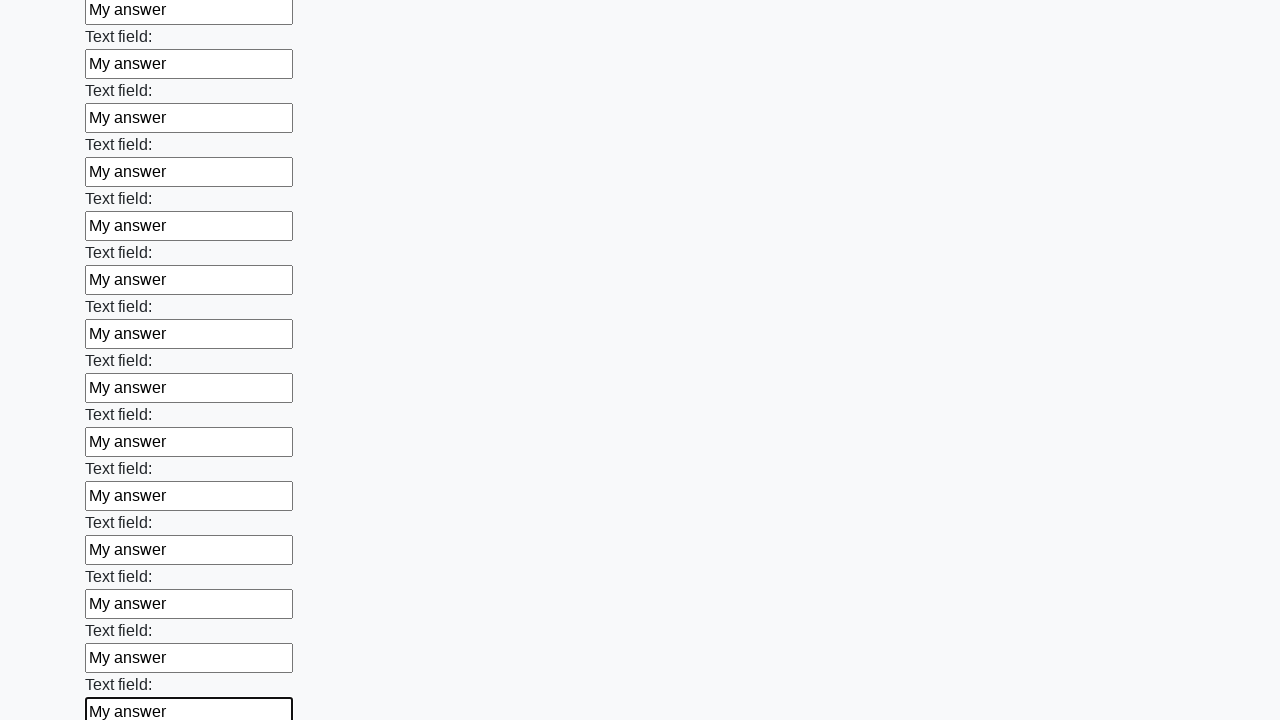

Filled a text input field with 'My answer' on [type="text"] >> nth=49
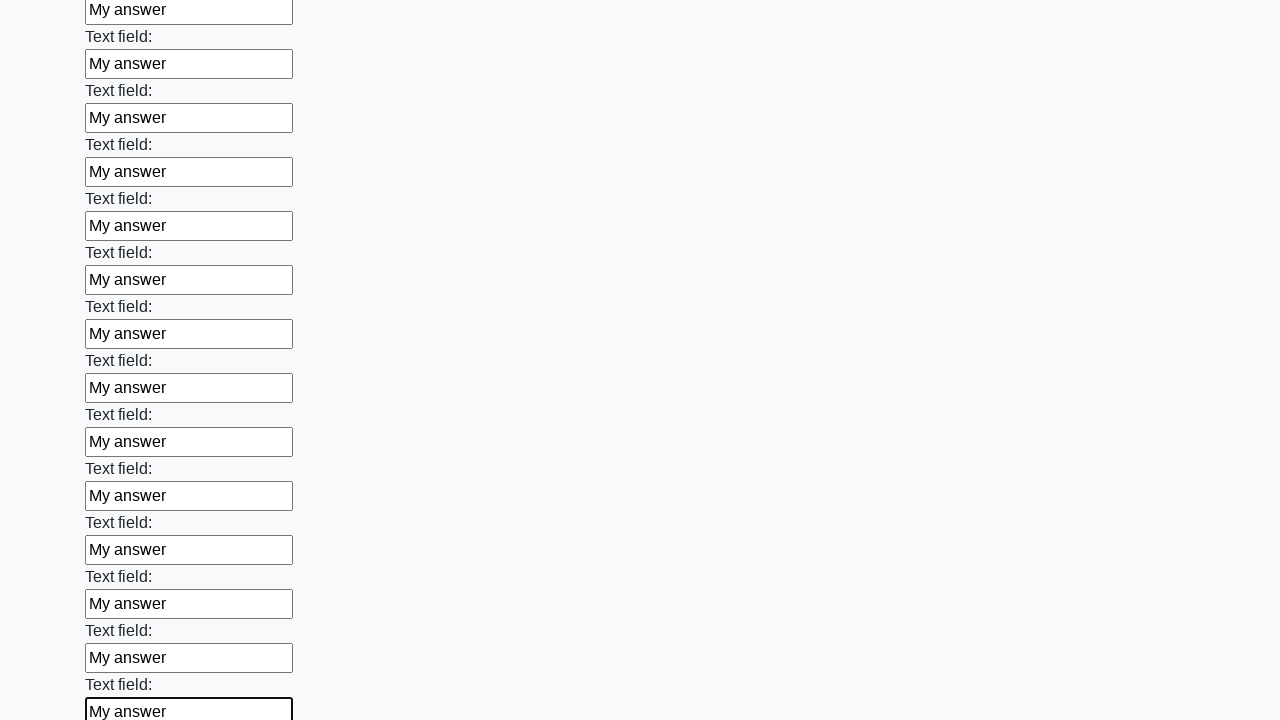

Filled a text input field with 'My answer' on [type="text"] >> nth=50
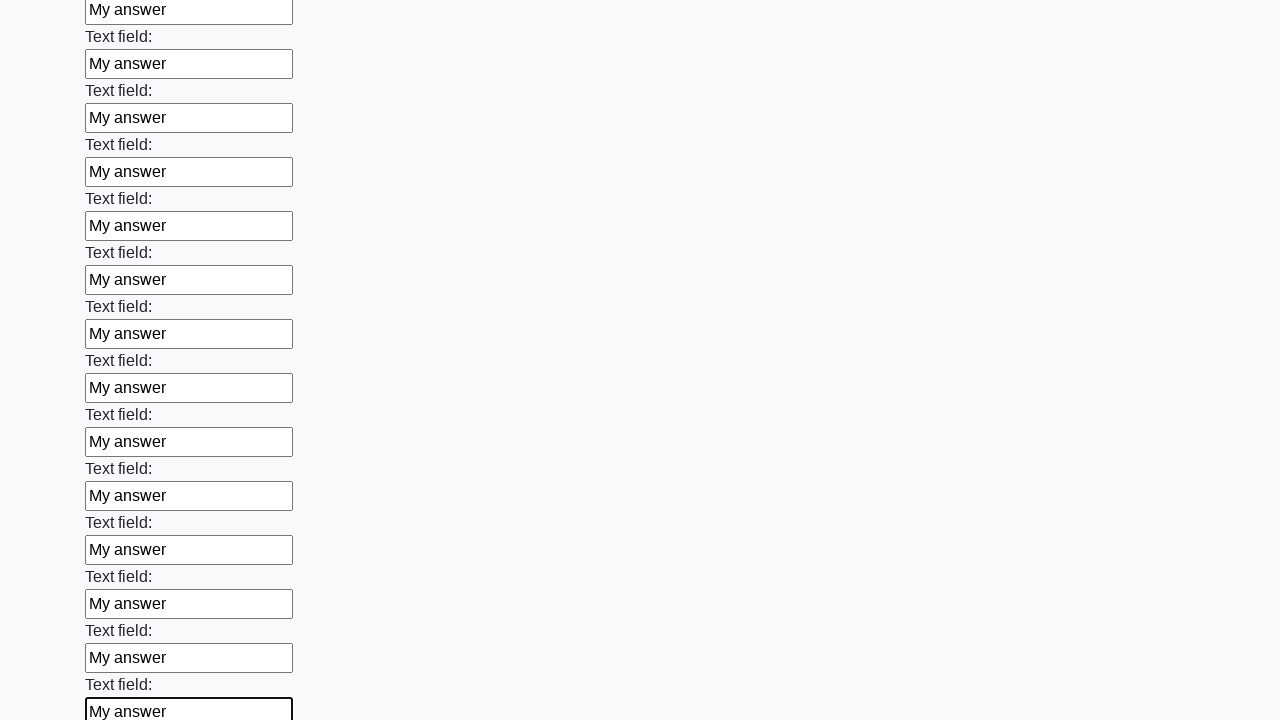

Filled a text input field with 'My answer' on [type="text"] >> nth=51
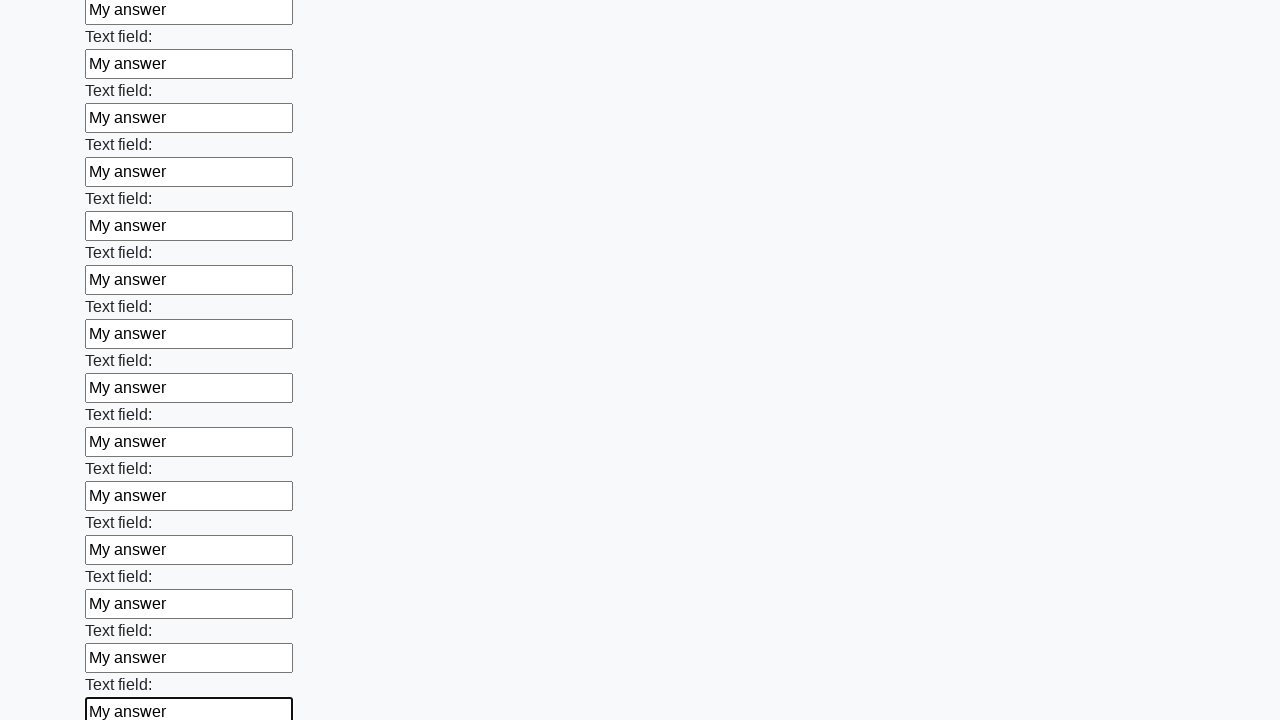

Filled a text input field with 'My answer' on [type="text"] >> nth=52
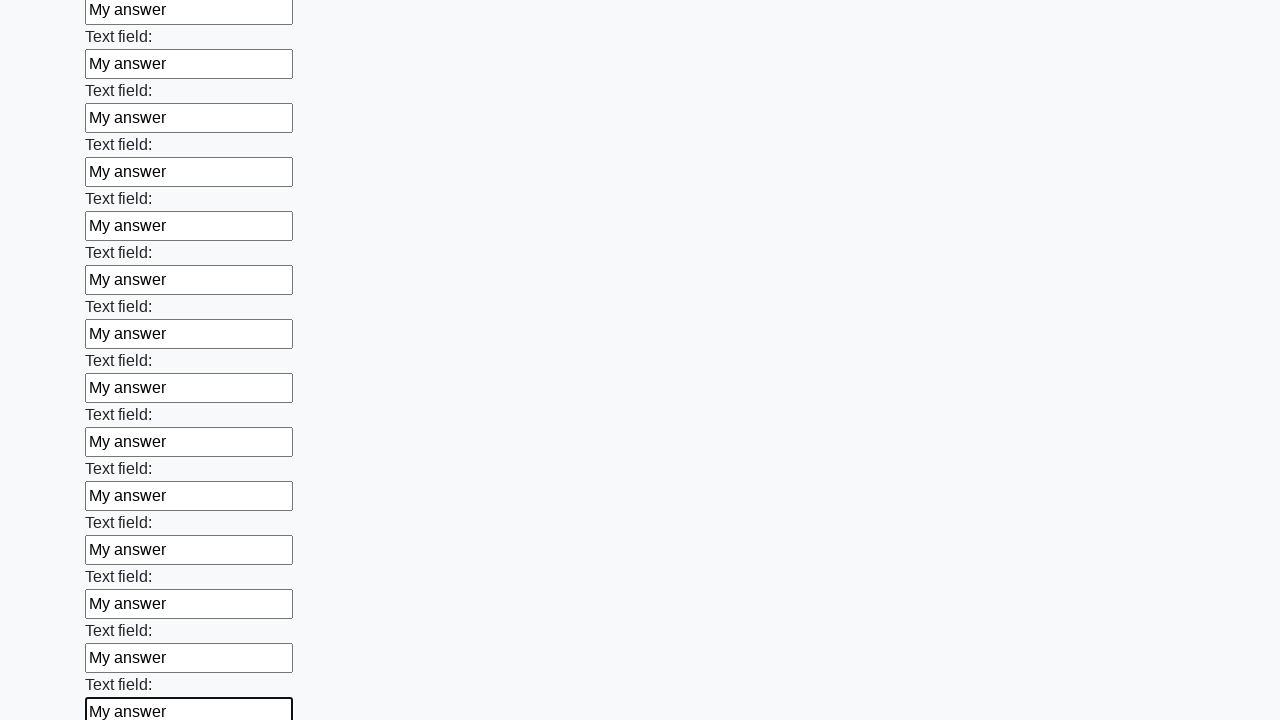

Filled a text input field with 'My answer' on [type="text"] >> nth=53
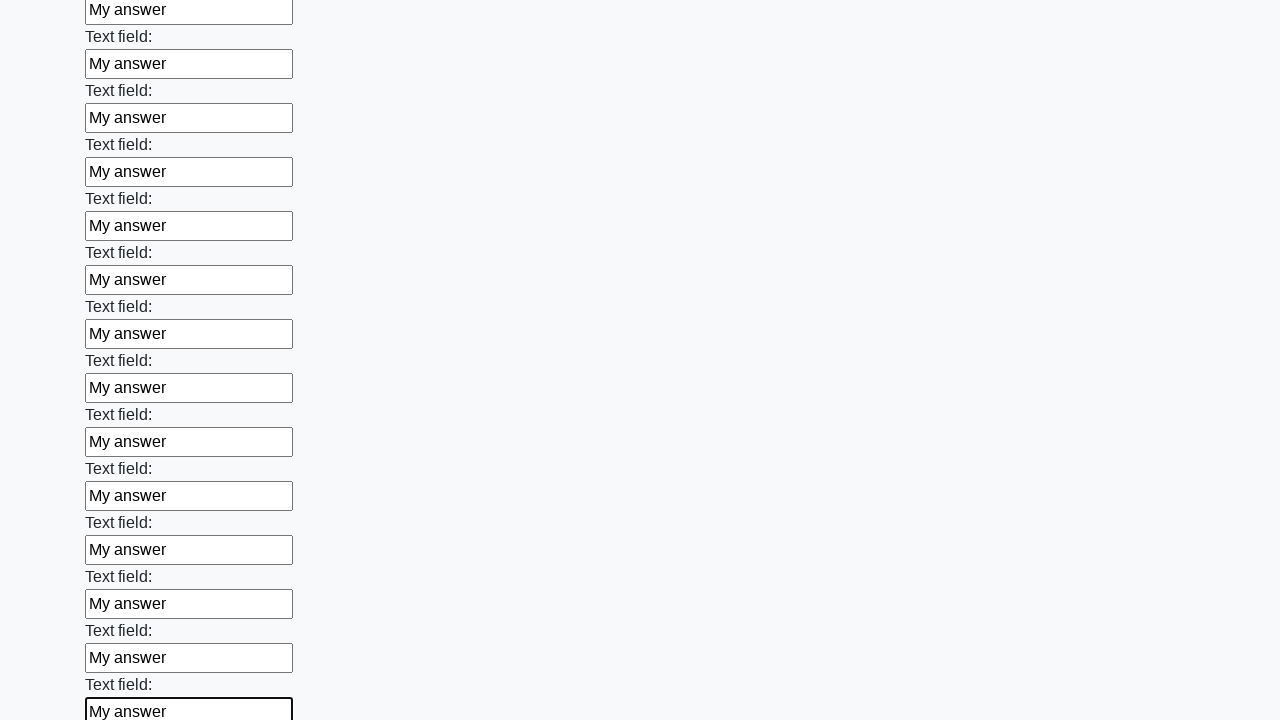

Filled a text input field with 'My answer' on [type="text"] >> nth=54
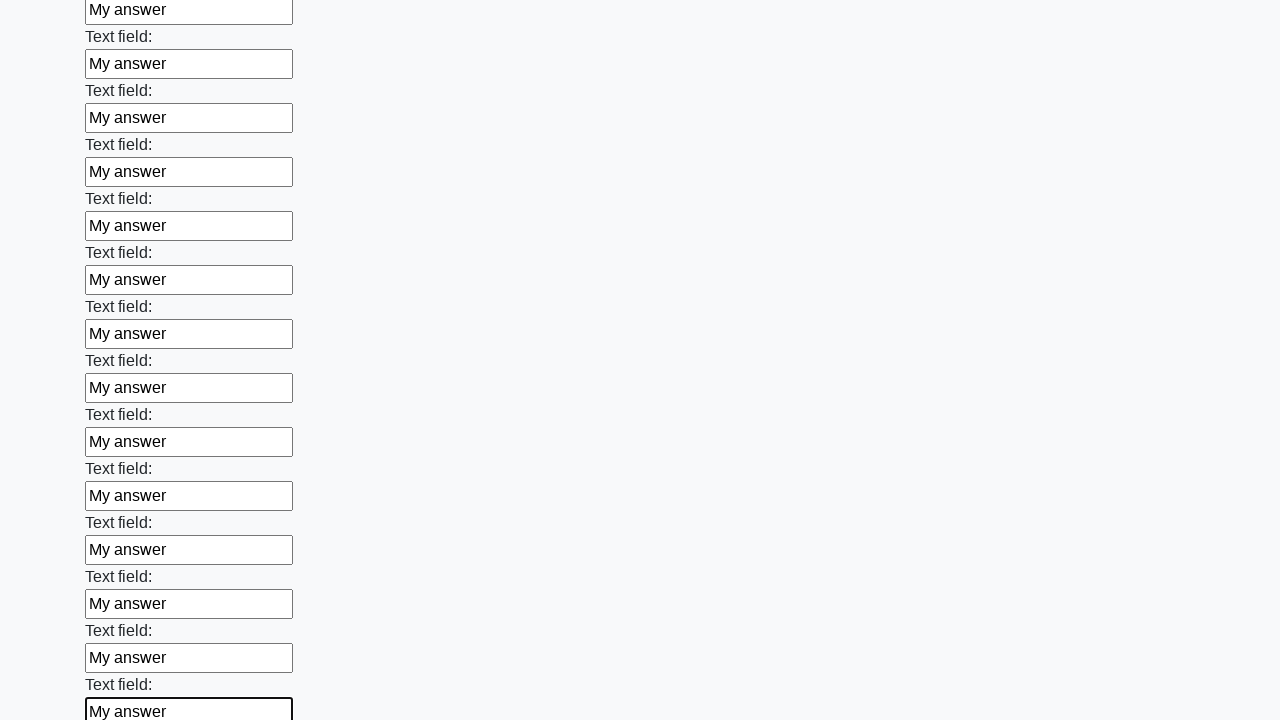

Filled a text input field with 'My answer' on [type="text"] >> nth=55
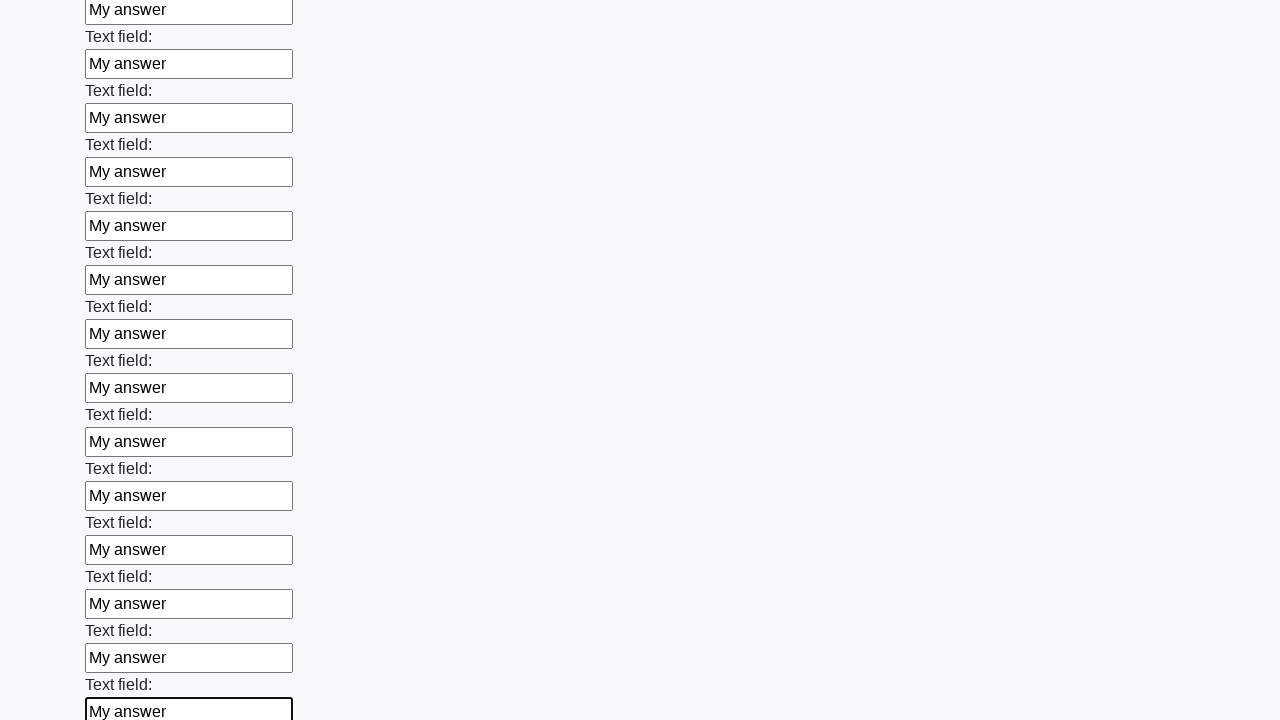

Filled a text input field with 'My answer' on [type="text"] >> nth=56
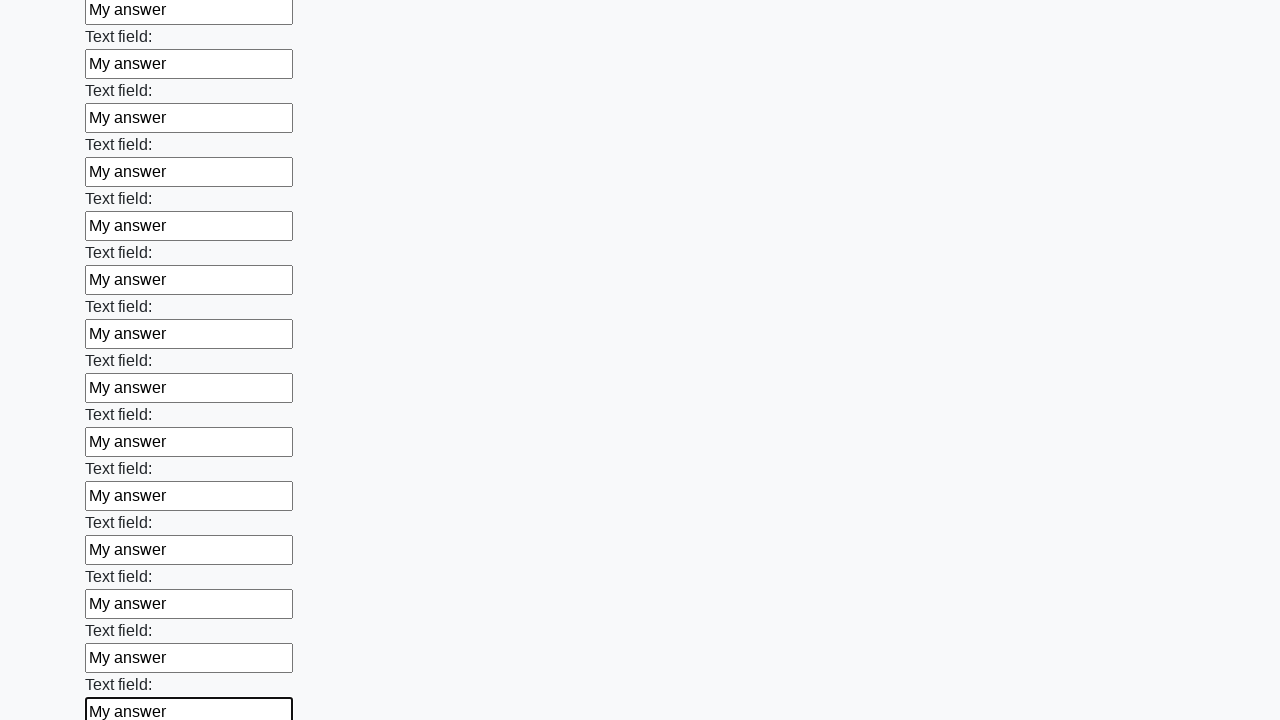

Filled a text input field with 'My answer' on [type="text"] >> nth=57
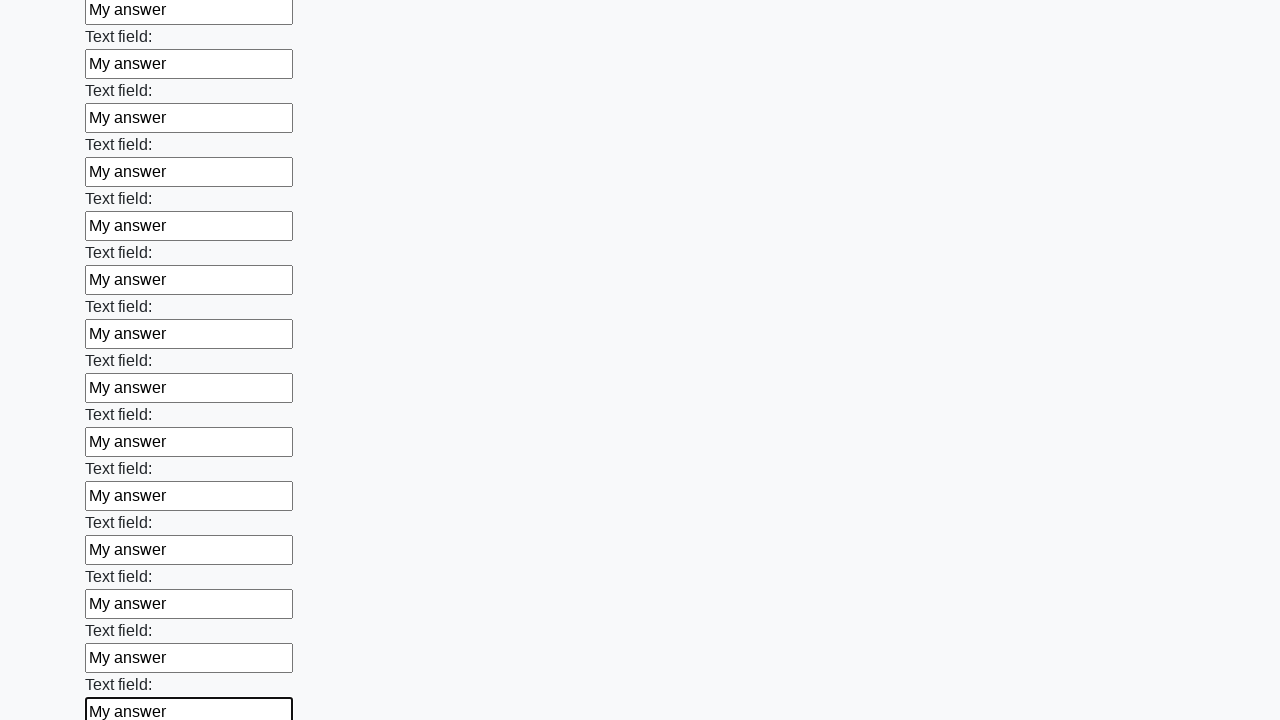

Filled a text input field with 'My answer' on [type="text"] >> nth=58
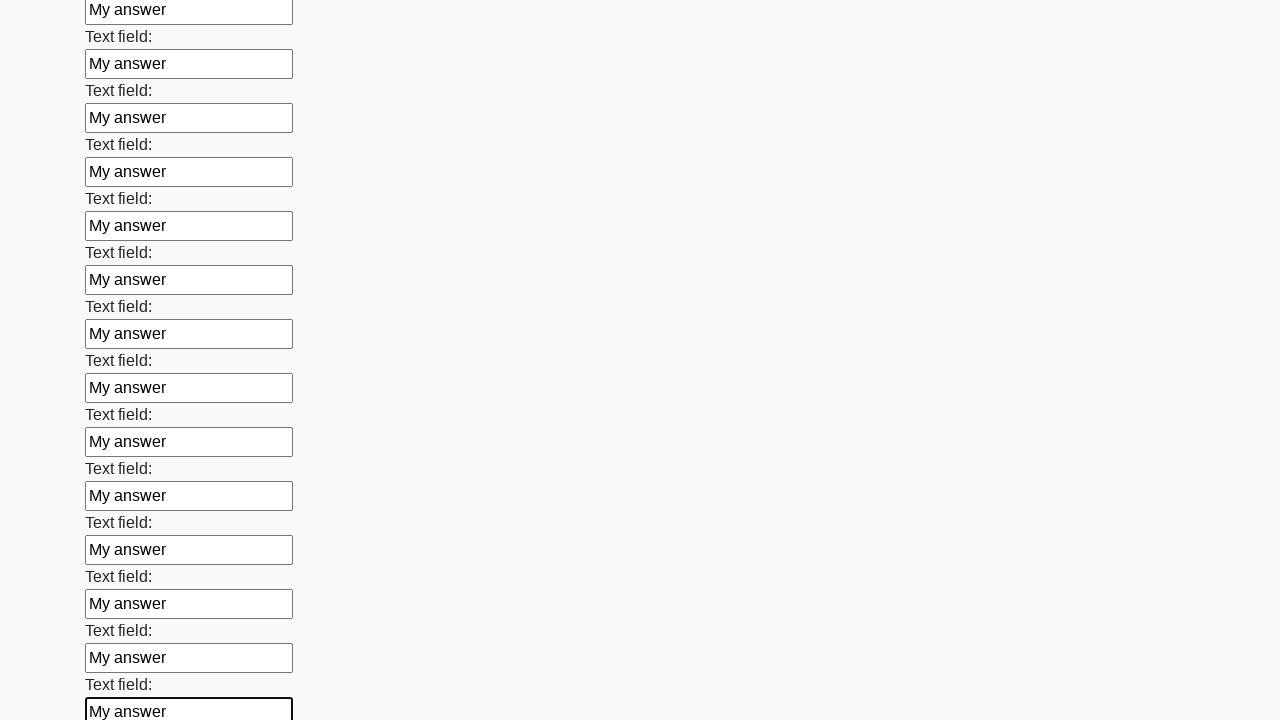

Filled a text input field with 'My answer' on [type="text"] >> nth=59
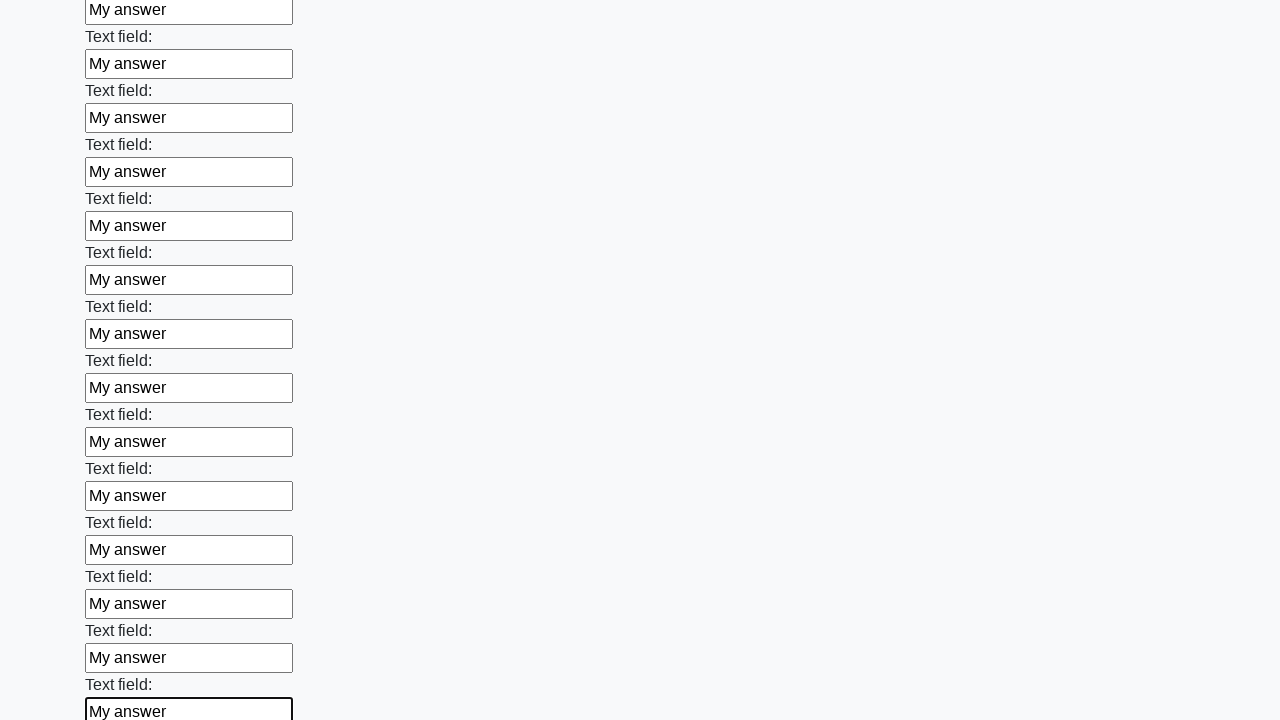

Filled a text input field with 'My answer' on [type="text"] >> nth=60
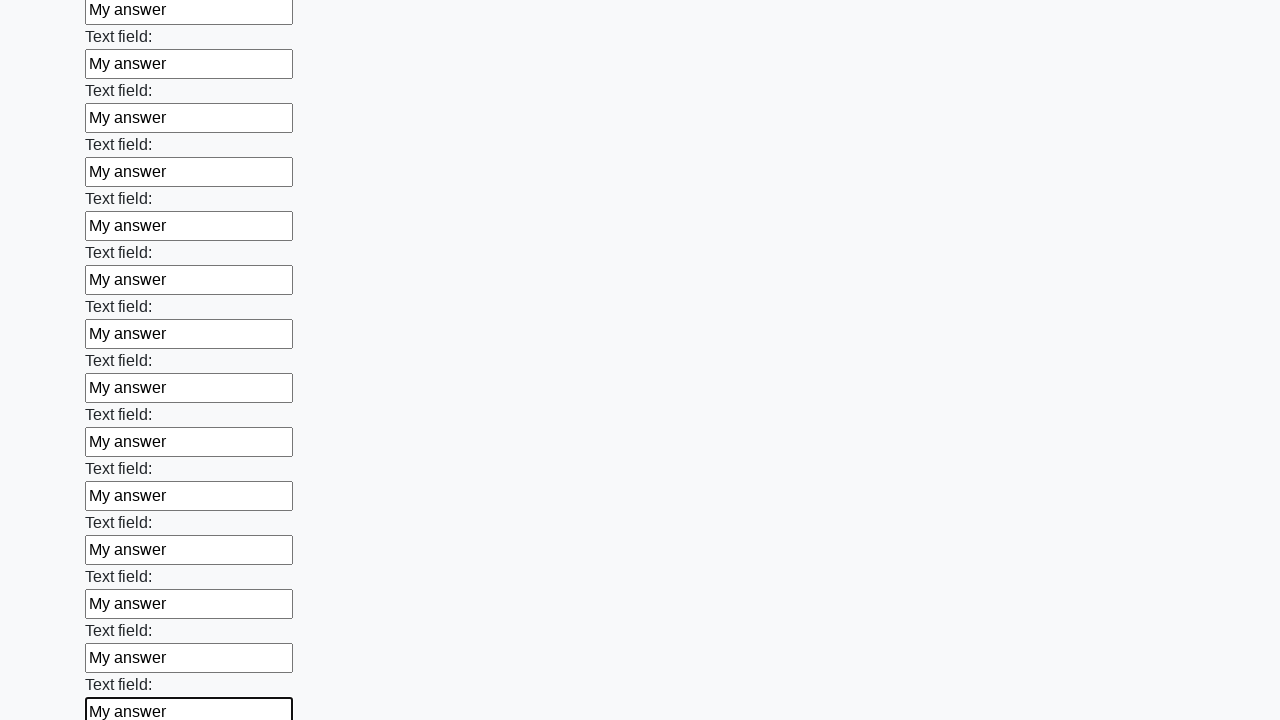

Filled a text input field with 'My answer' on [type="text"] >> nth=61
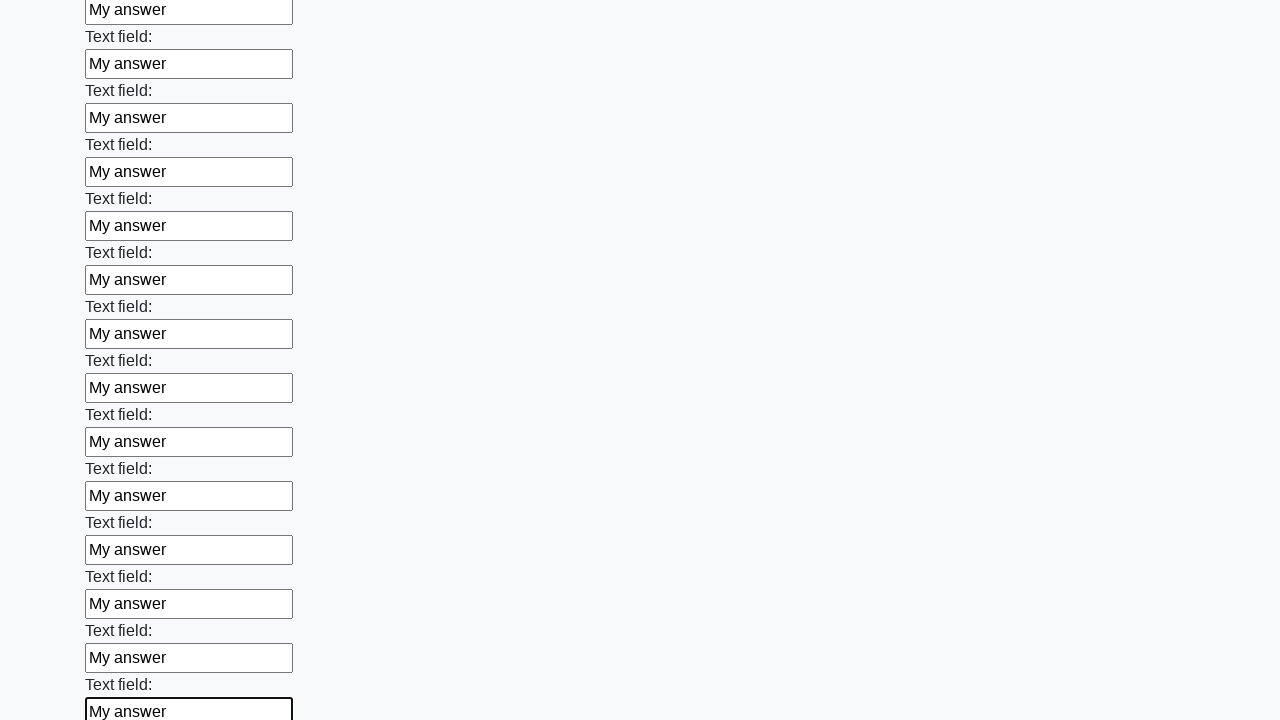

Filled a text input field with 'My answer' on [type="text"] >> nth=62
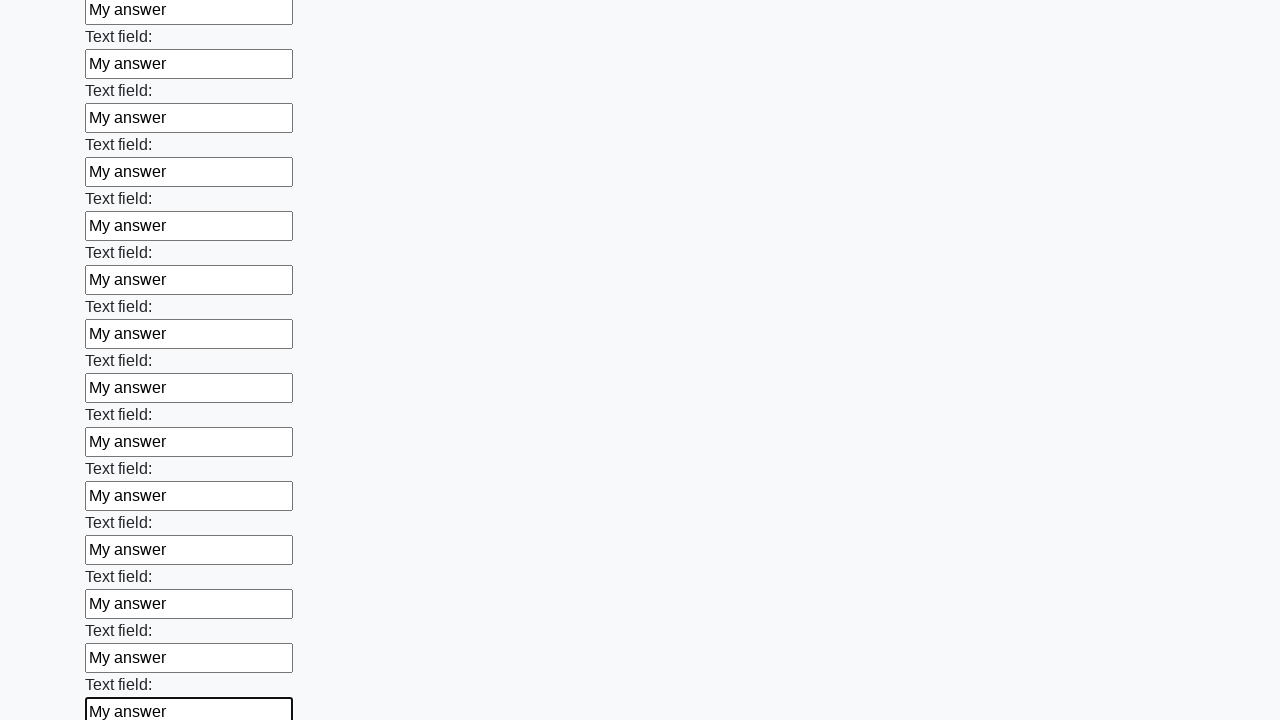

Filled a text input field with 'My answer' on [type="text"] >> nth=63
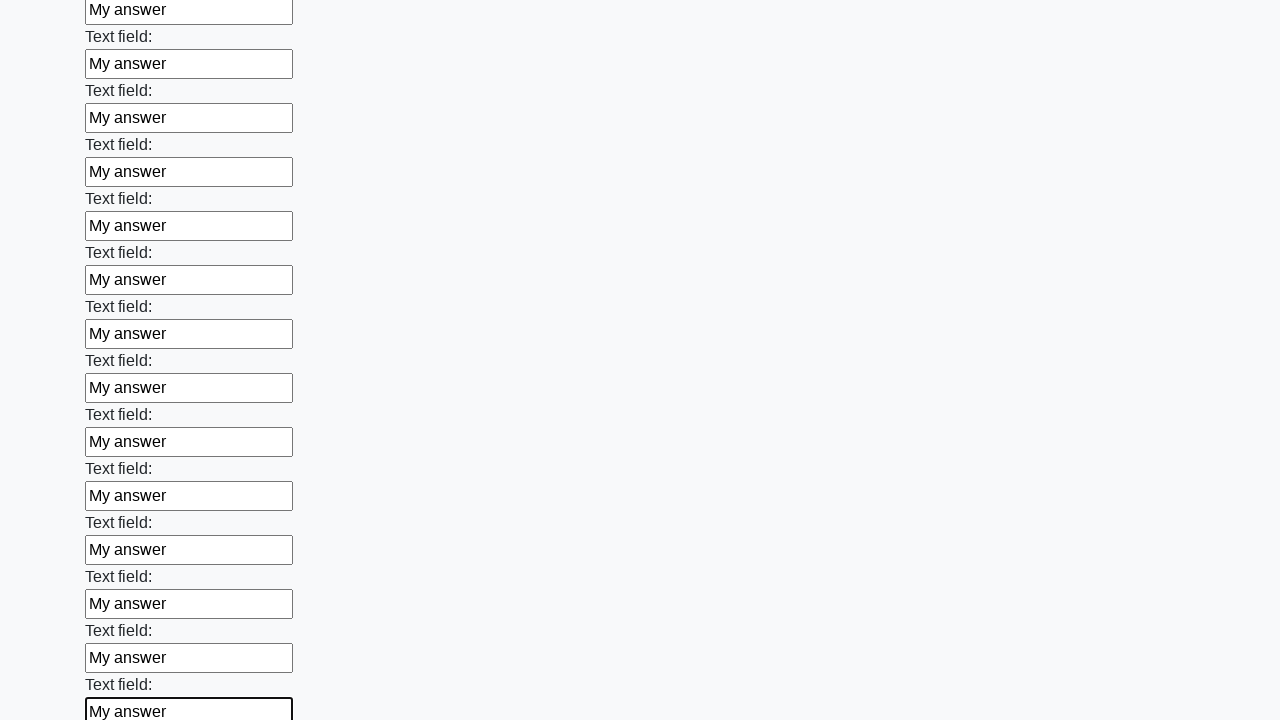

Filled a text input field with 'My answer' on [type="text"] >> nth=64
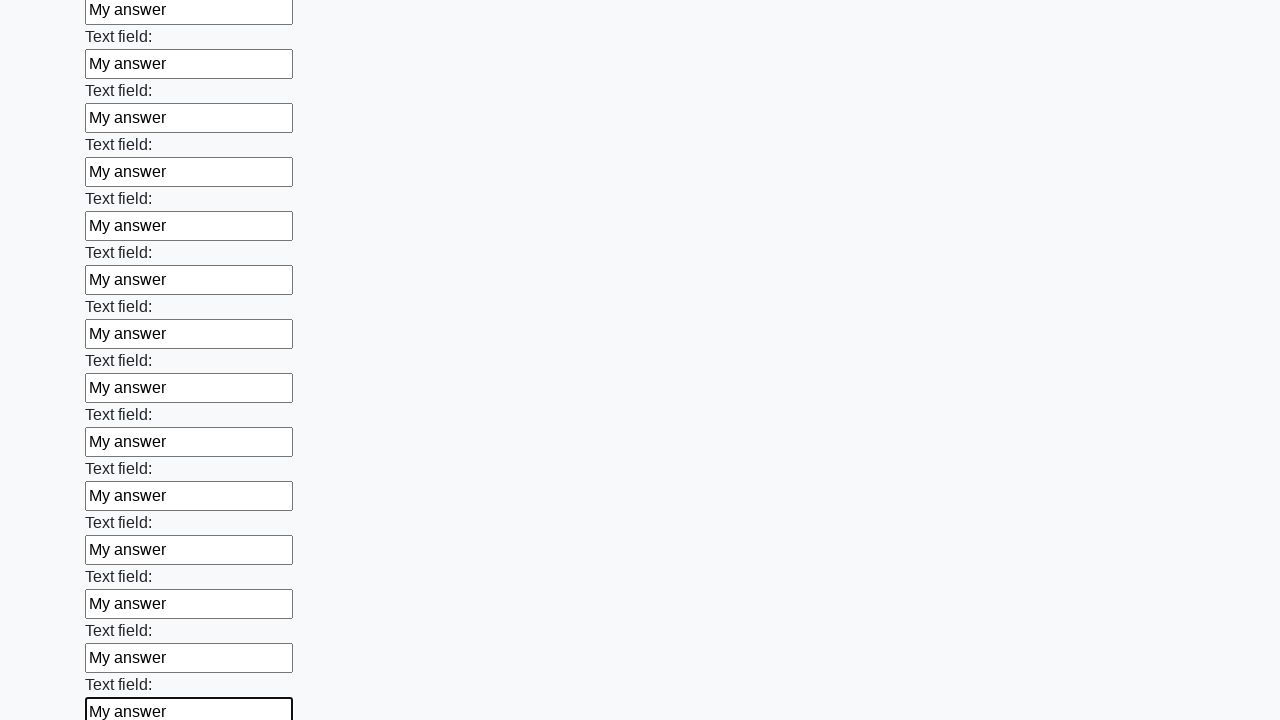

Filled a text input field with 'My answer' on [type="text"] >> nth=65
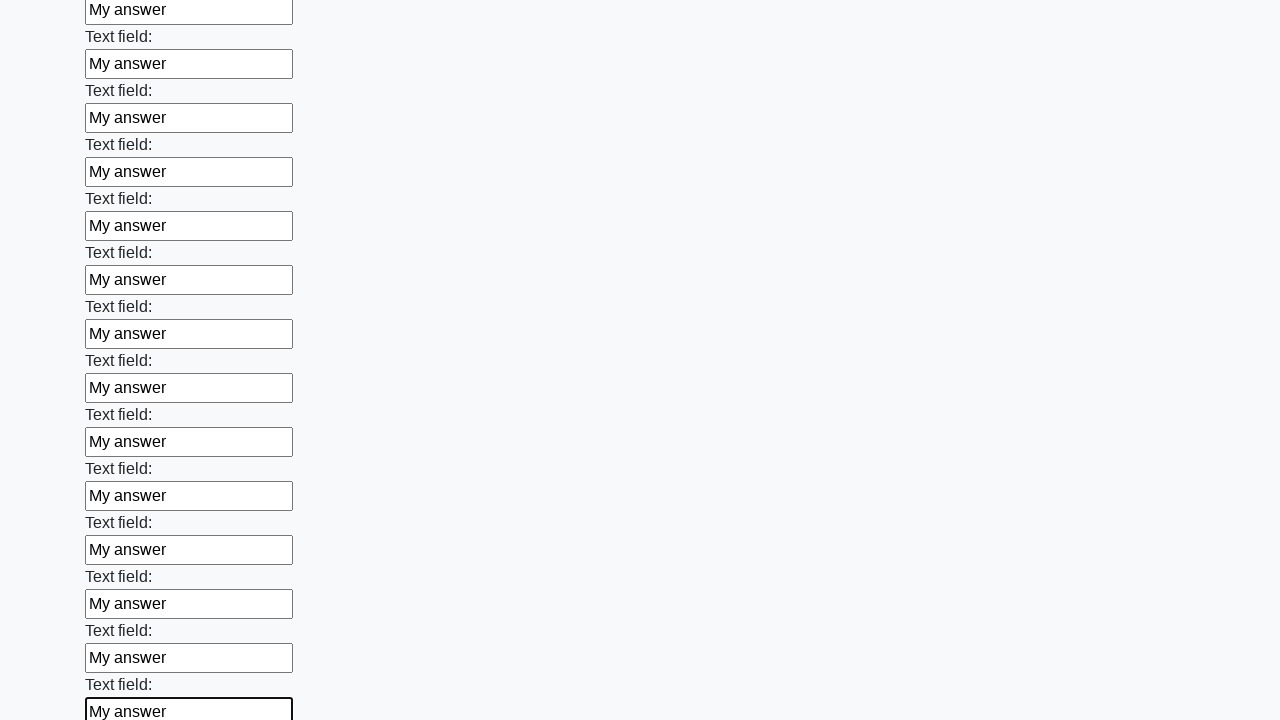

Filled a text input field with 'My answer' on [type="text"] >> nth=66
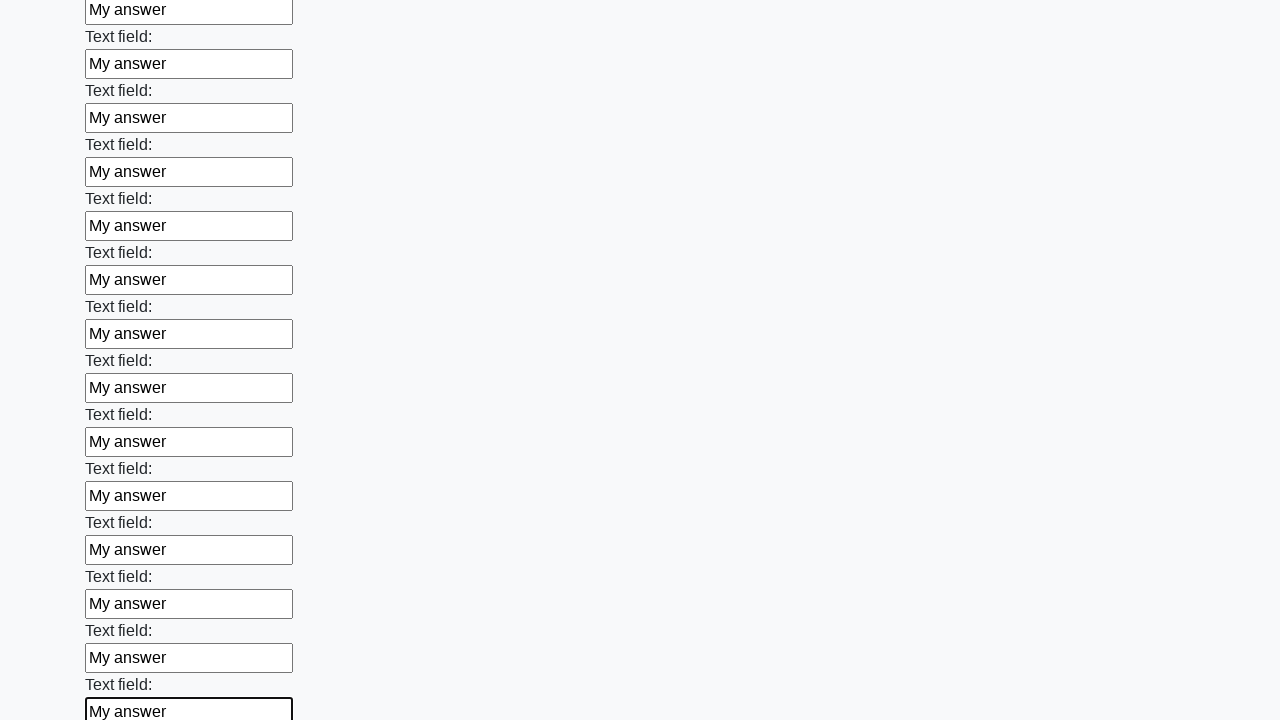

Filled a text input field with 'My answer' on [type="text"] >> nth=67
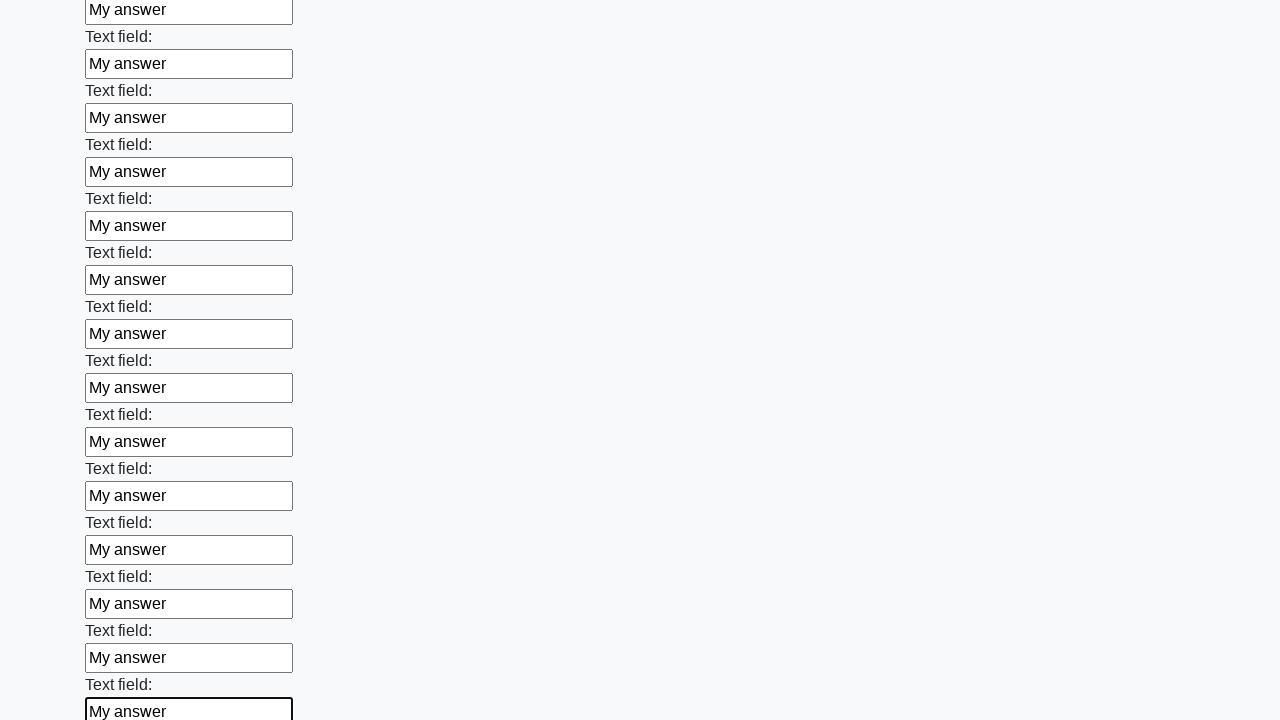

Filled a text input field with 'My answer' on [type="text"] >> nth=68
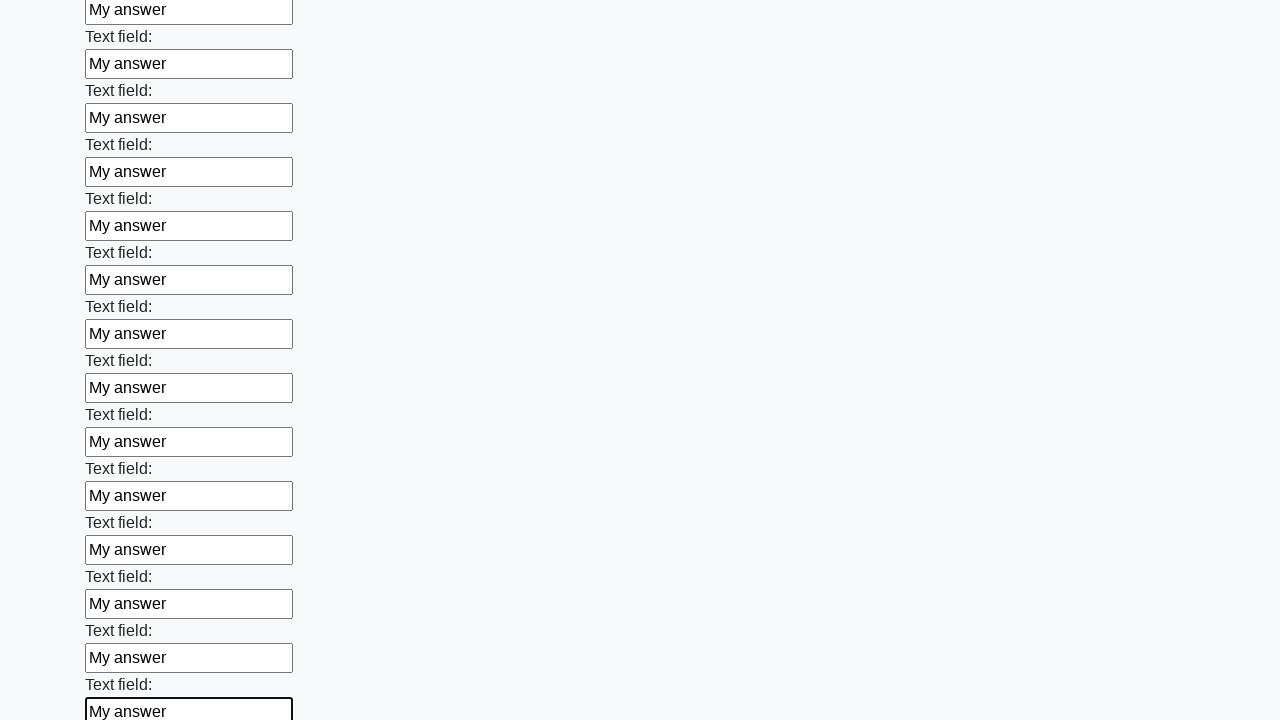

Filled a text input field with 'My answer' on [type="text"] >> nth=69
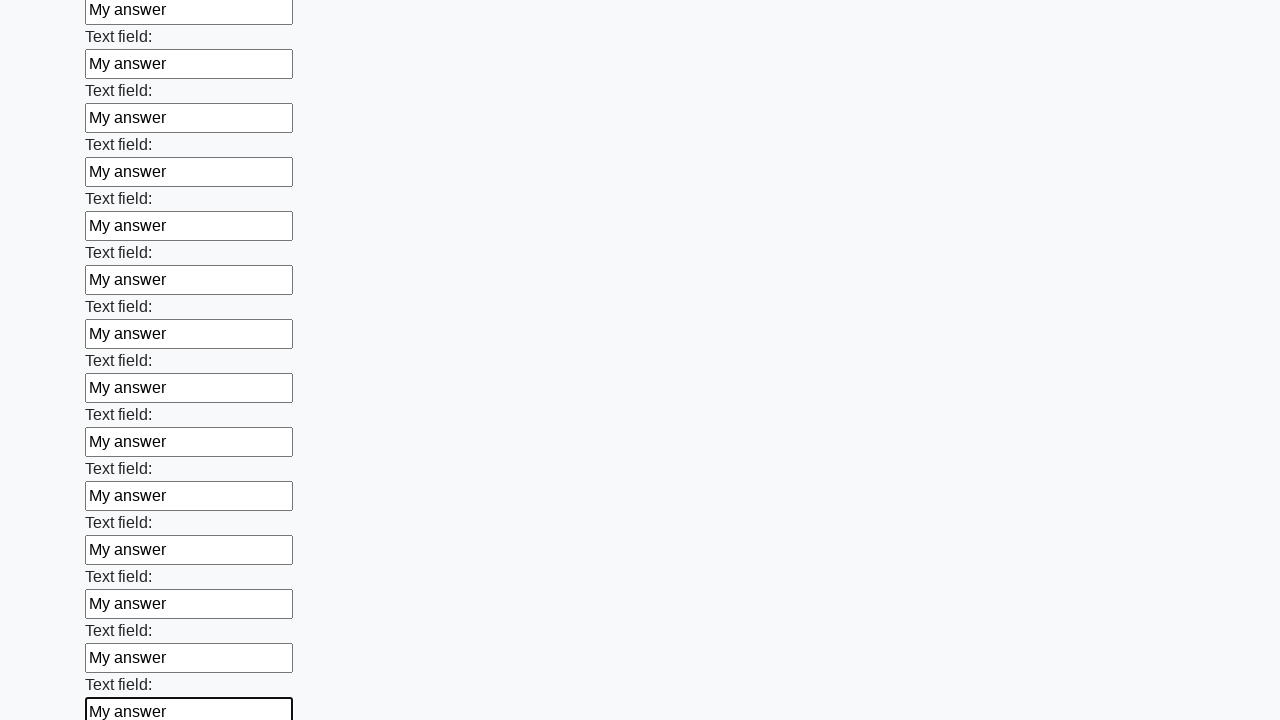

Filled a text input field with 'My answer' on [type="text"] >> nth=70
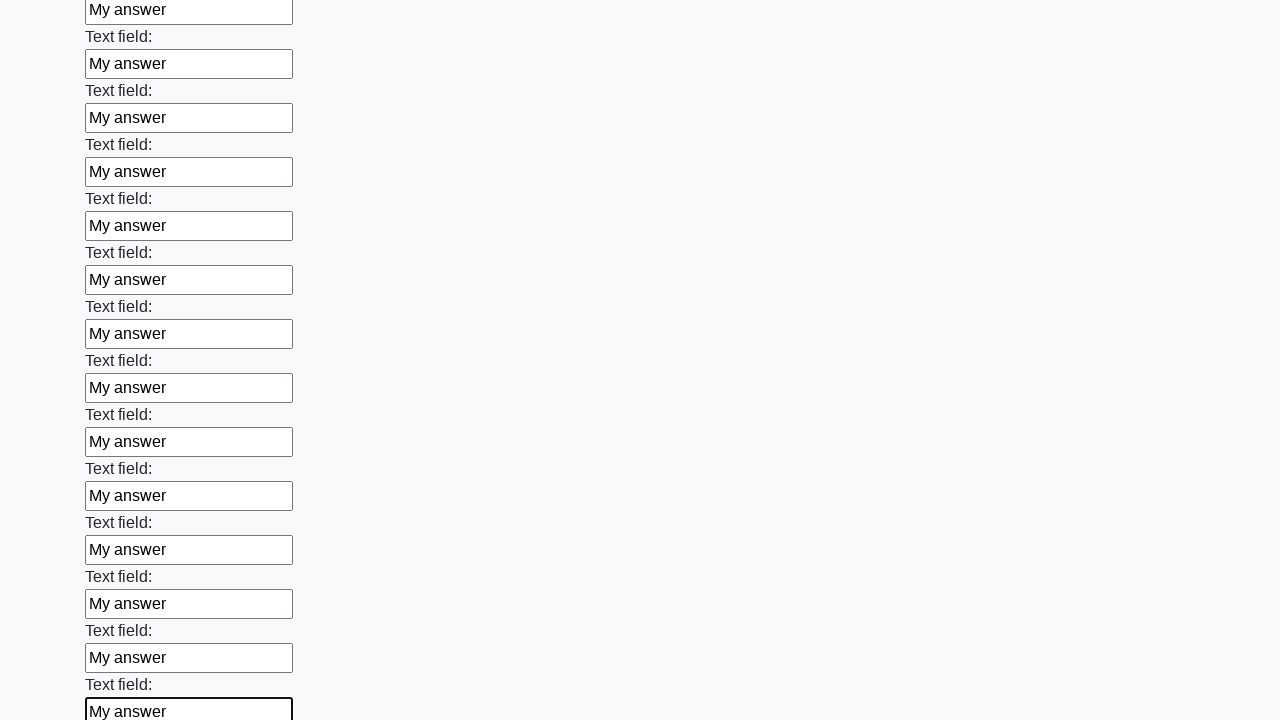

Filled a text input field with 'My answer' on [type="text"] >> nth=71
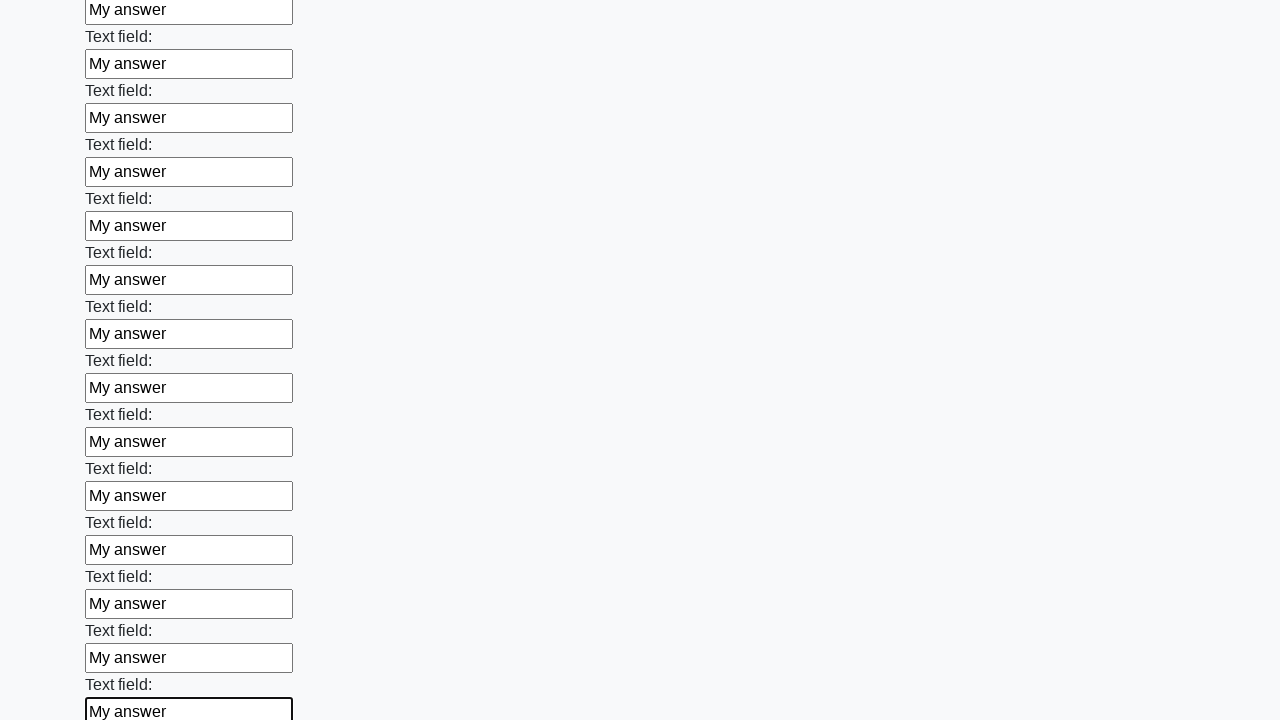

Filled a text input field with 'My answer' on [type="text"] >> nth=72
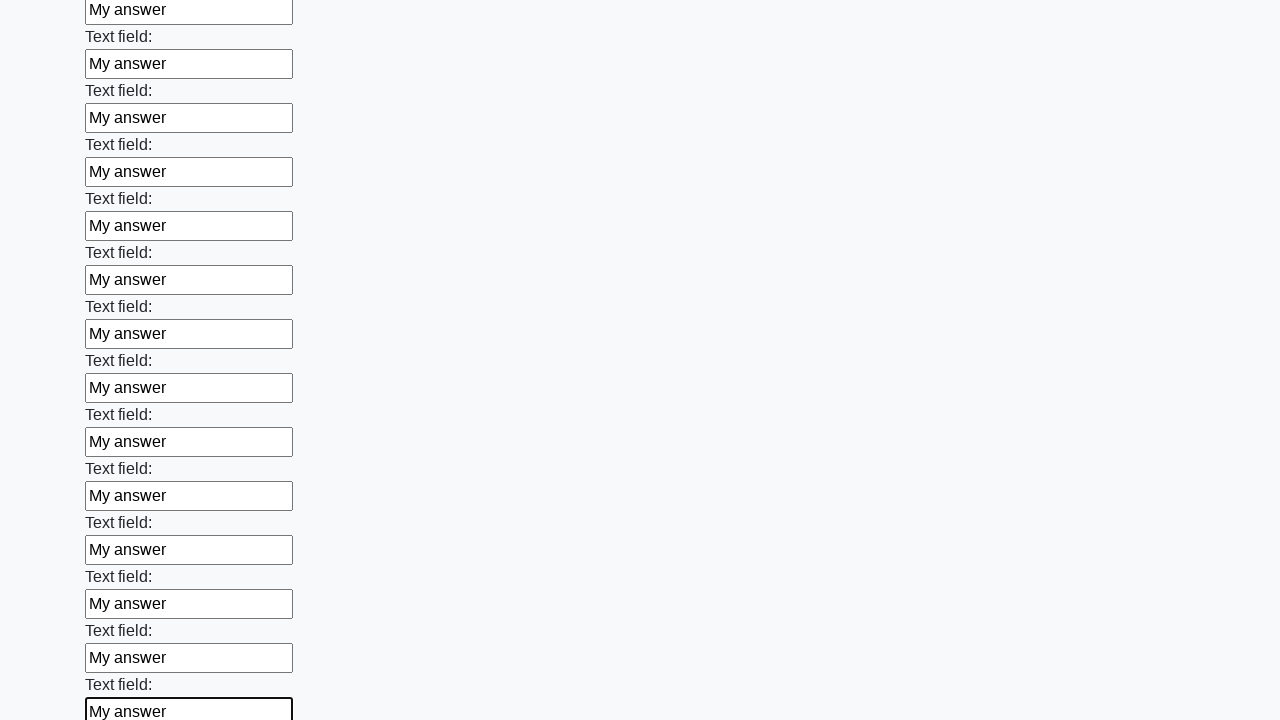

Filled a text input field with 'My answer' on [type="text"] >> nth=73
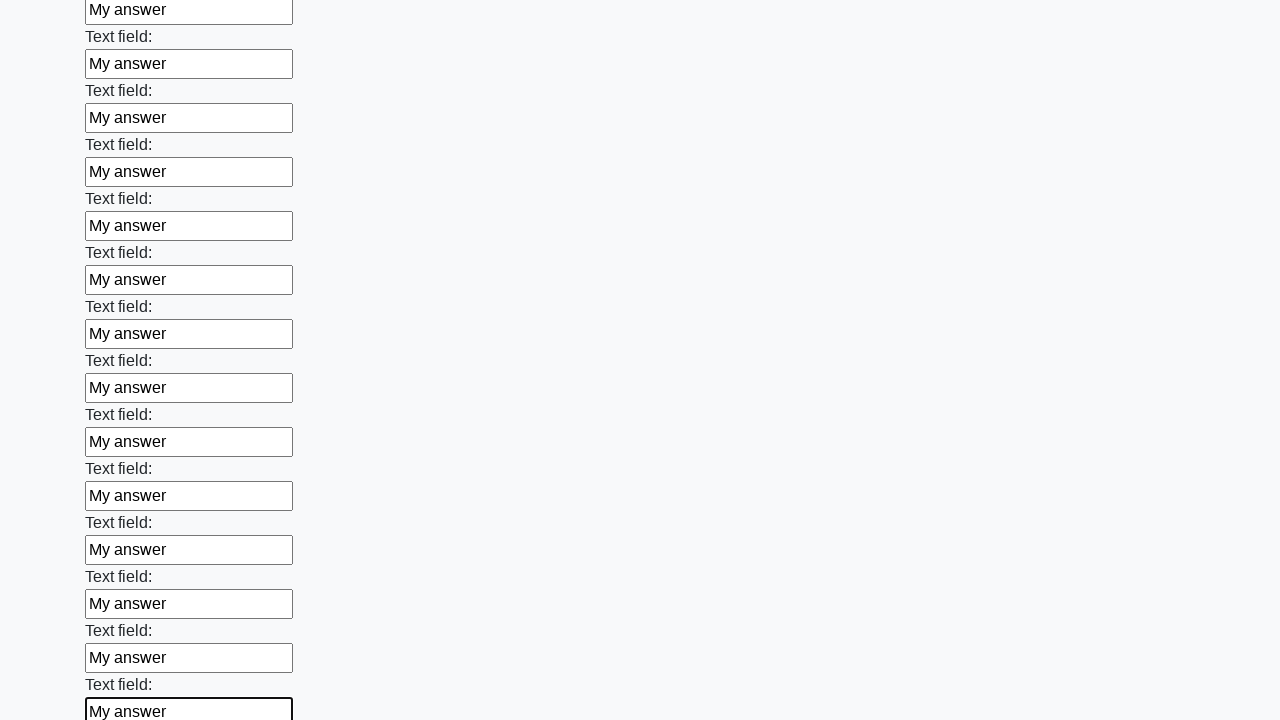

Filled a text input field with 'My answer' on [type="text"] >> nth=74
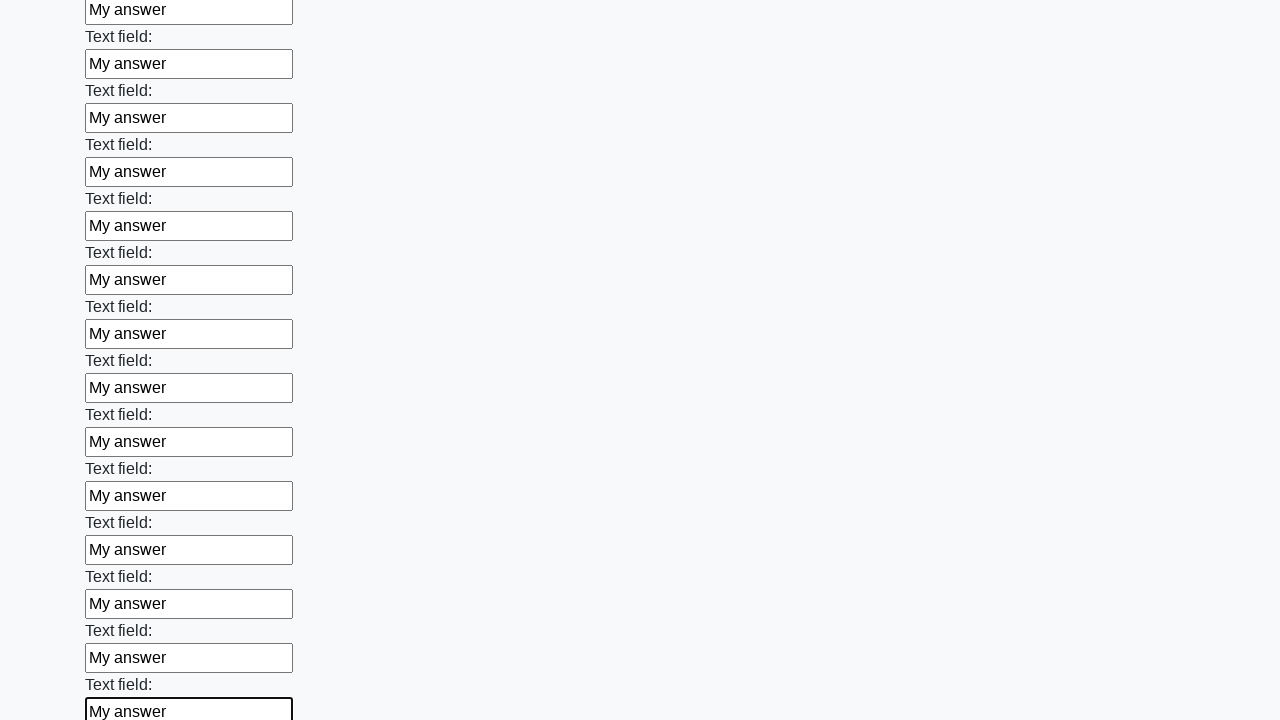

Filled a text input field with 'My answer' on [type="text"] >> nth=75
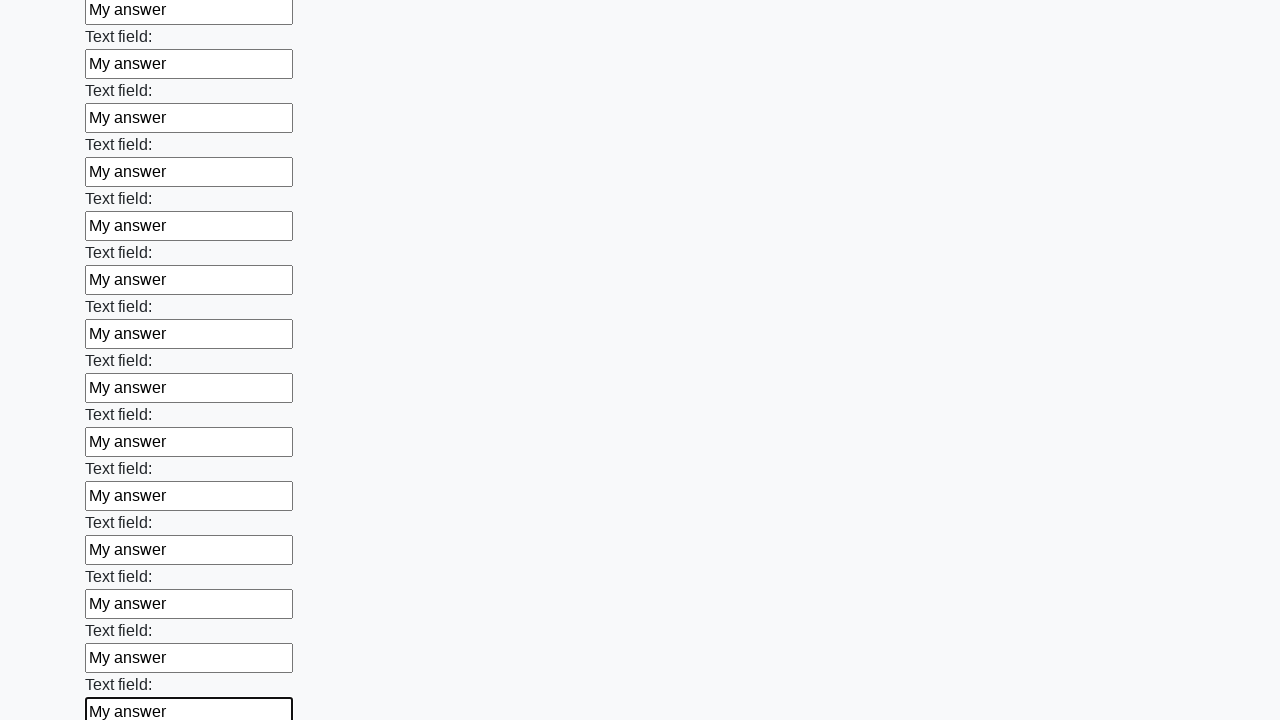

Filled a text input field with 'My answer' on [type="text"] >> nth=76
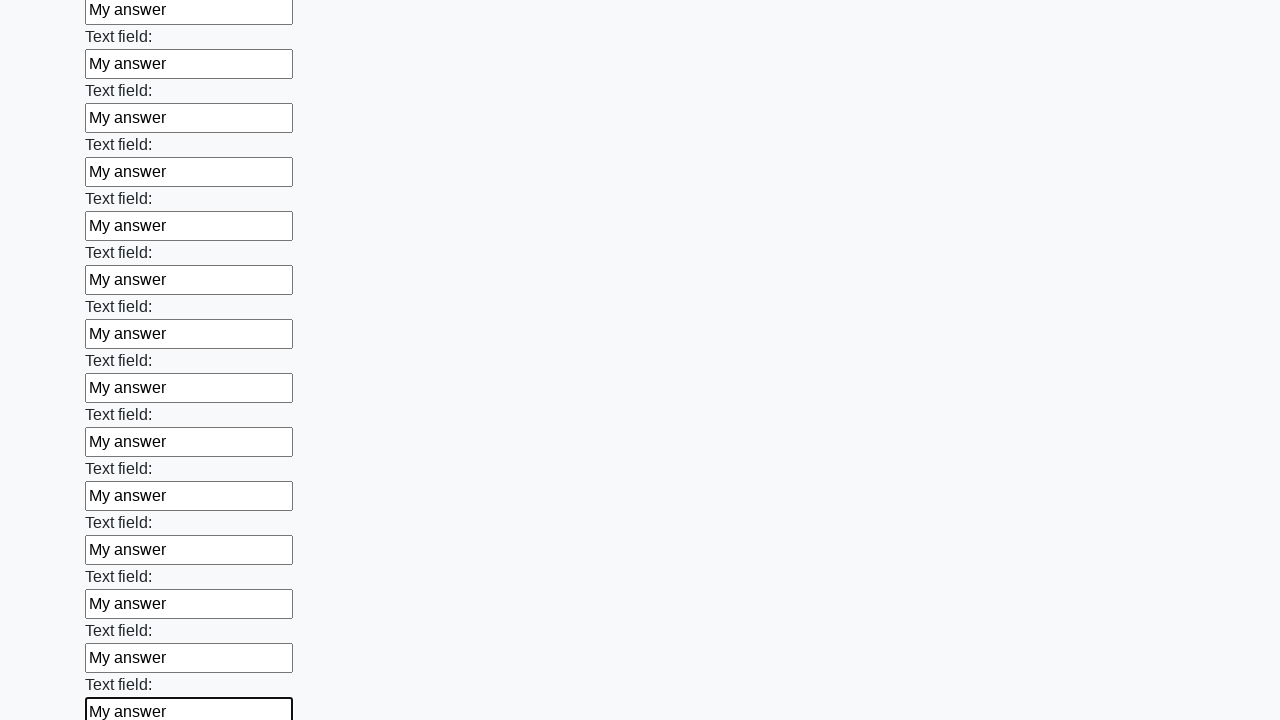

Filled a text input field with 'My answer' on [type="text"] >> nth=77
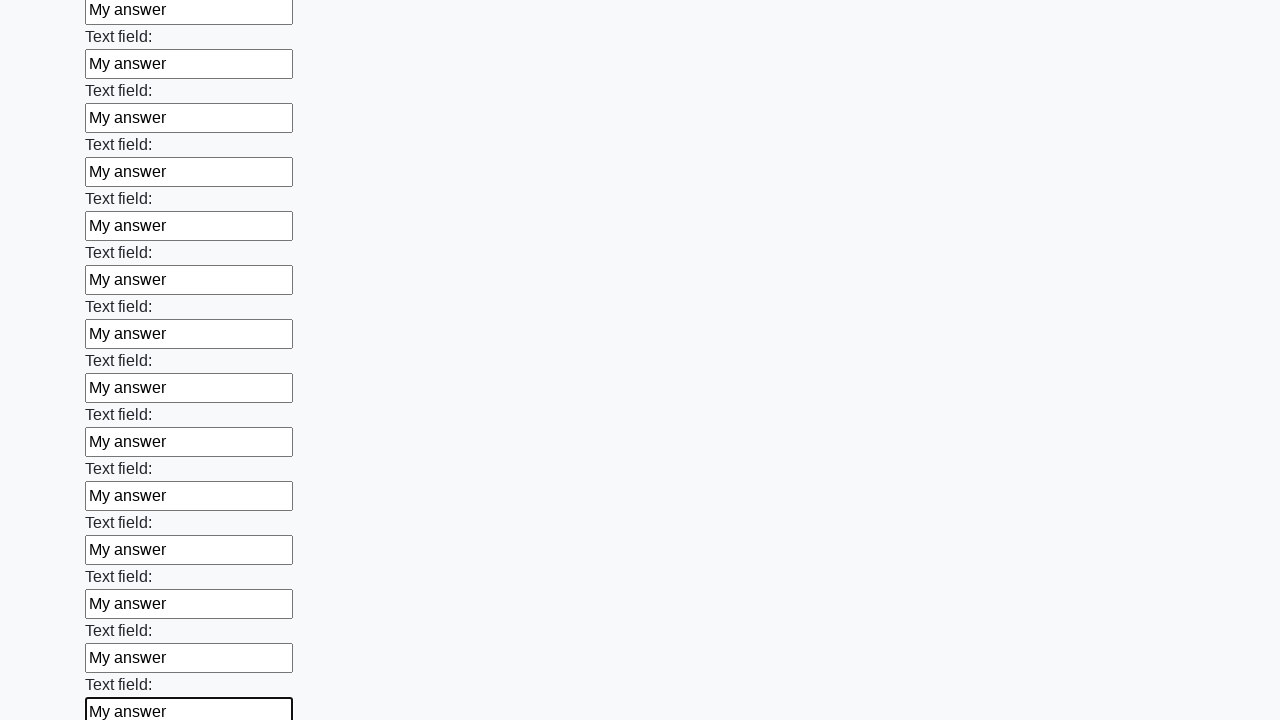

Filled a text input field with 'My answer' on [type="text"] >> nth=78
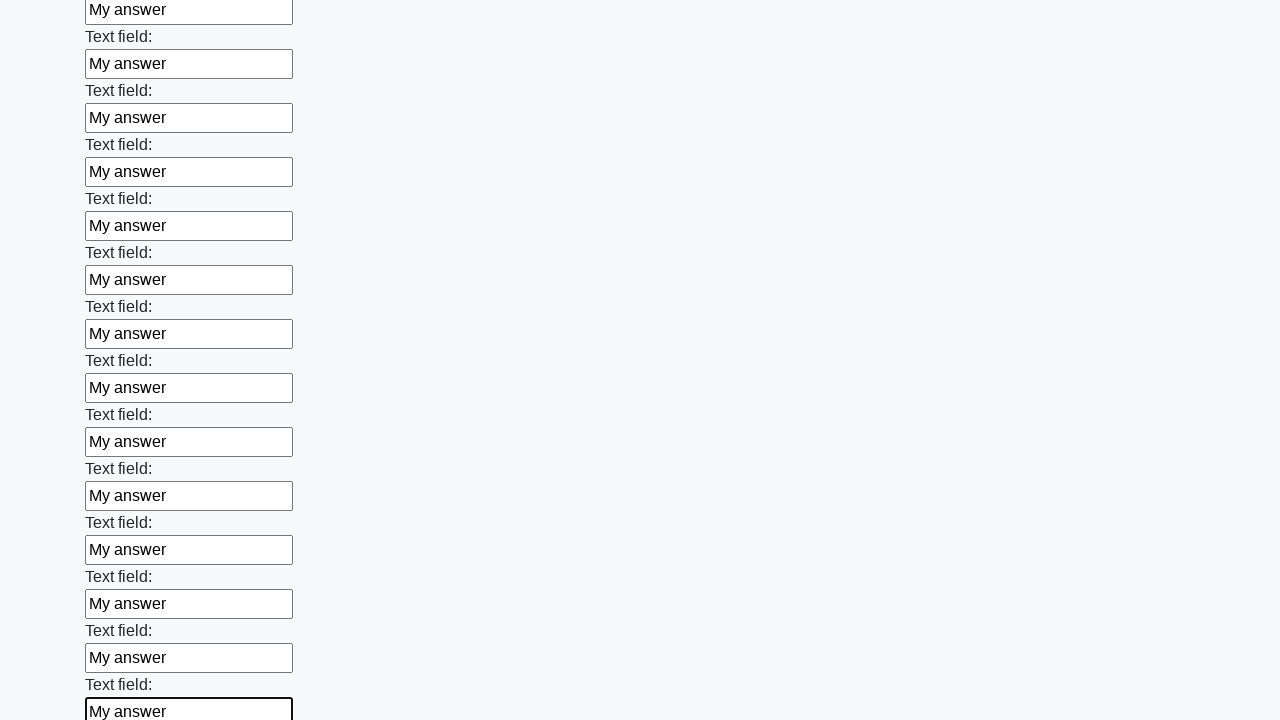

Filled a text input field with 'My answer' on [type="text"] >> nth=79
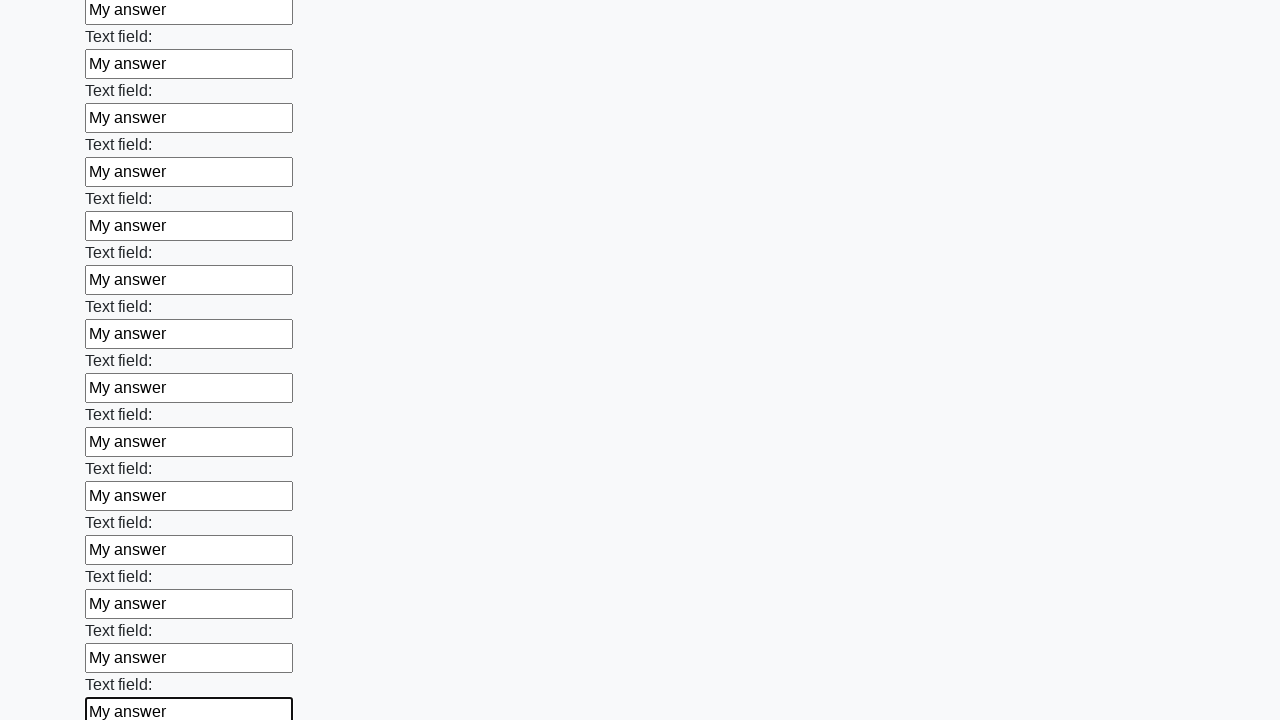

Filled a text input field with 'My answer' on [type="text"] >> nth=80
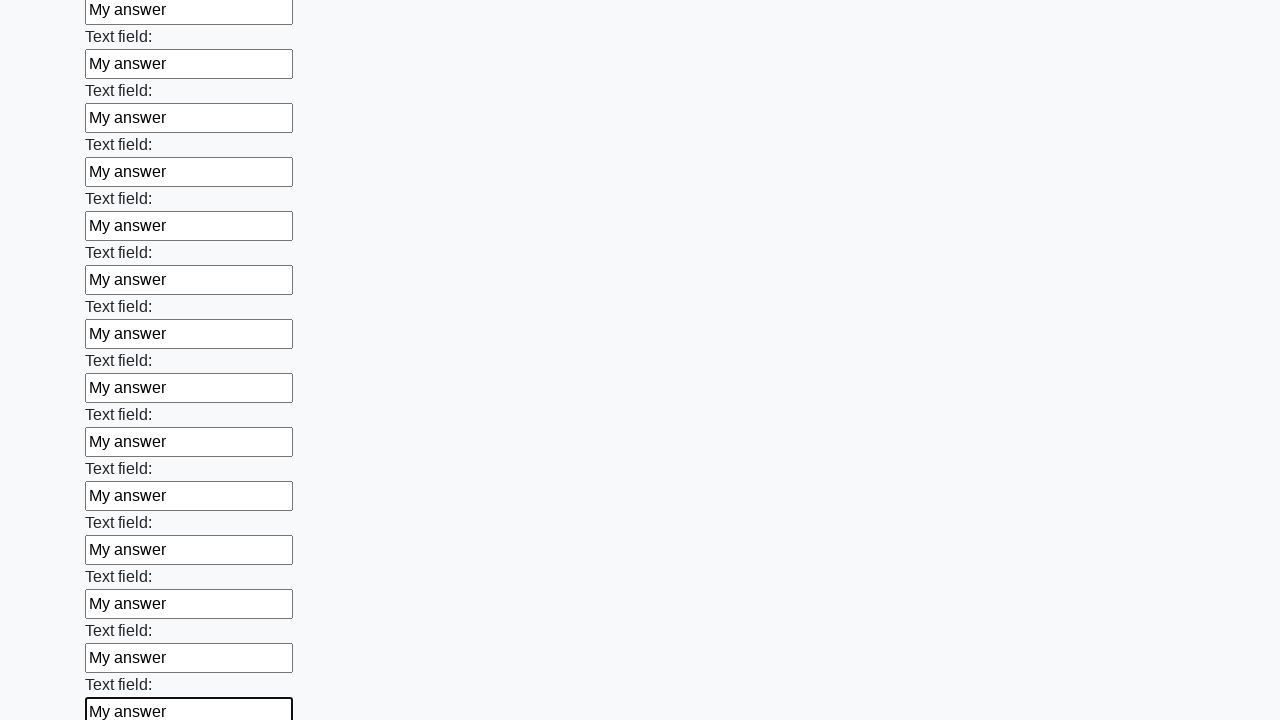

Filled a text input field with 'My answer' on [type="text"] >> nth=81
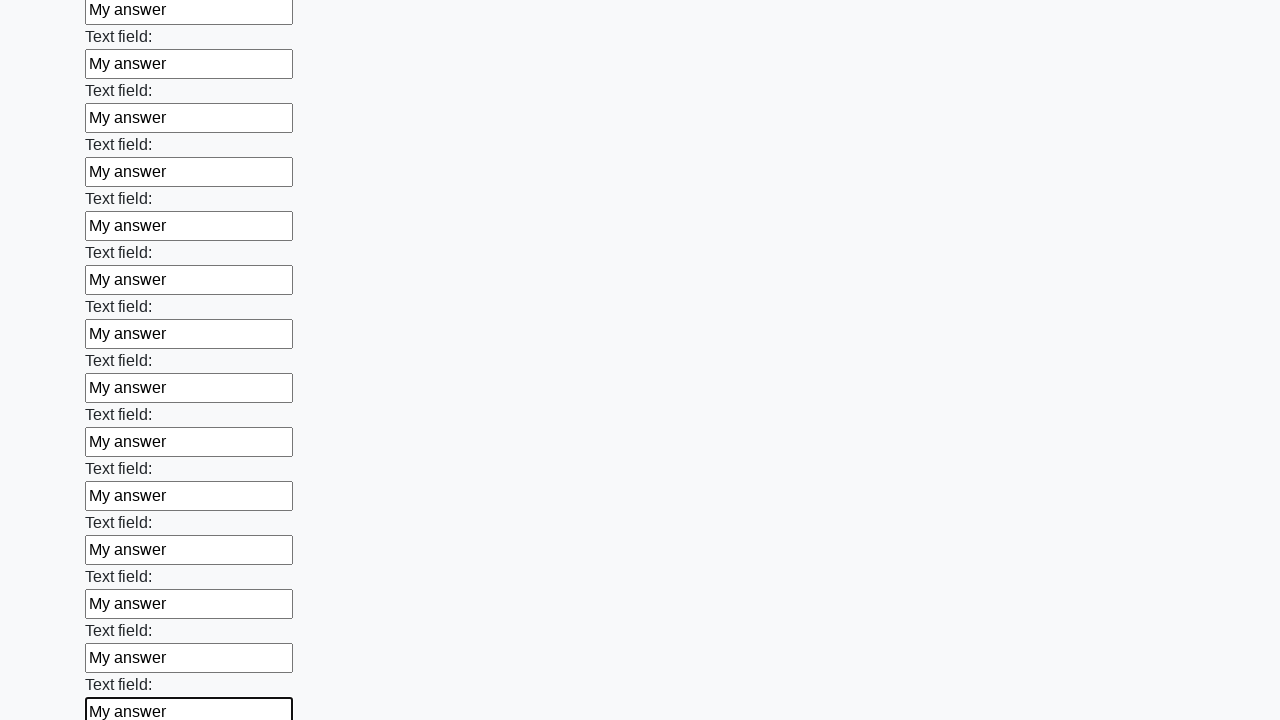

Filled a text input field with 'My answer' on [type="text"] >> nth=82
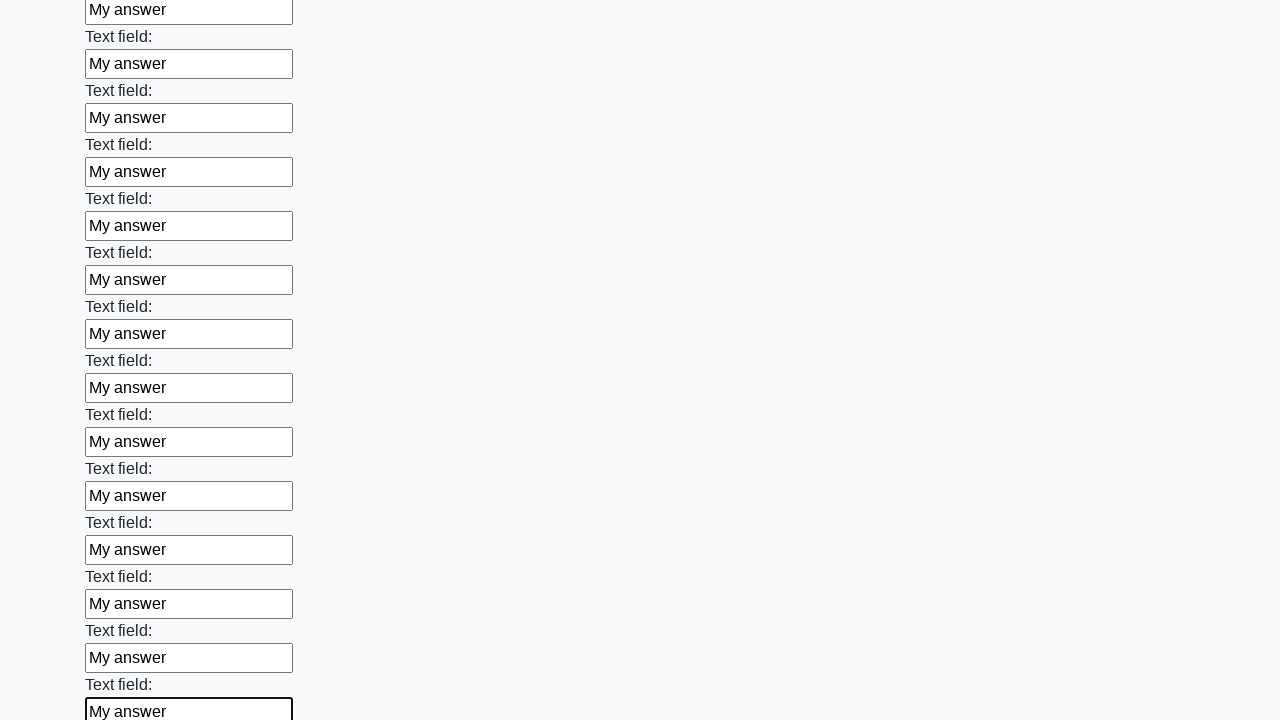

Filled a text input field with 'My answer' on [type="text"] >> nth=83
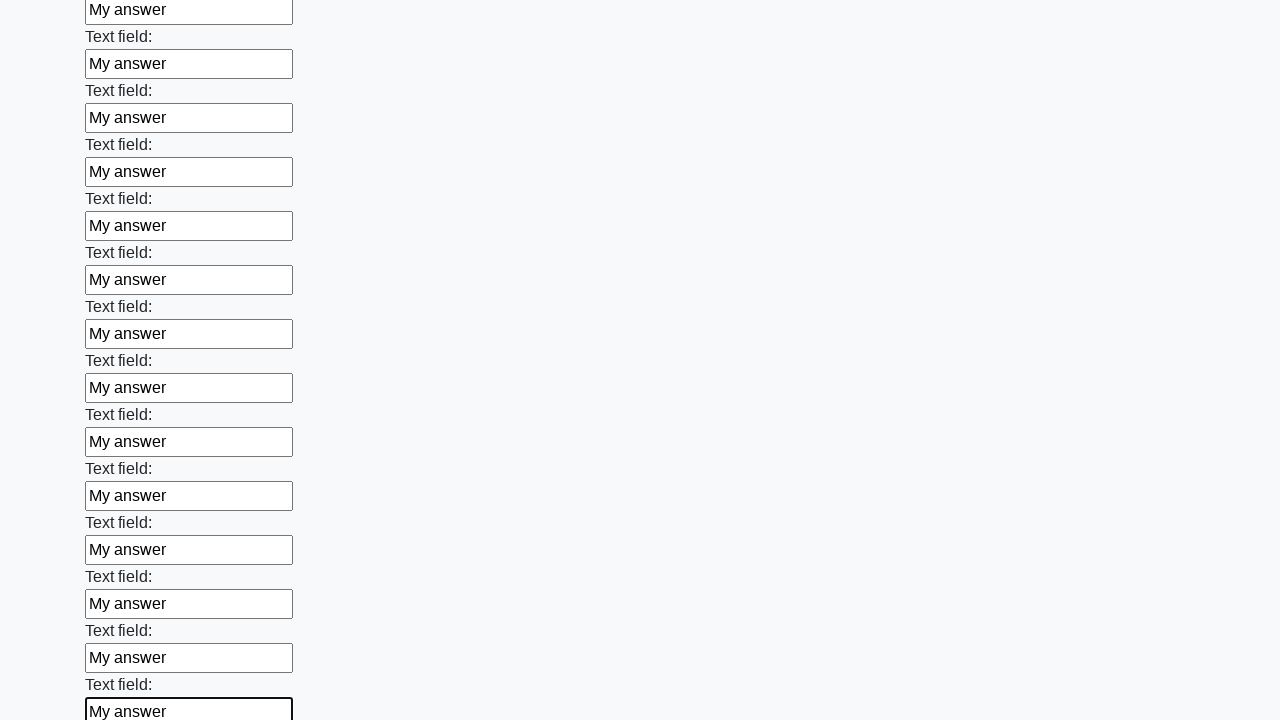

Filled a text input field with 'My answer' on [type="text"] >> nth=84
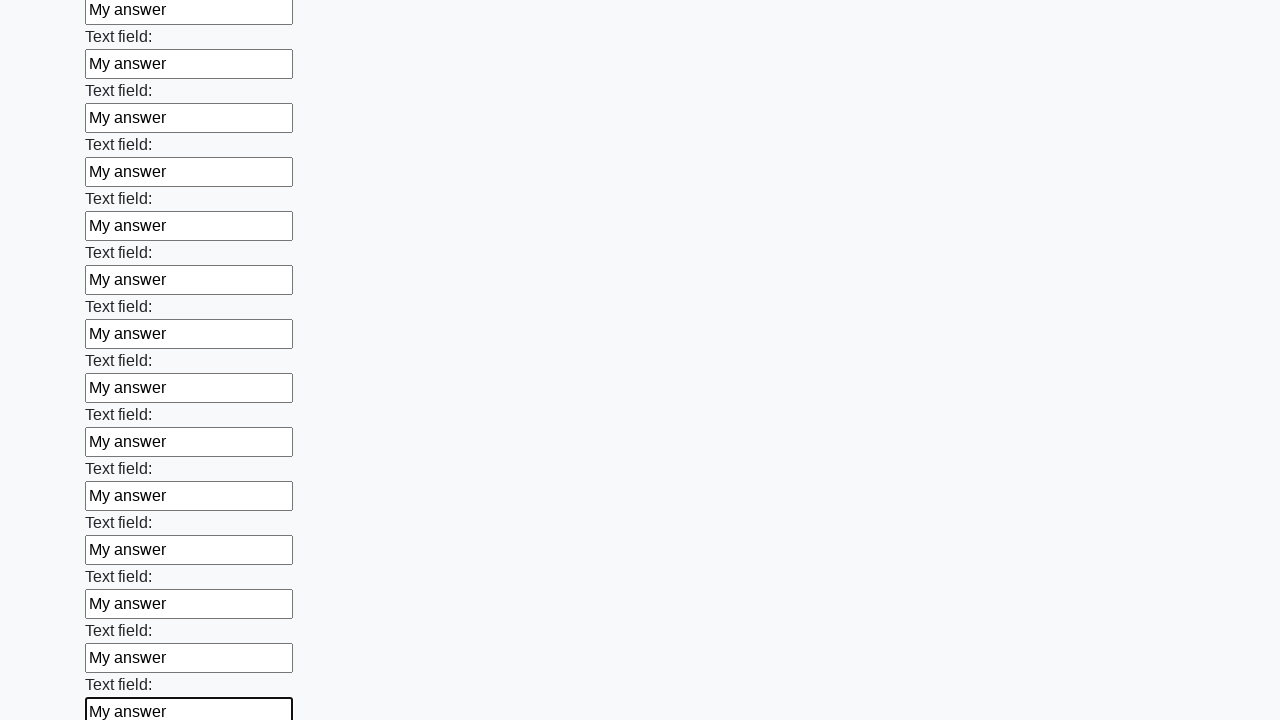

Filled a text input field with 'My answer' on [type="text"] >> nth=85
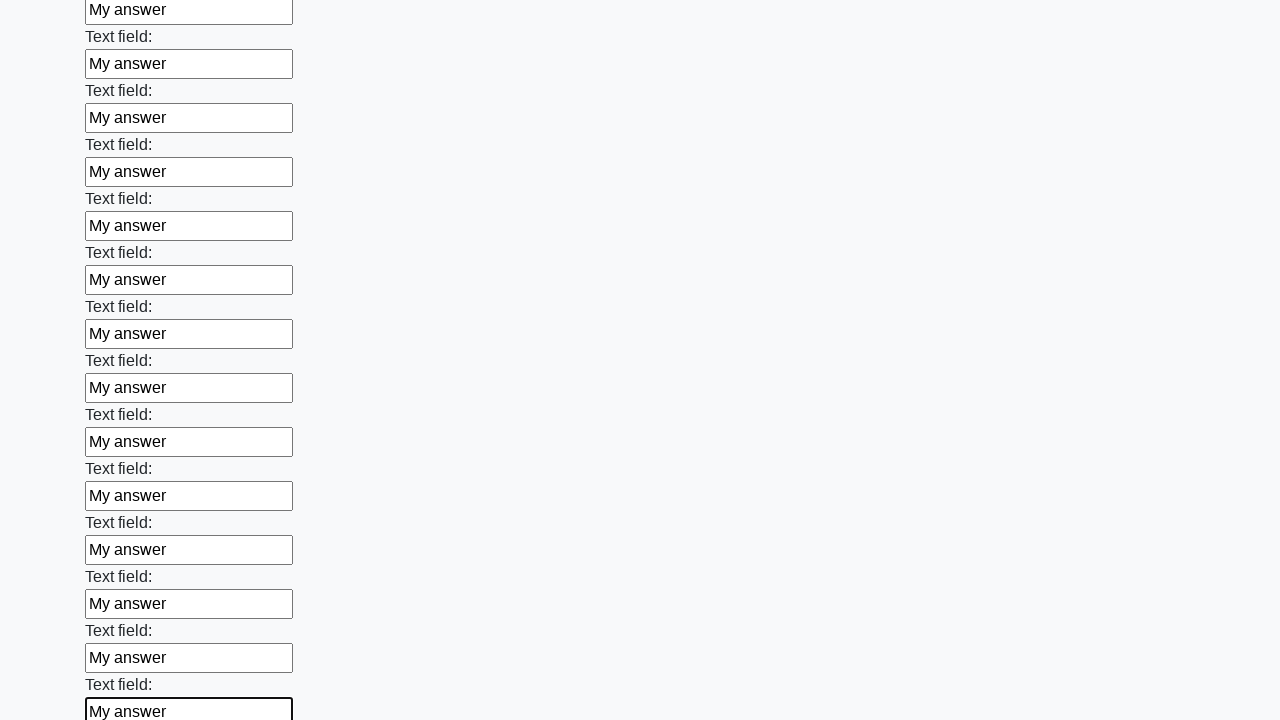

Filled a text input field with 'My answer' on [type="text"] >> nth=86
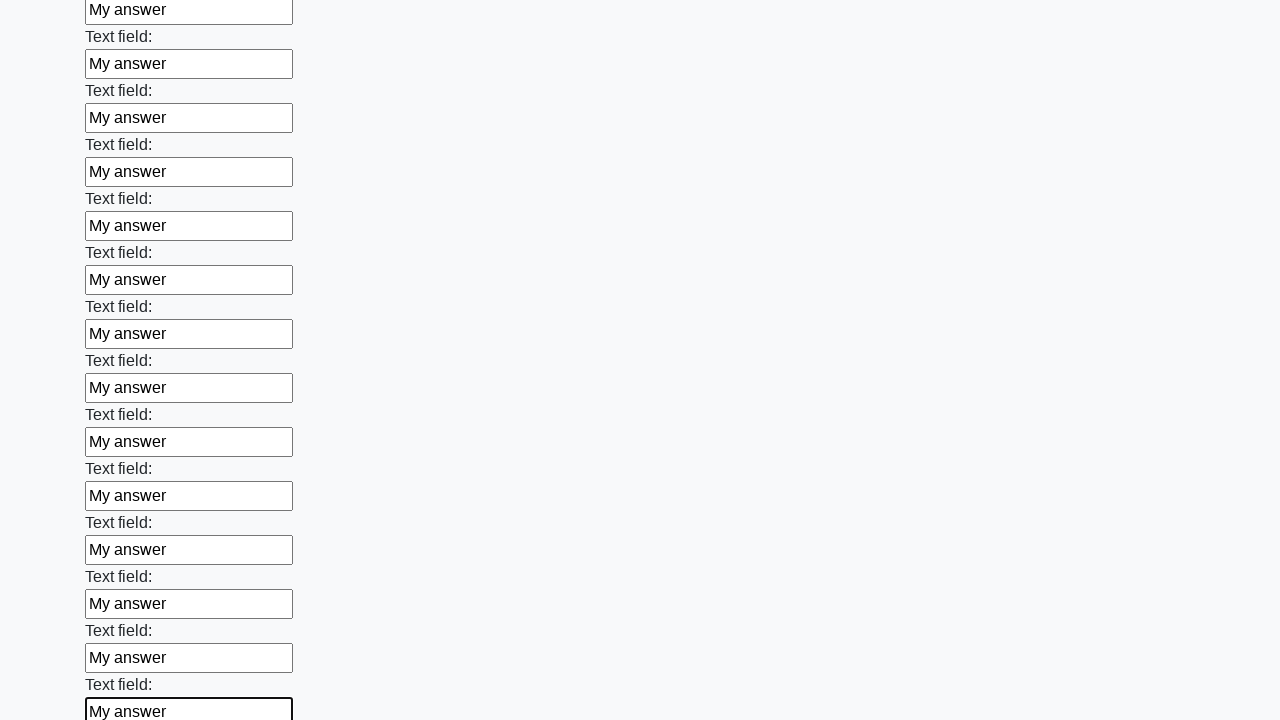

Filled a text input field with 'My answer' on [type="text"] >> nth=87
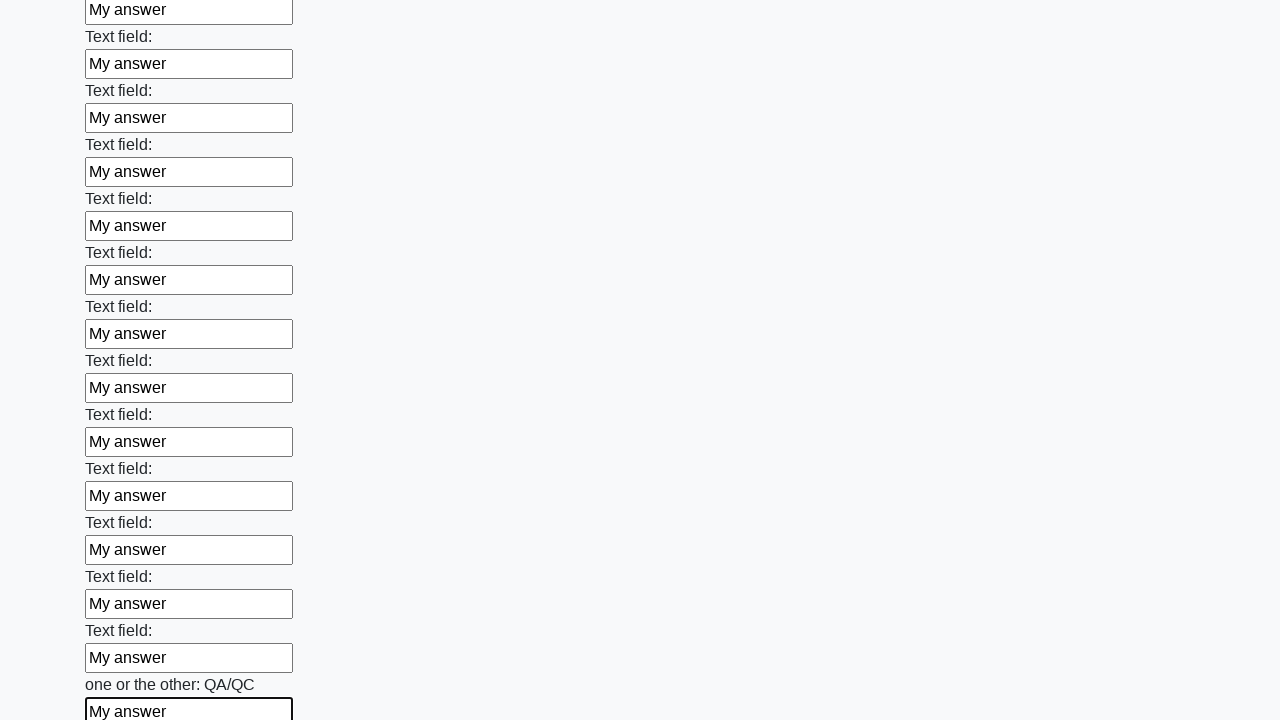

Filled a text input field with 'My answer' on [type="text"] >> nth=88
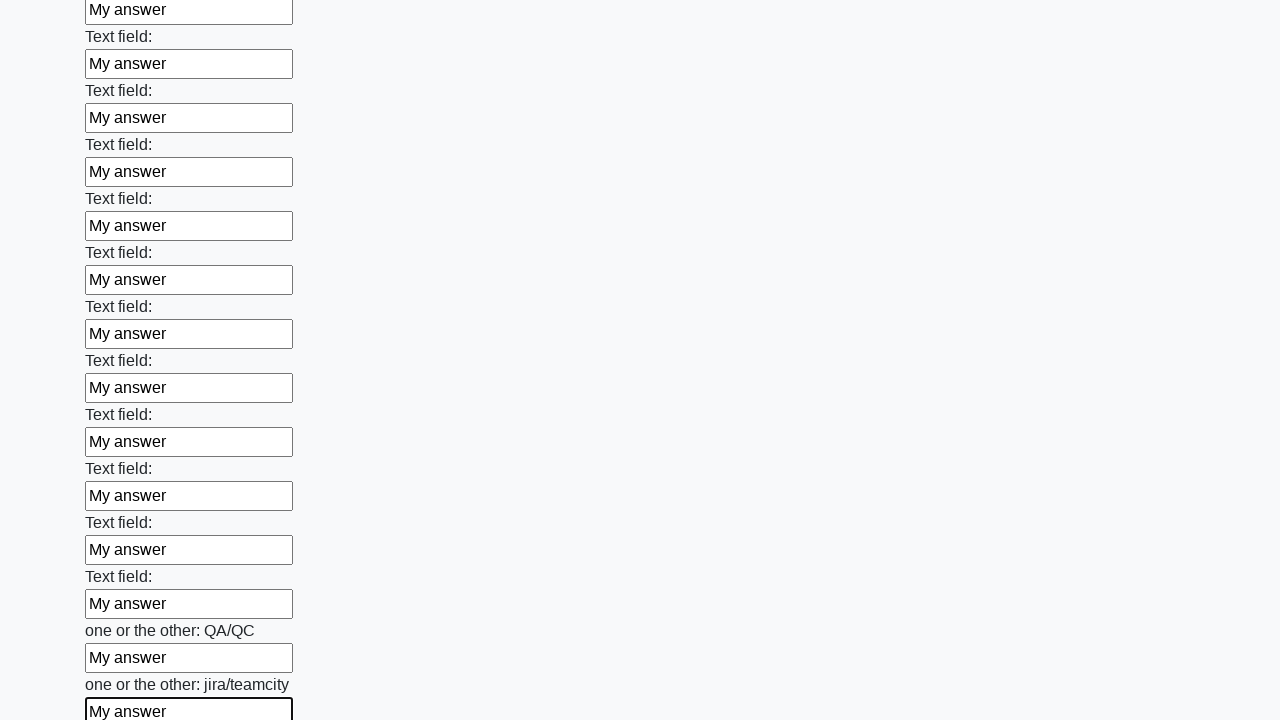

Filled a text input field with 'My answer' on [type="text"] >> nth=89
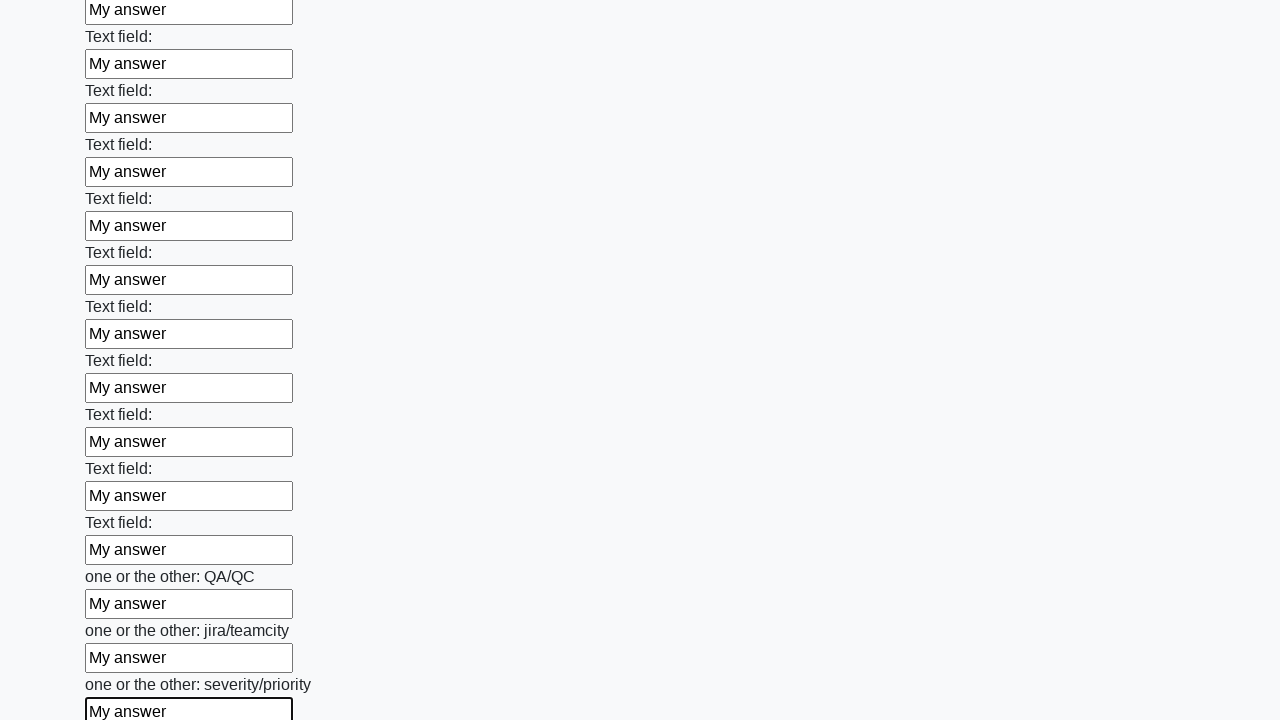

Filled a text input field with 'My answer' on [type="text"] >> nth=90
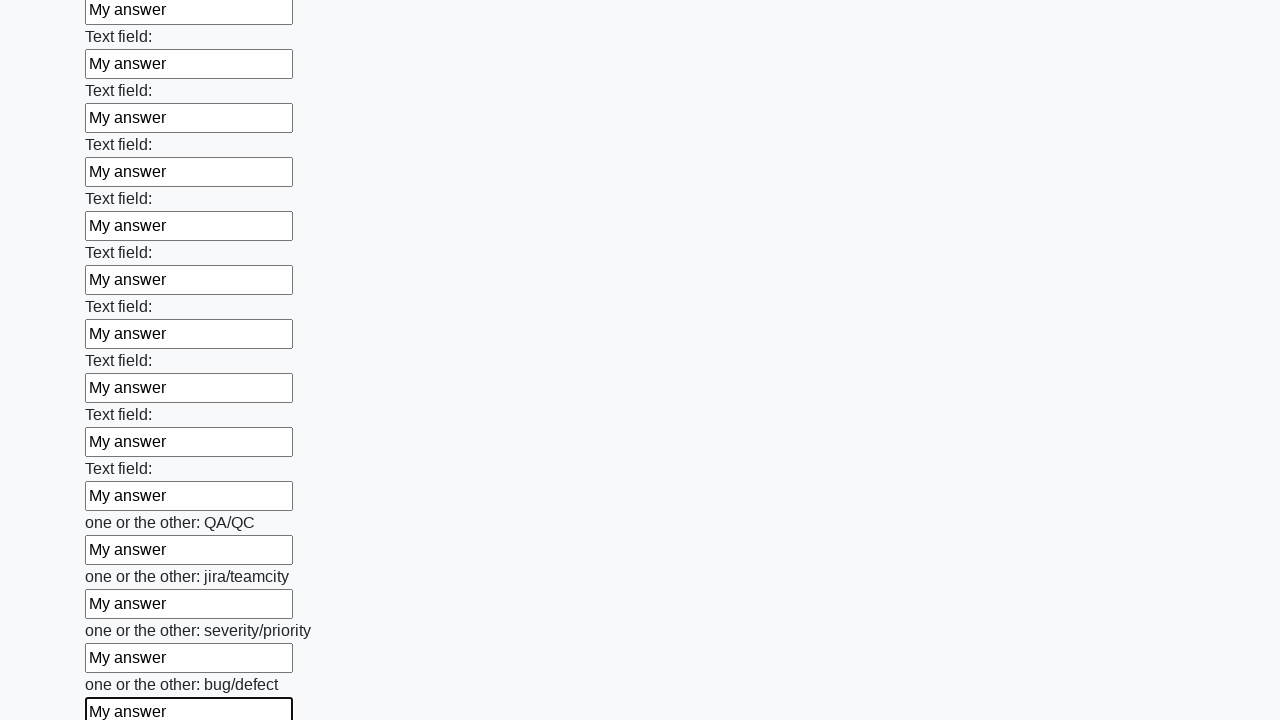

Filled a text input field with 'My answer' on [type="text"] >> nth=91
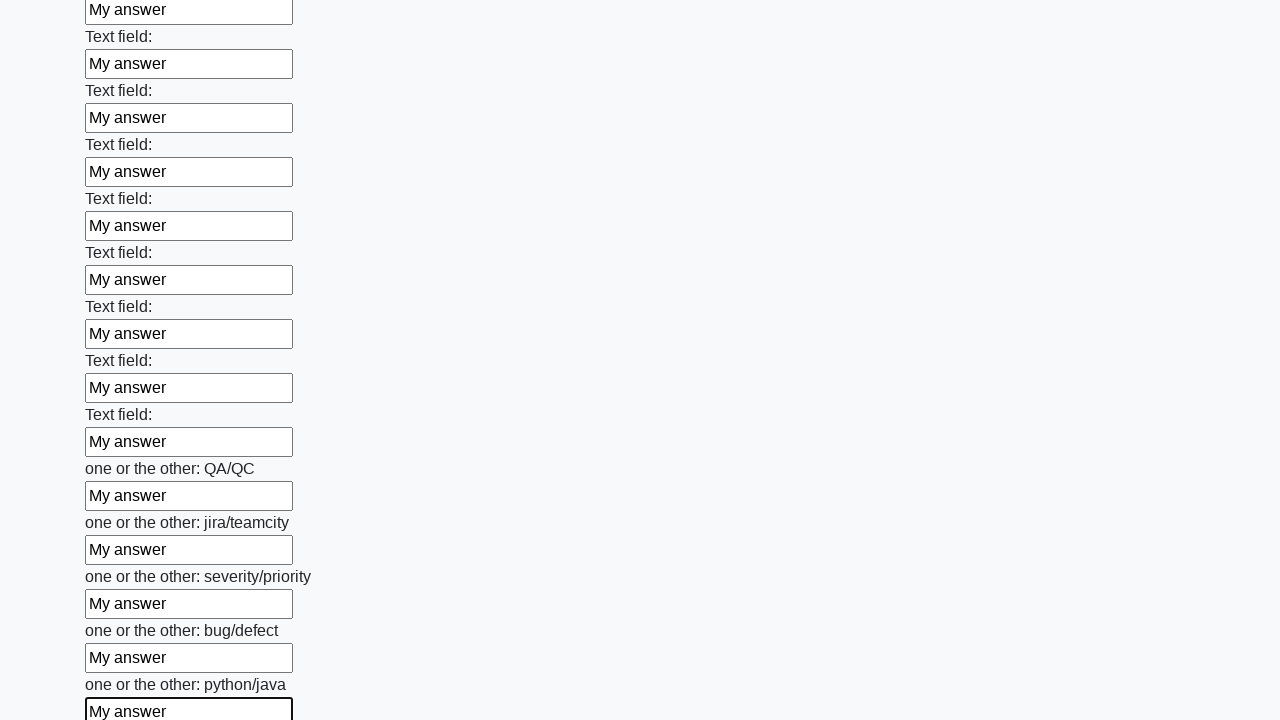

Filled a text input field with 'My answer' on [type="text"] >> nth=92
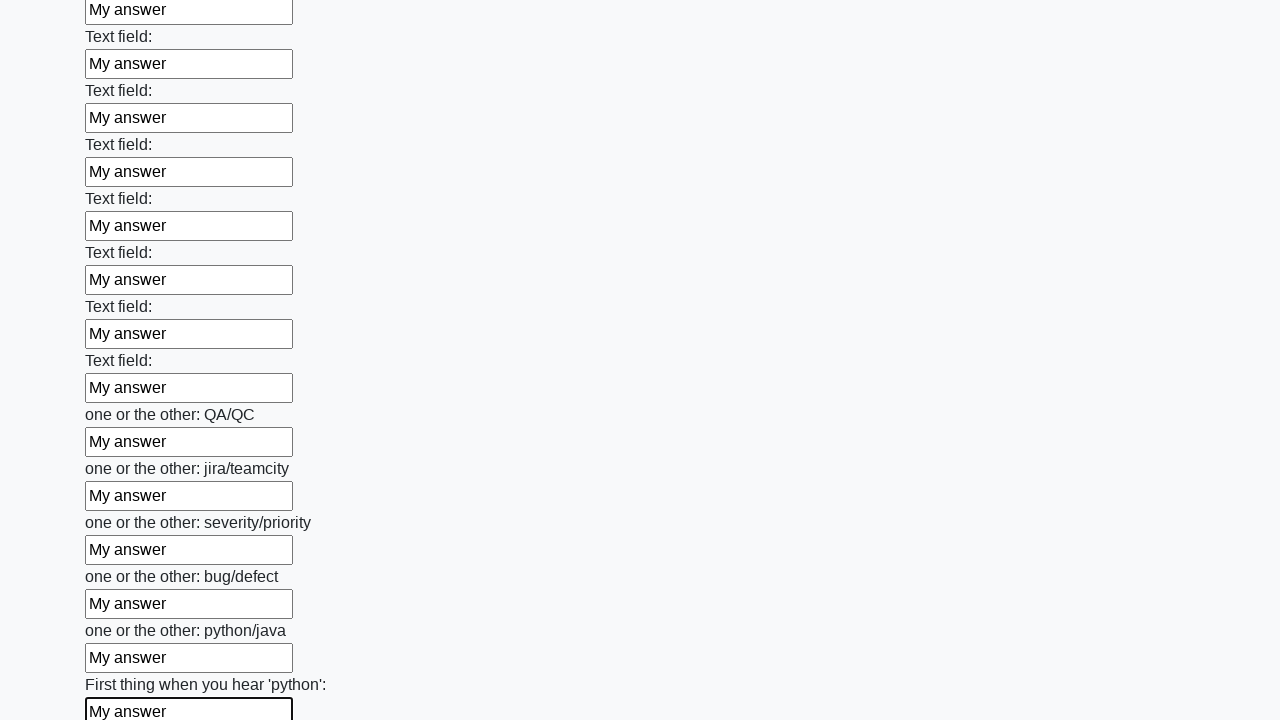

Filled a text input field with 'My answer' on [type="text"] >> nth=93
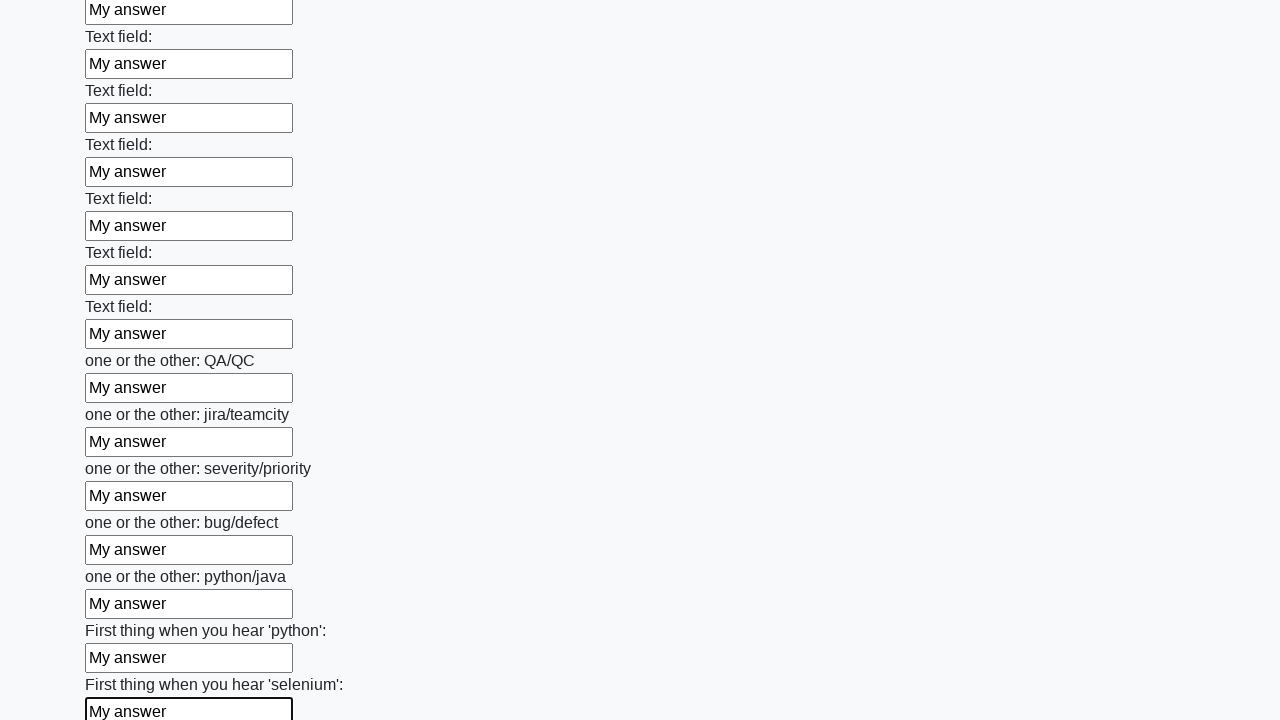

Filled a text input field with 'My answer' on [type="text"] >> nth=94
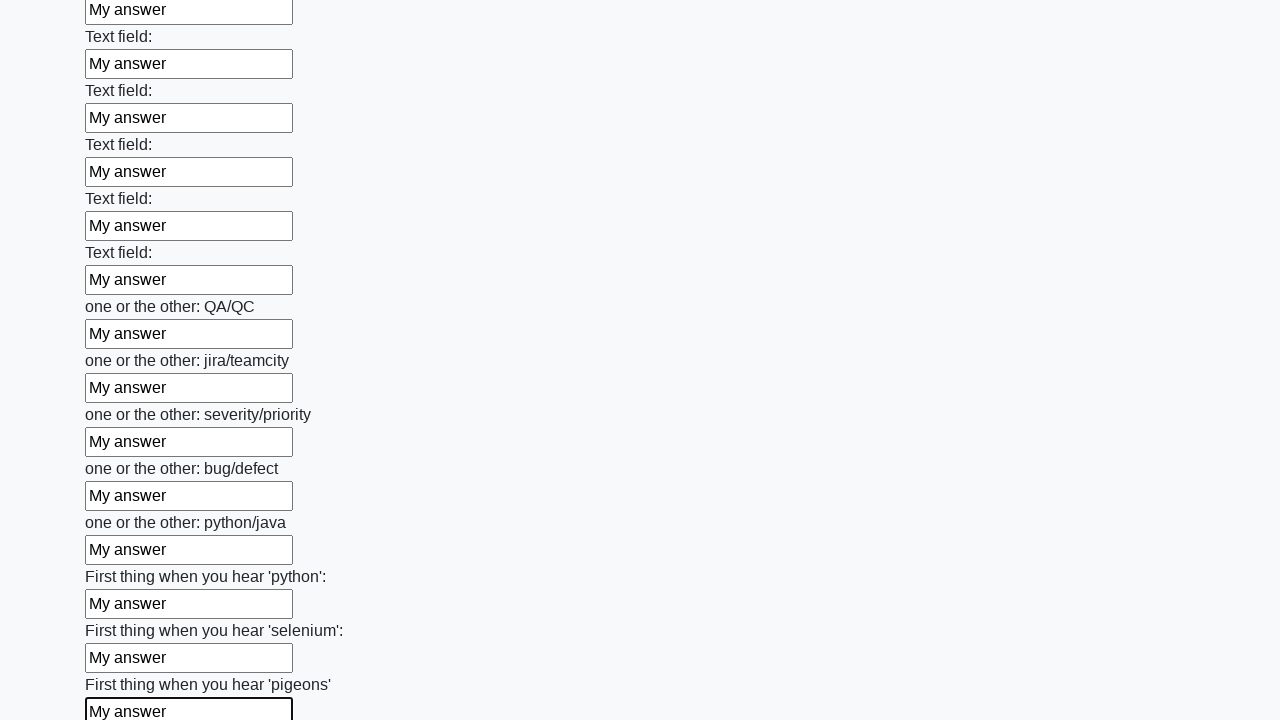

Filled a text input field with 'My answer' on [type="text"] >> nth=95
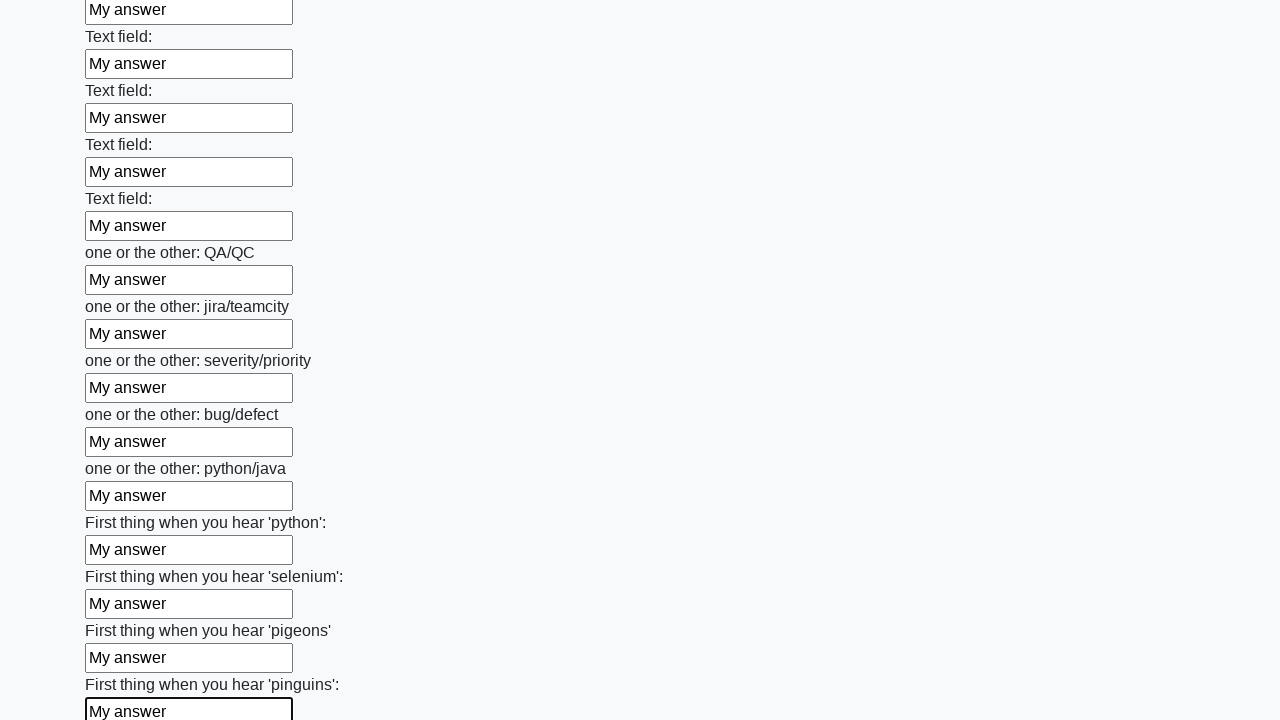

Filled a text input field with 'My answer' on [type="text"] >> nth=96
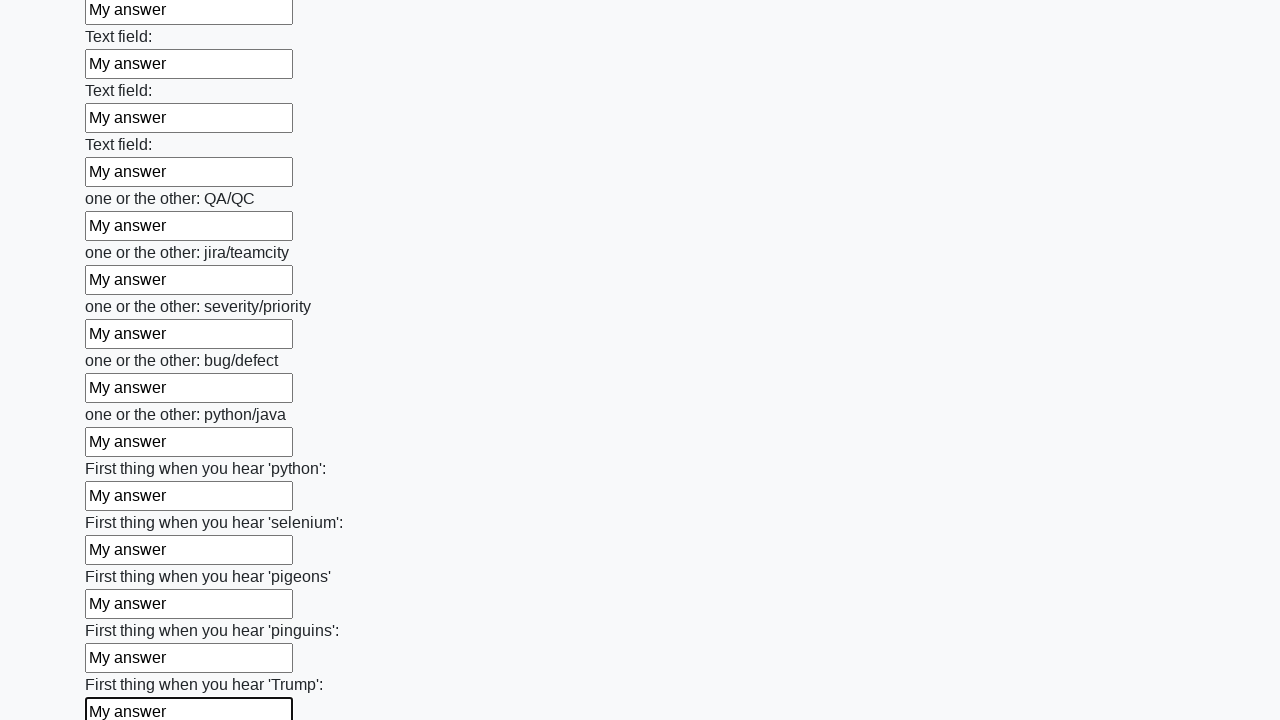

Filled a text input field with 'My answer' on [type="text"] >> nth=97
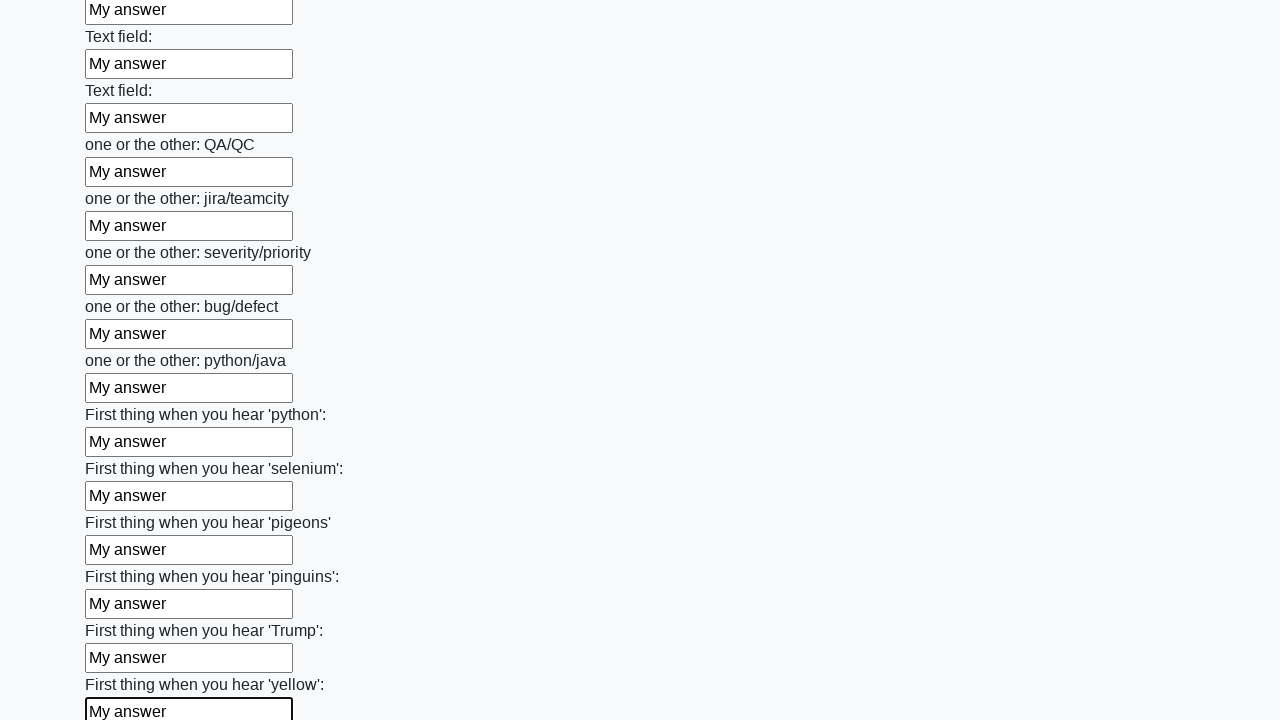

Filled a text input field with 'My answer' on [type="text"] >> nth=98
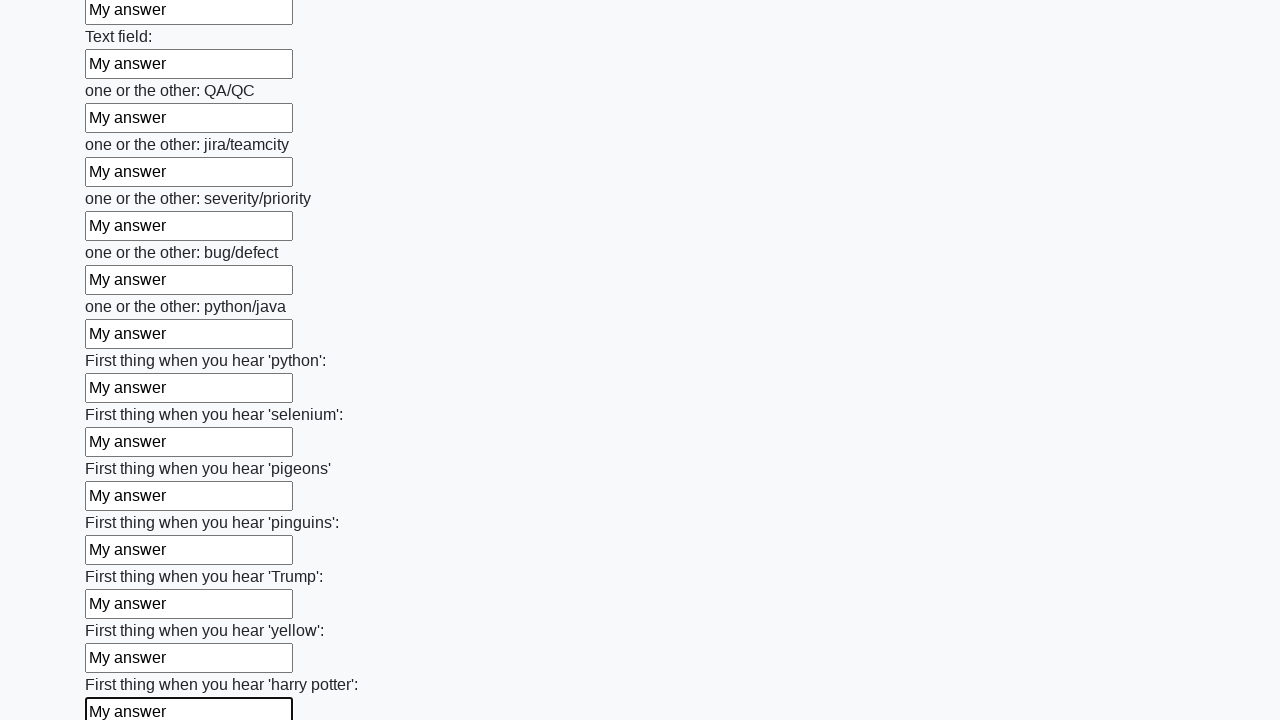

Filled a text input field with 'My answer' on [type="text"] >> nth=99
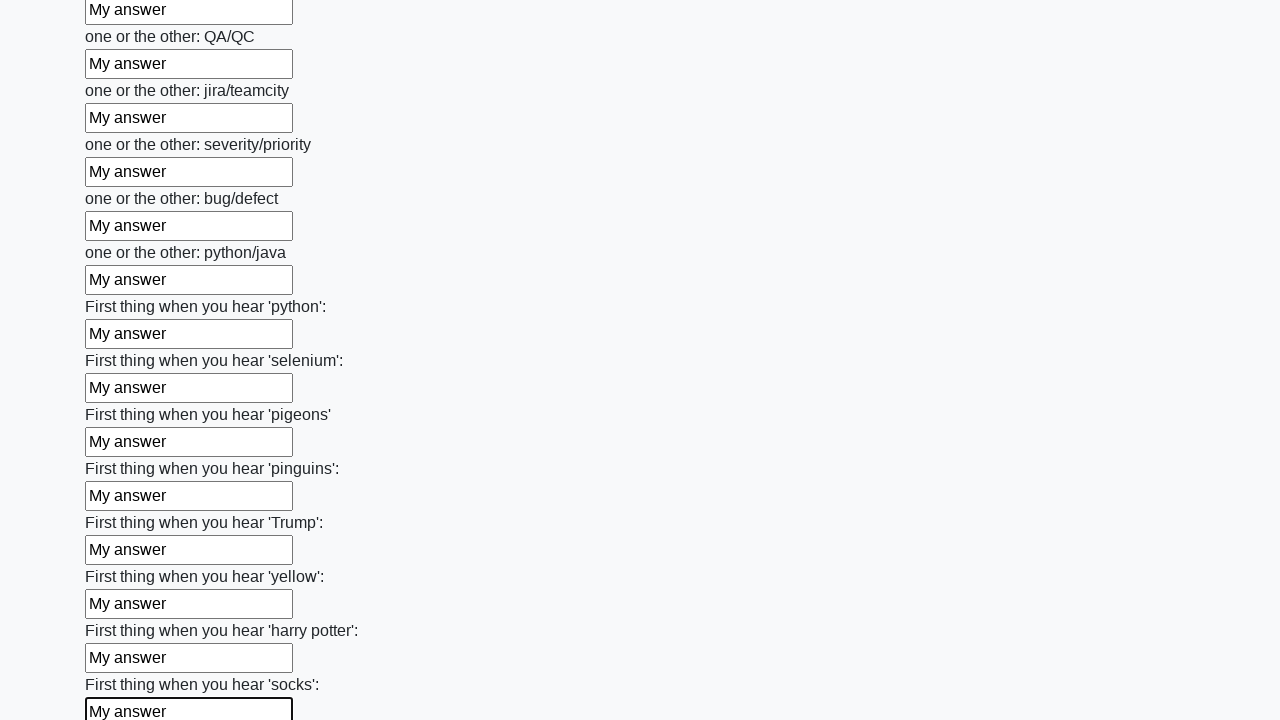

Clicked the submit button to submit the form at (123, 611) on [type="submit"]
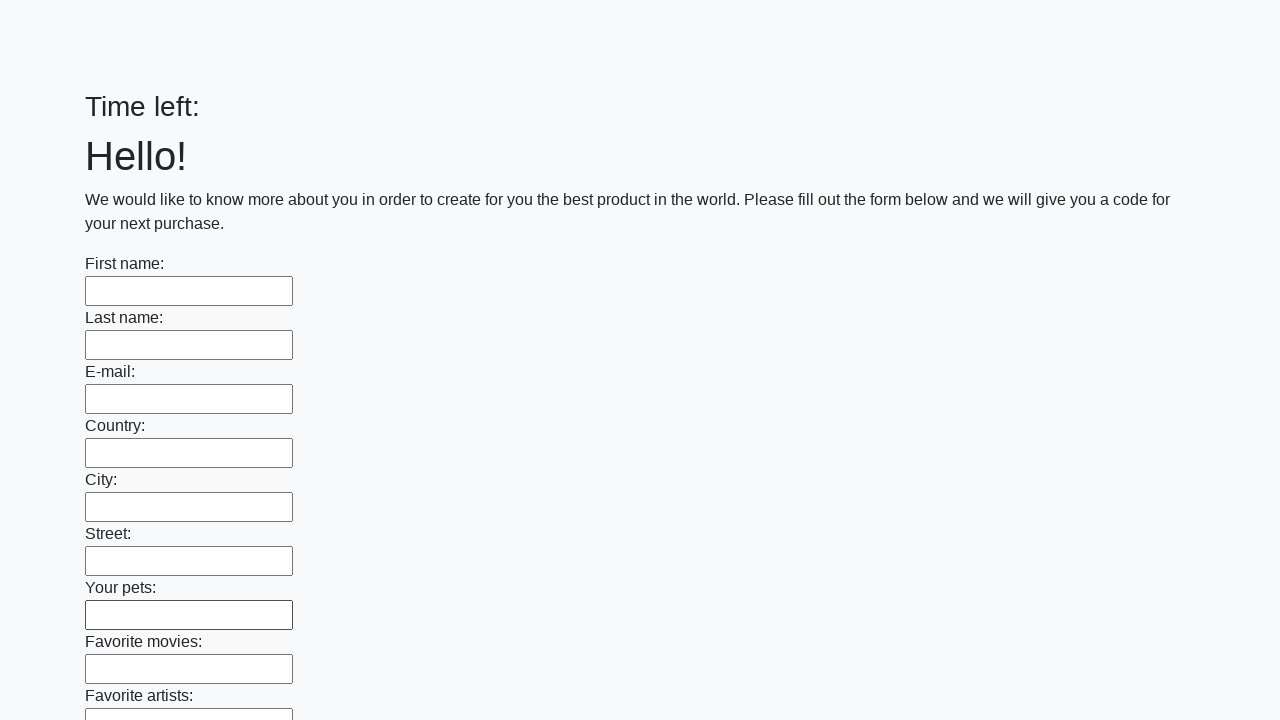

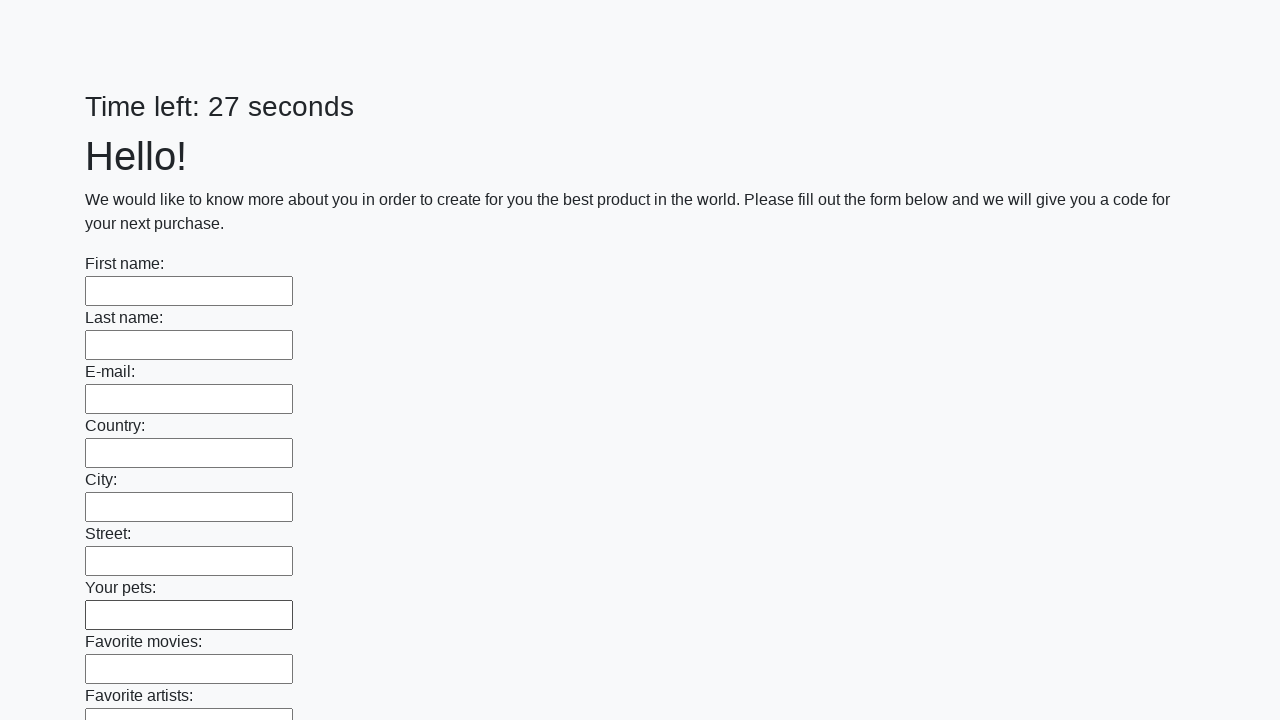